Automates the RPA Challenge website by clicking the start button and filling out a form multiple times with different person data (first name, last name, company, role, address, email, phone) and submitting each entry.

Starting URL: https://rpachallenge.com/

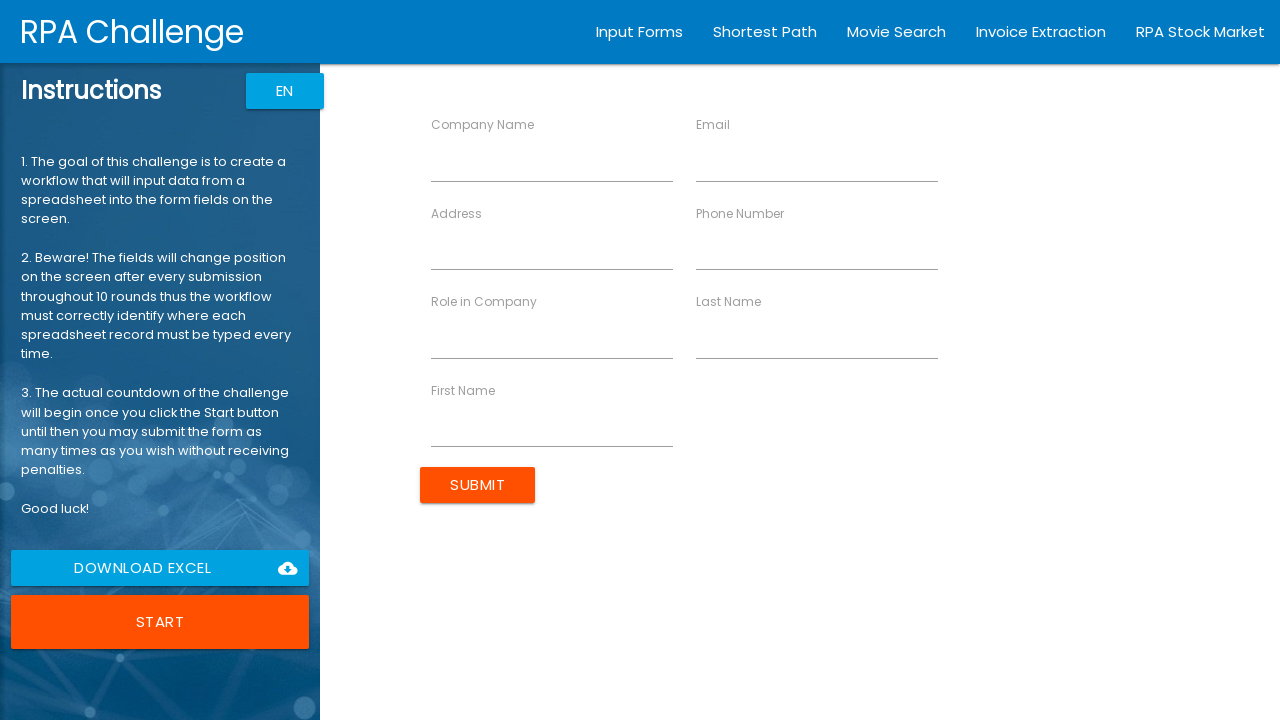

Clicked the Start button at (160, 622) on button:has-text('Start')
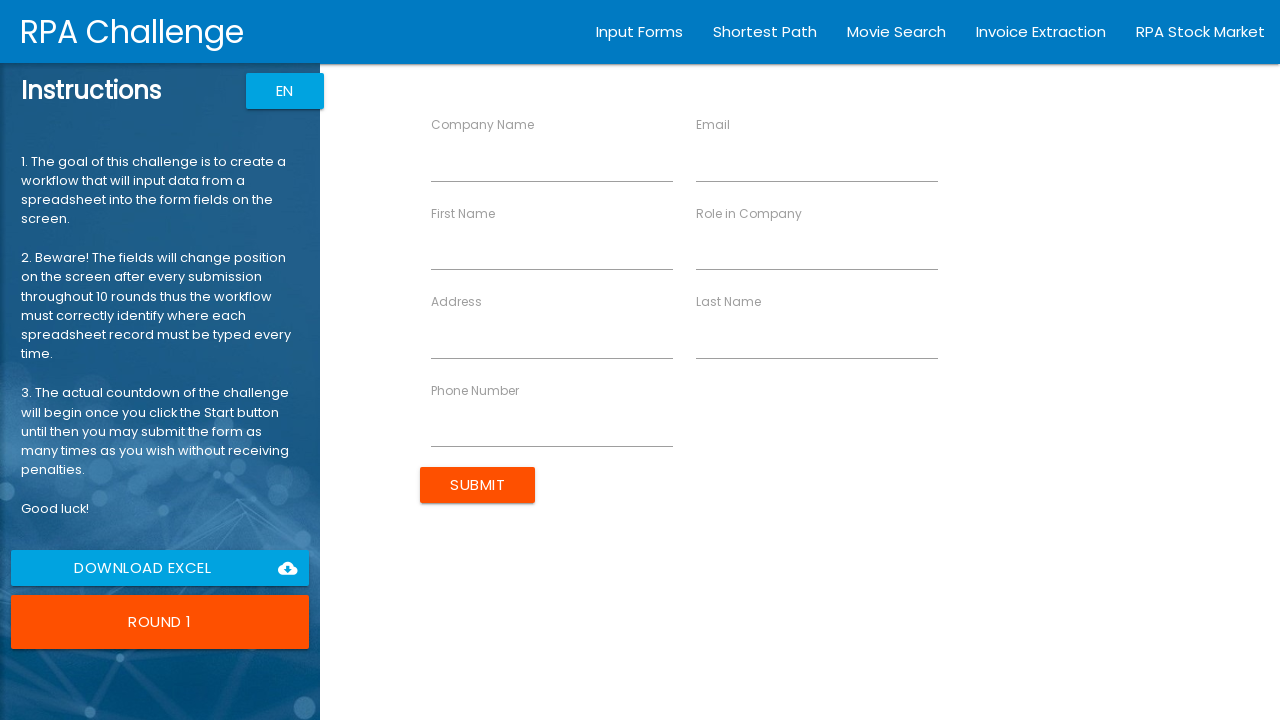

Filled first name with 'John' on input[ng-reflect-name='labelFirstName']
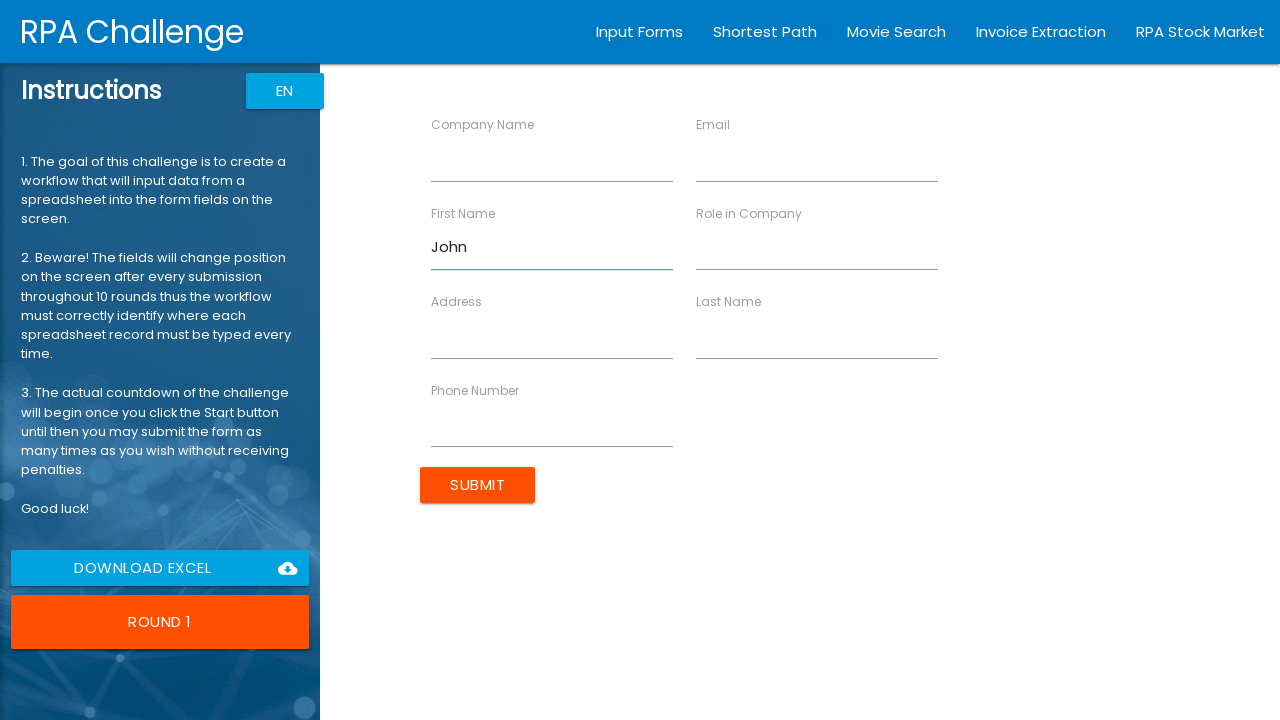

Filled last name with 'Smith' on input[ng-reflect-name='labelLastName']
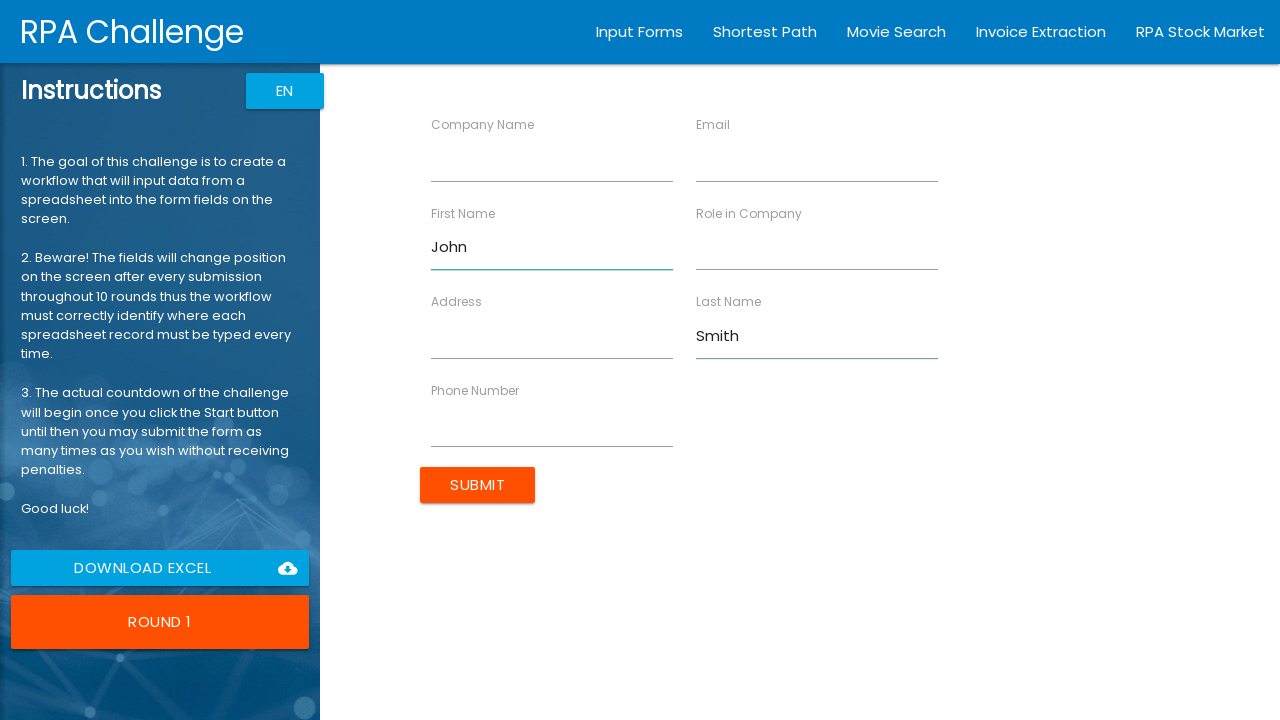

Filled company name with 'ABC Corp' on input[ng-reflect-name='labelCompanyName']
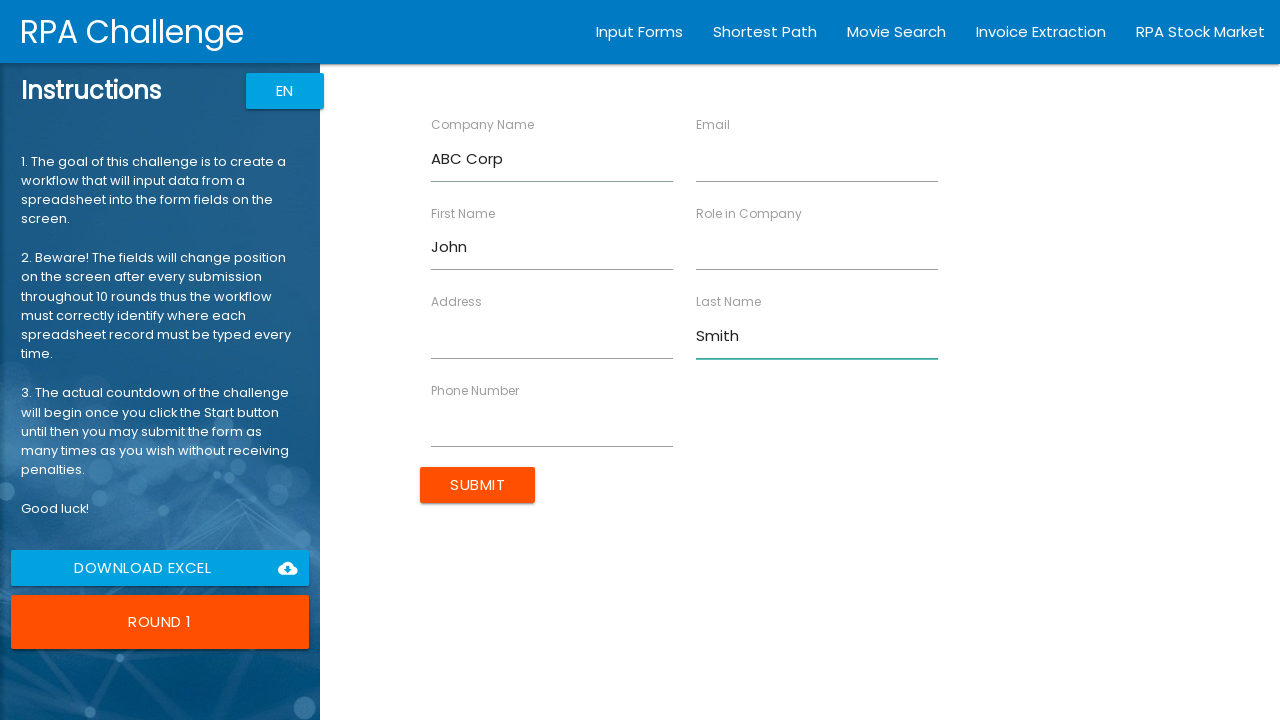

Filled role with 'Manager' on input[ng-reflect-name='labelRole']
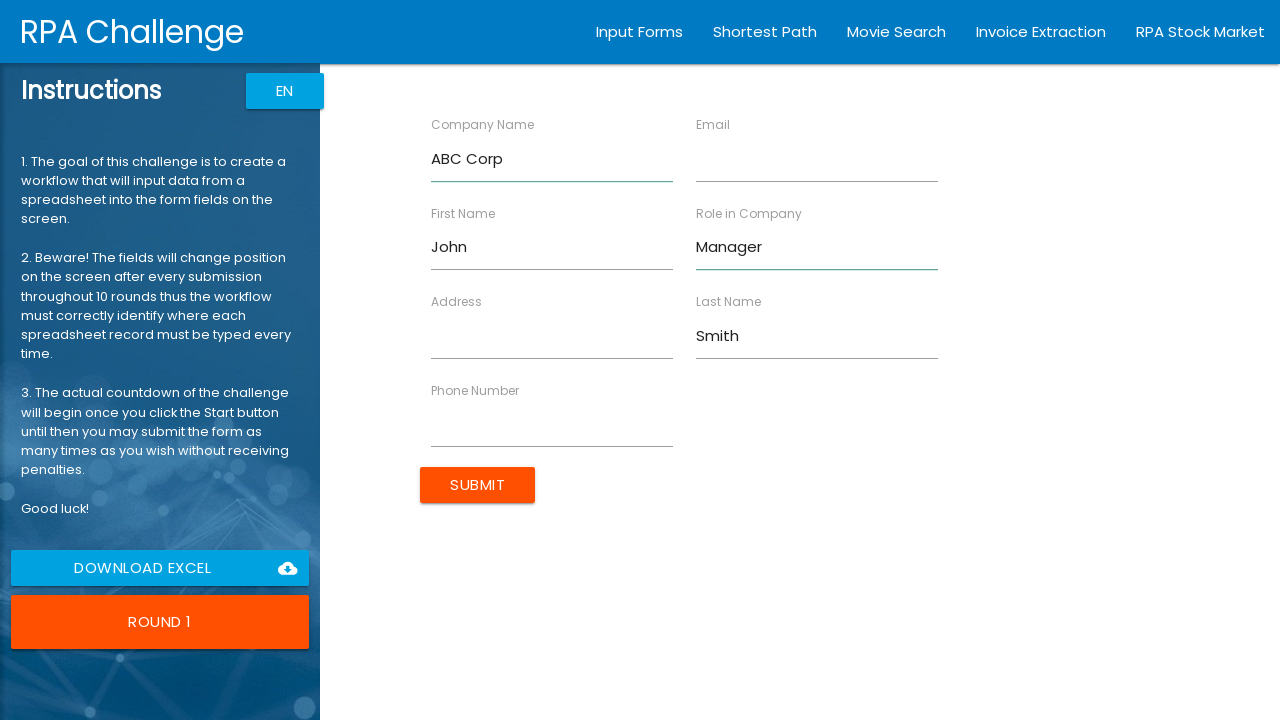

Filled address with '123 Main St' on input[ng-reflect-name='labelAddress']
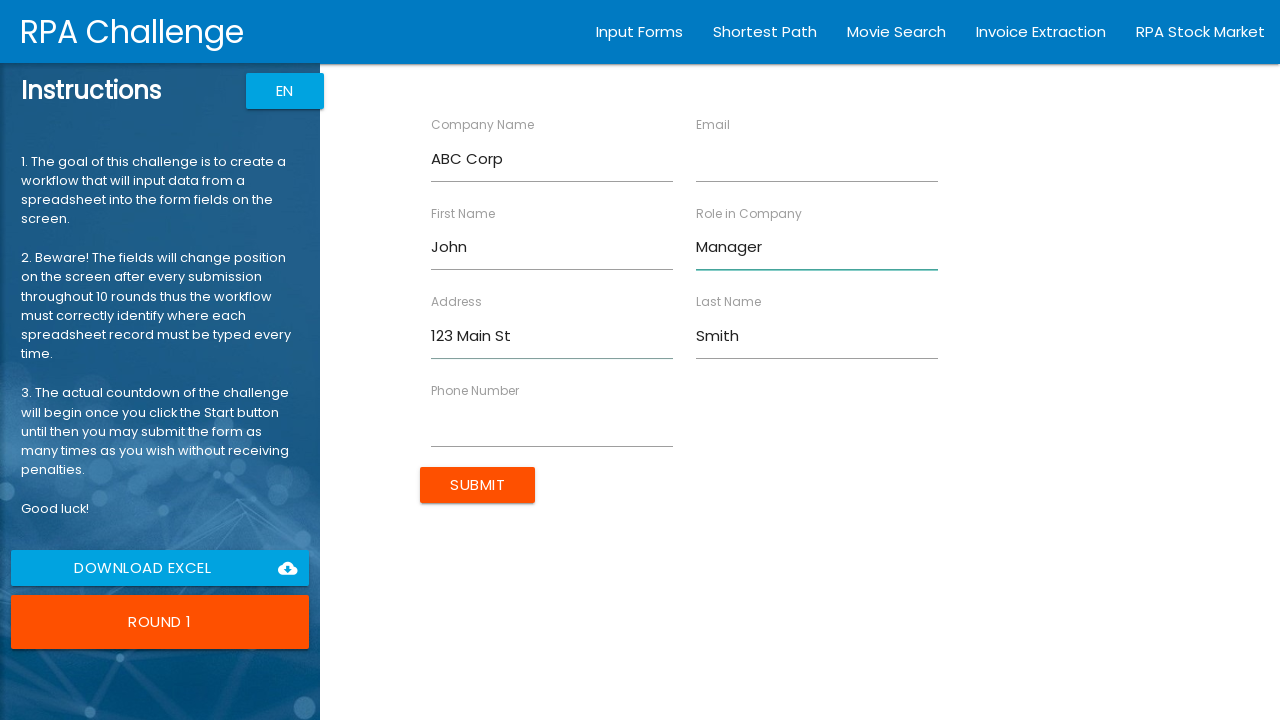

Filled email with 'john.smith@example.com' on input[ng-reflect-name='labelEmail']
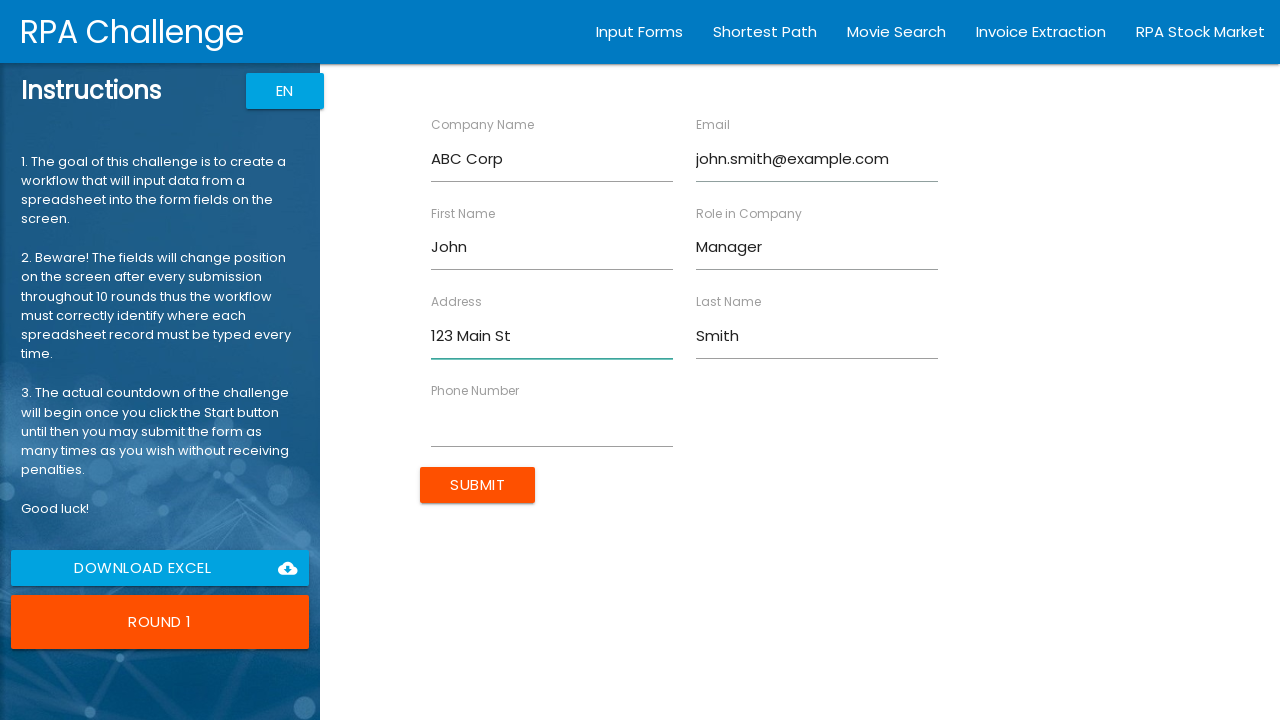

Filled phone number with '555-0101' on input[ng-reflect-name='labelPhone']
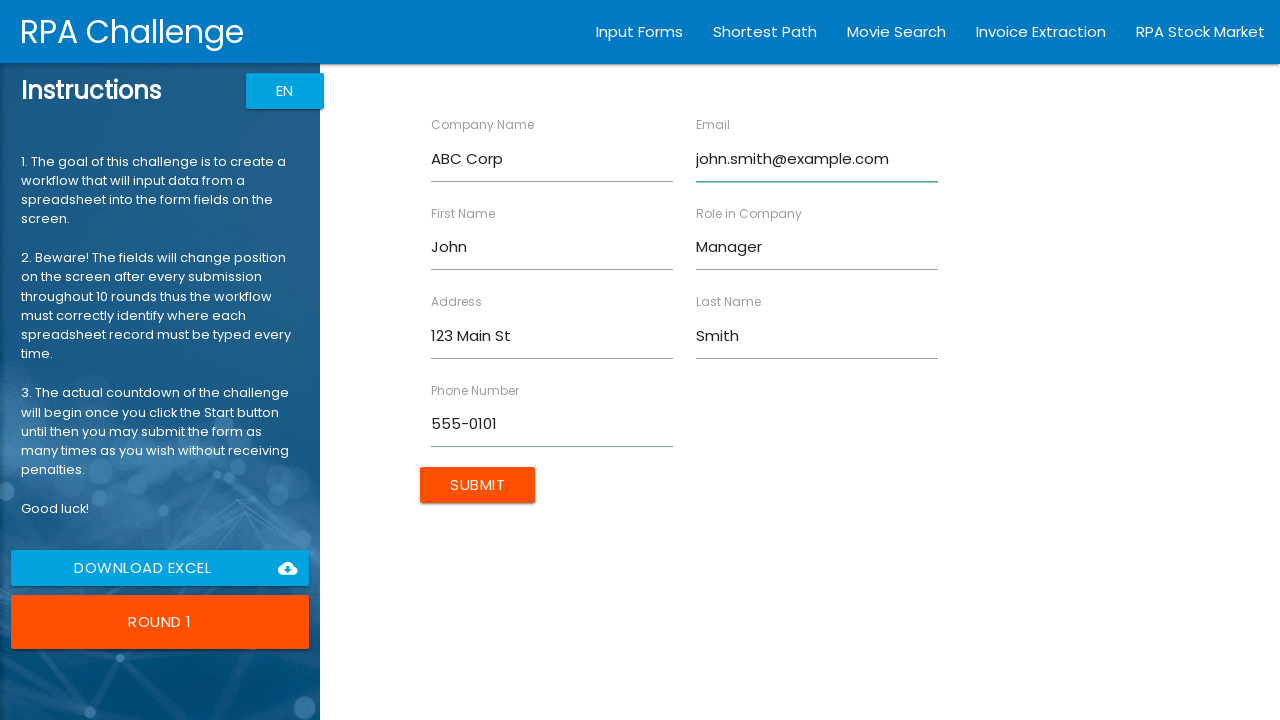

Submitted form for John Smith at (478, 485) on input[type='submit']
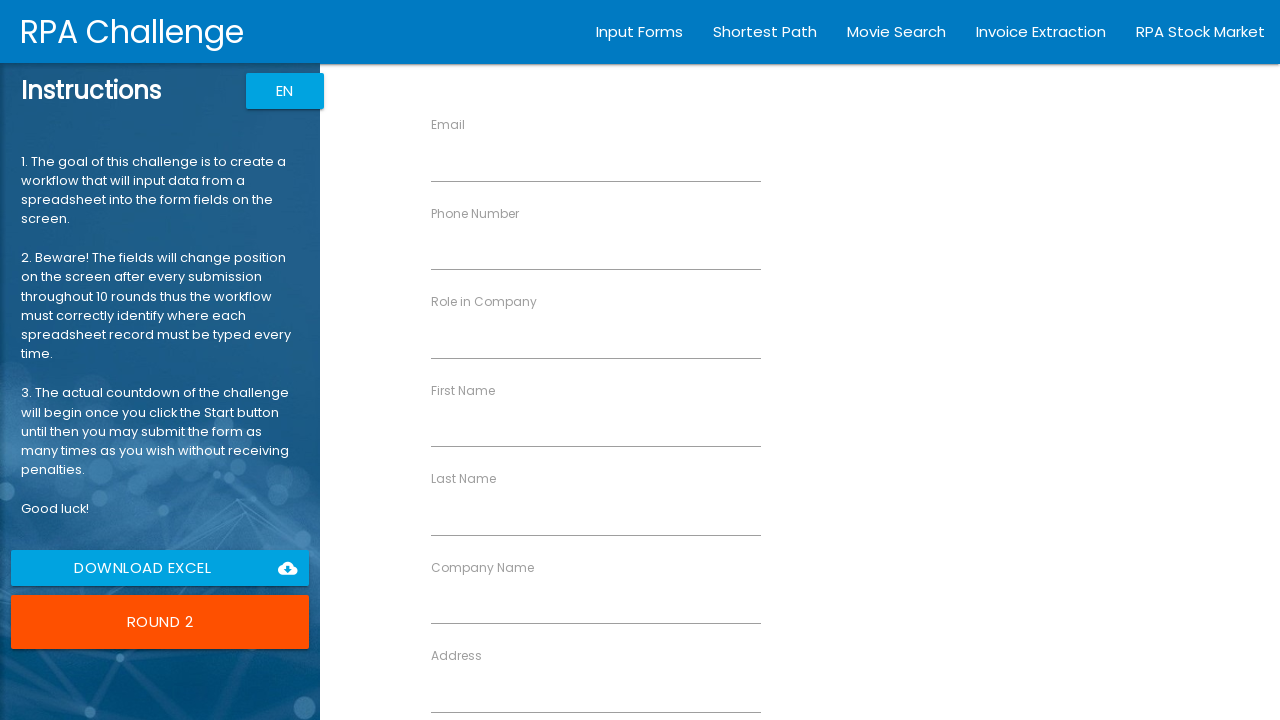

Filled first name with 'Jane' on input[ng-reflect-name='labelFirstName']
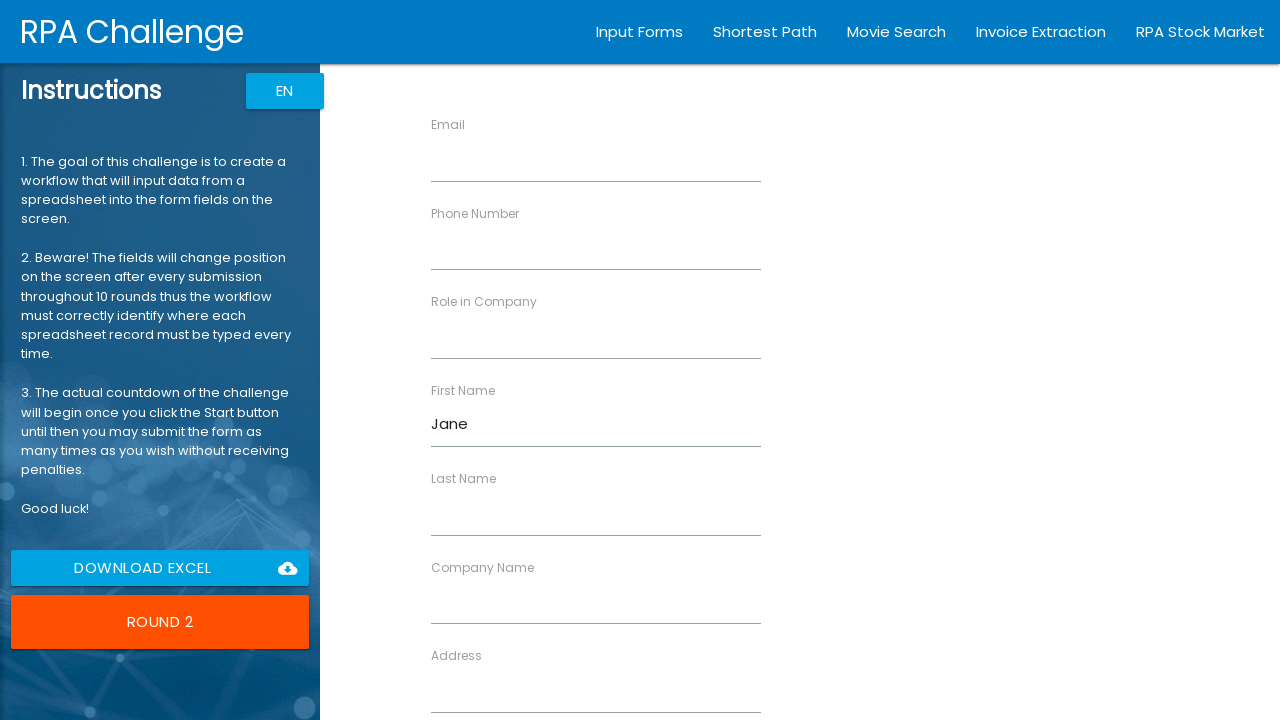

Filled last name with 'Doe' on input[ng-reflect-name='labelLastName']
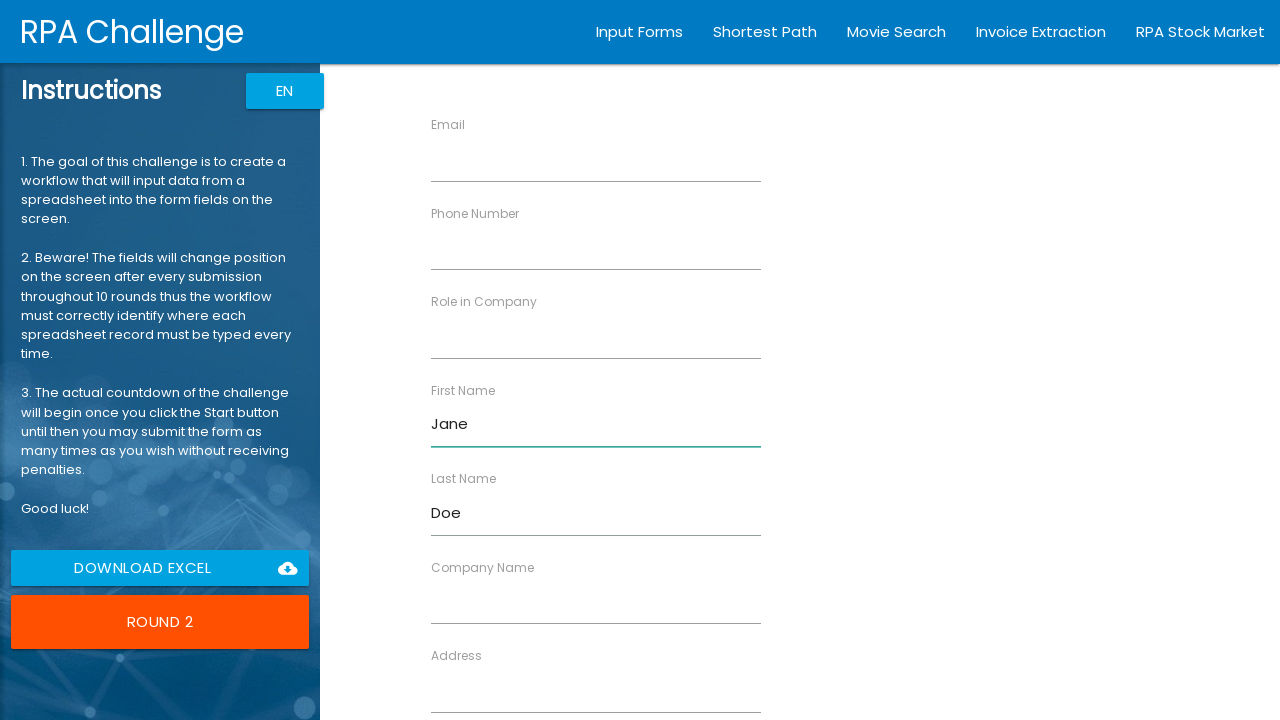

Filled company name with 'XYZ Inc' on input[ng-reflect-name='labelCompanyName']
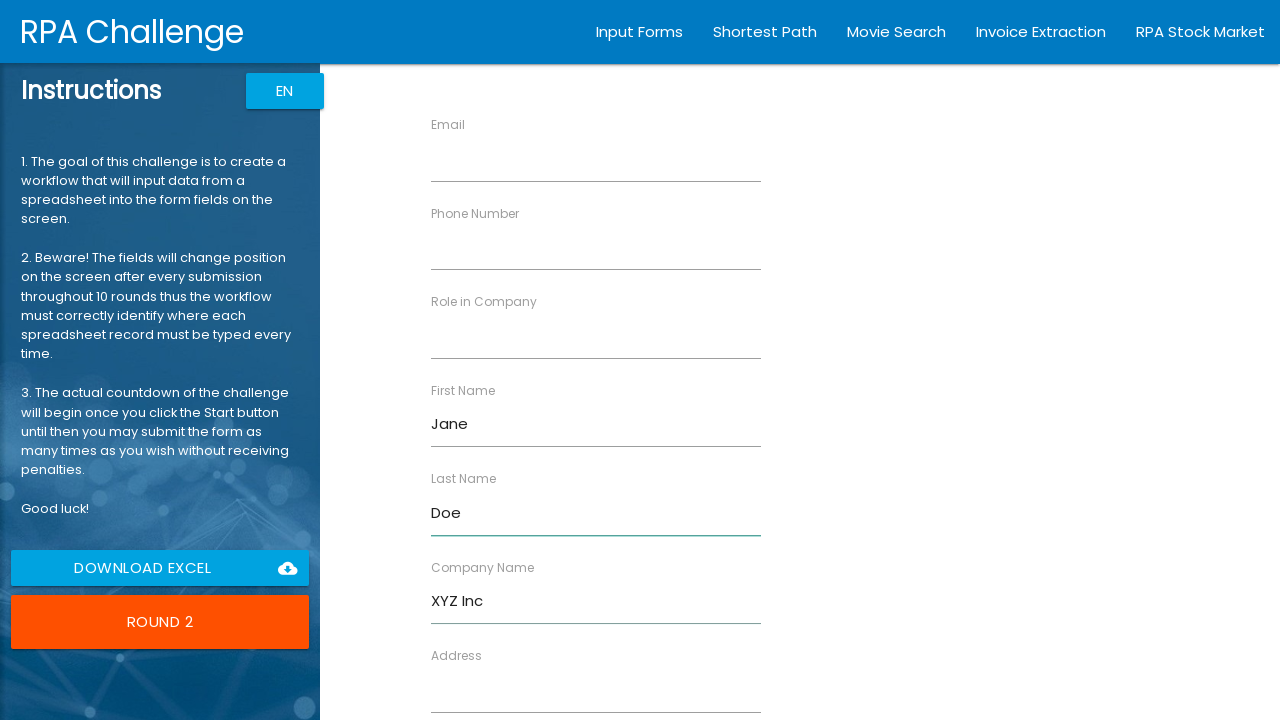

Filled role with 'Developer' on input[ng-reflect-name='labelRole']
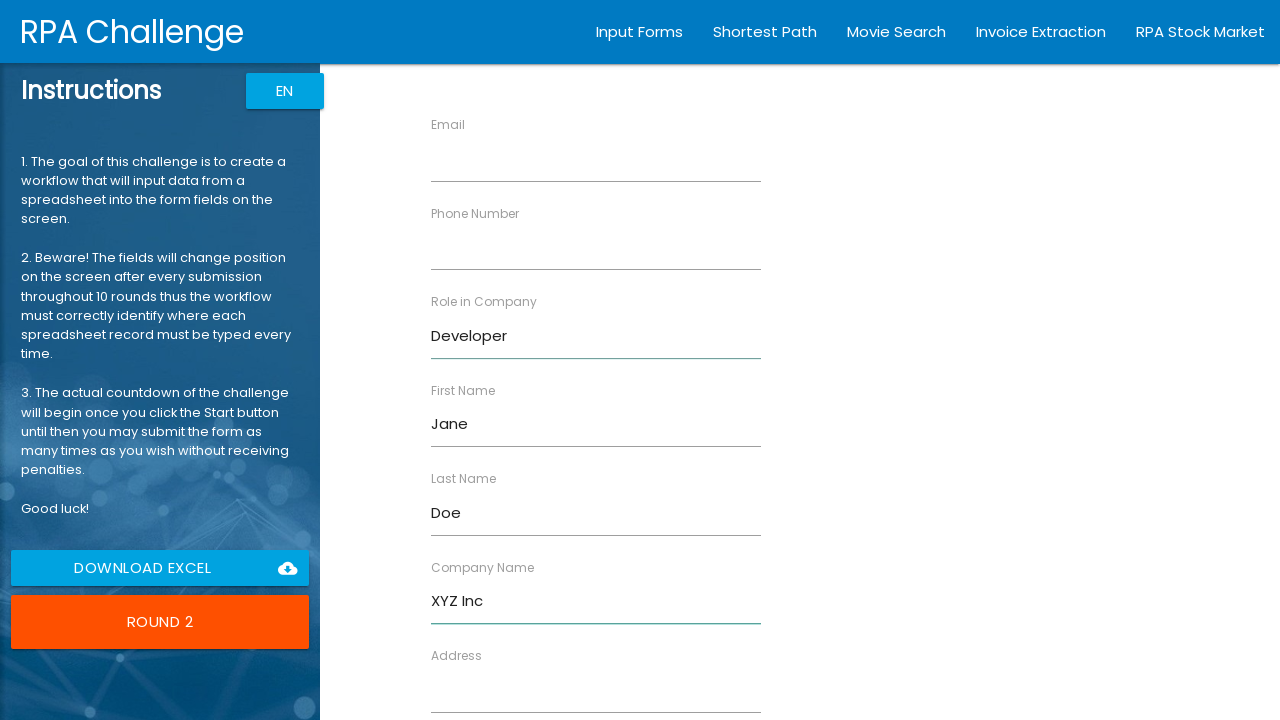

Filled address with '456 Oak Ave' on input[ng-reflect-name='labelAddress']
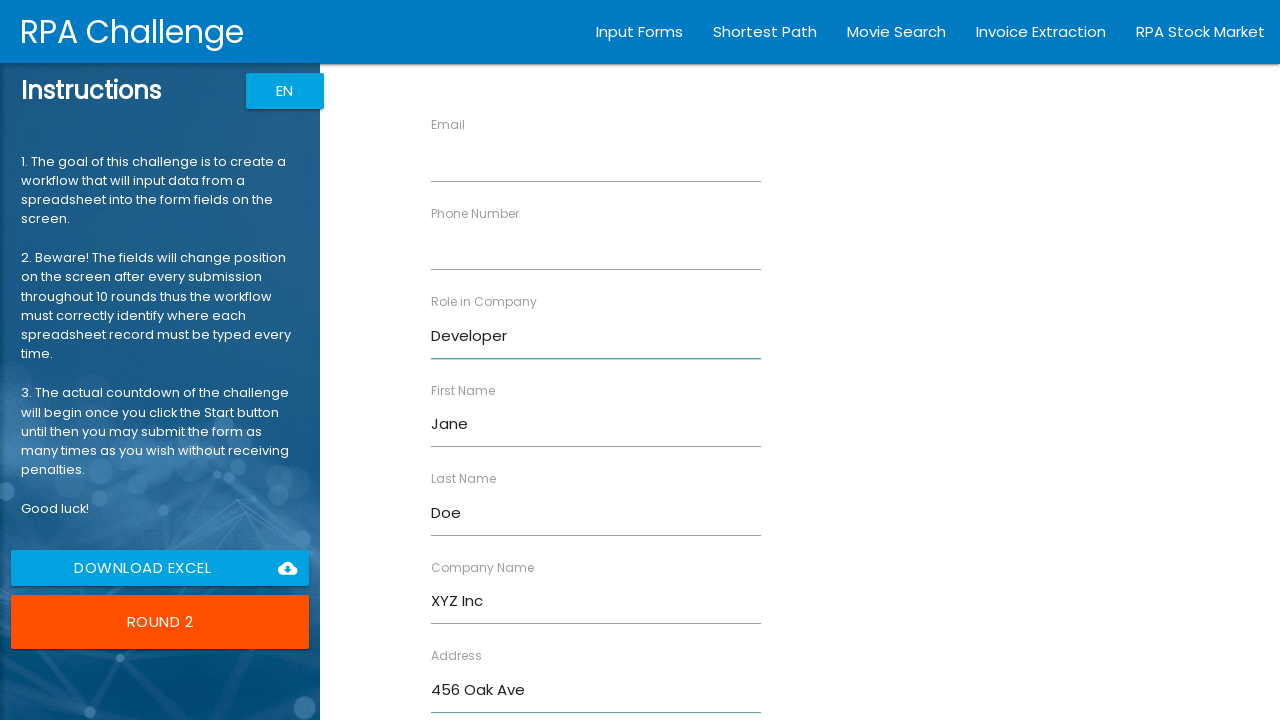

Filled email with 'jane.doe@example.com' on input[ng-reflect-name='labelEmail']
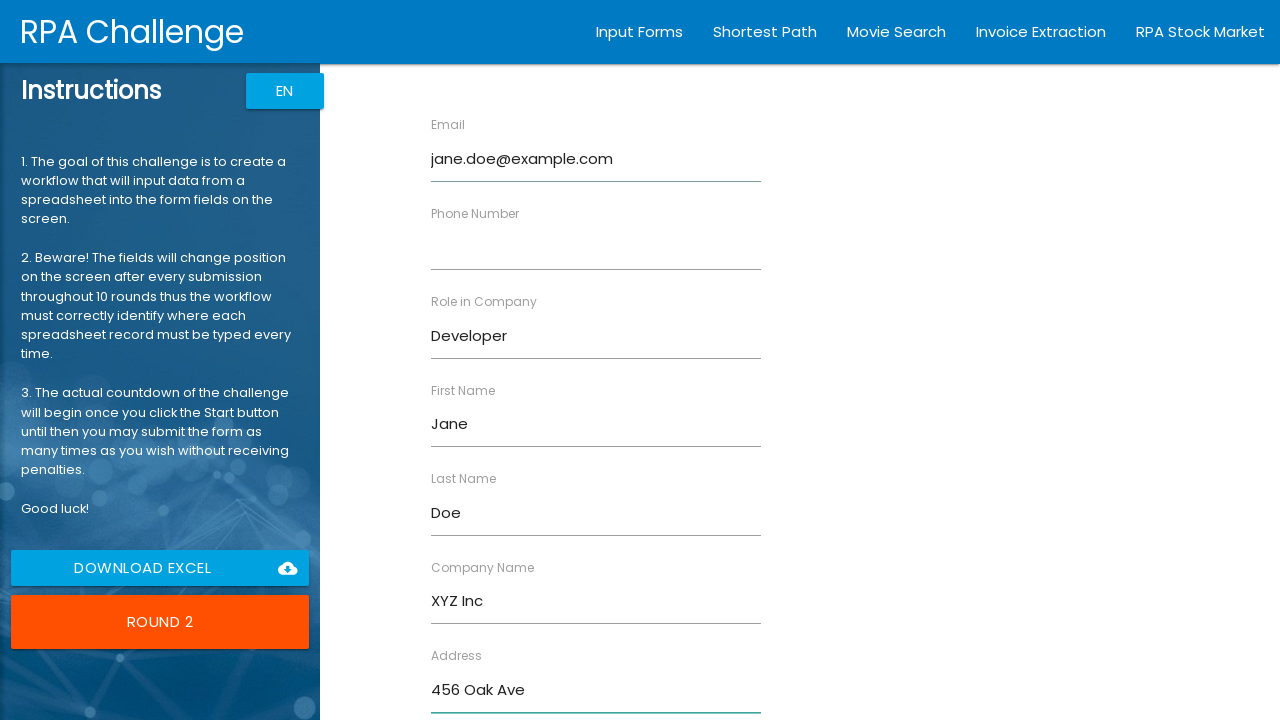

Filled phone number with '555-0102' on input[ng-reflect-name='labelPhone']
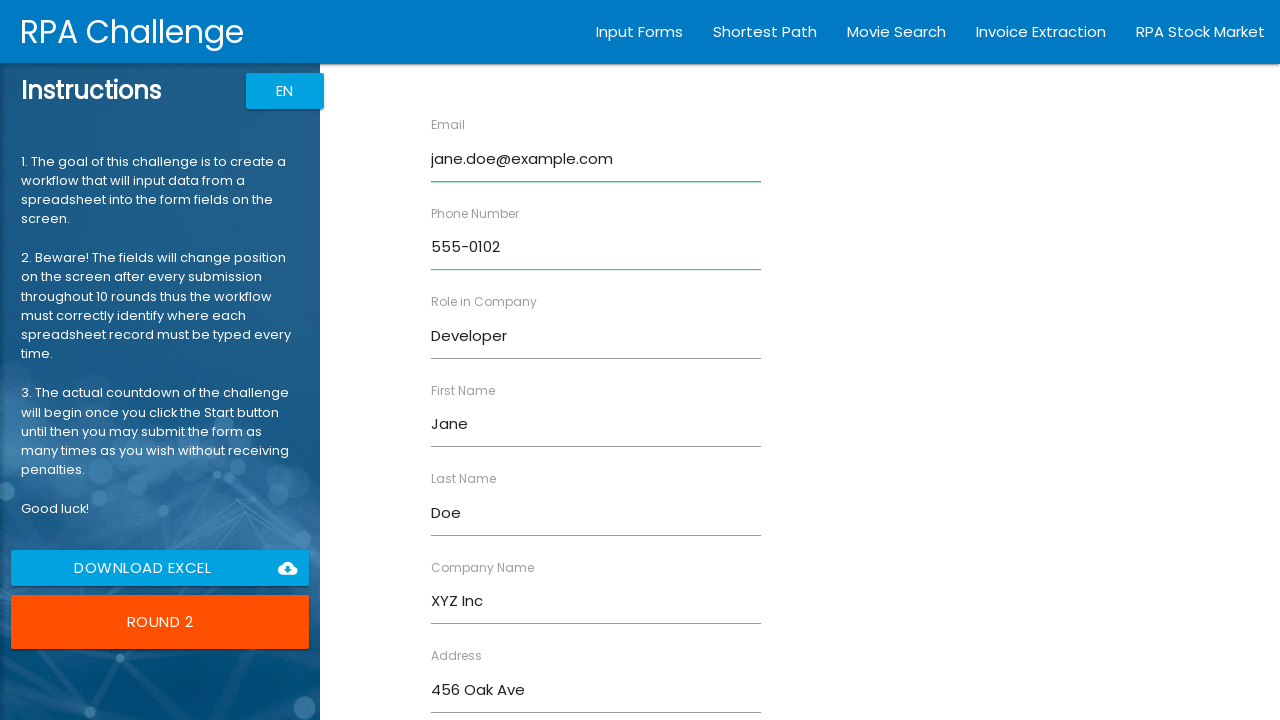

Submitted form for Jane Doe at (478, 688) on input[type='submit']
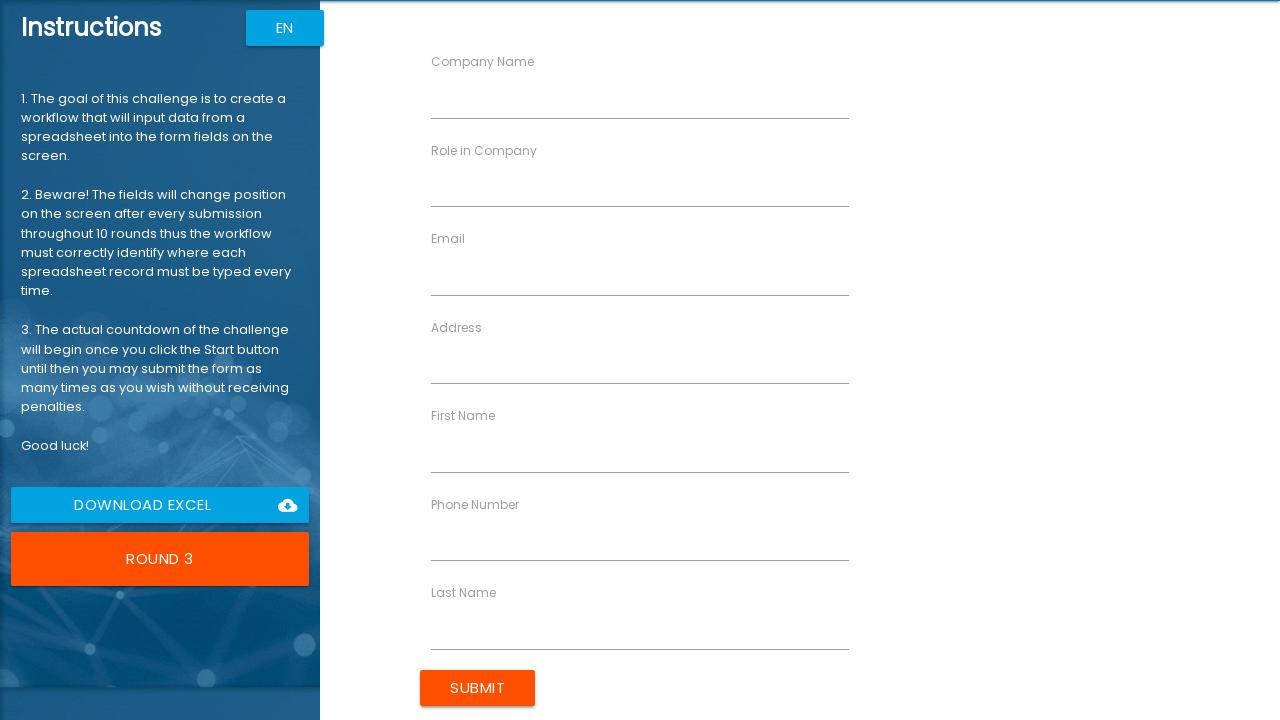

Filled first name with 'Robert' on input[ng-reflect-name='labelFirstName']
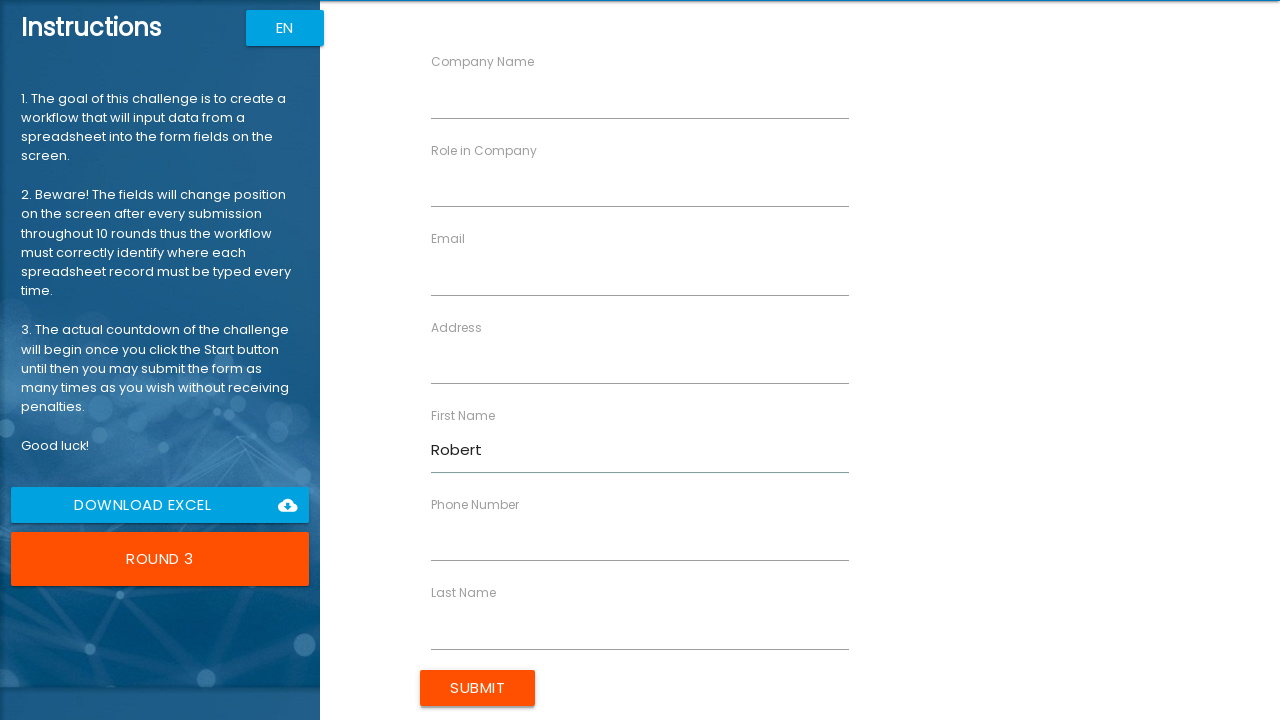

Filled last name with 'Johnson' on input[ng-reflect-name='labelLastName']
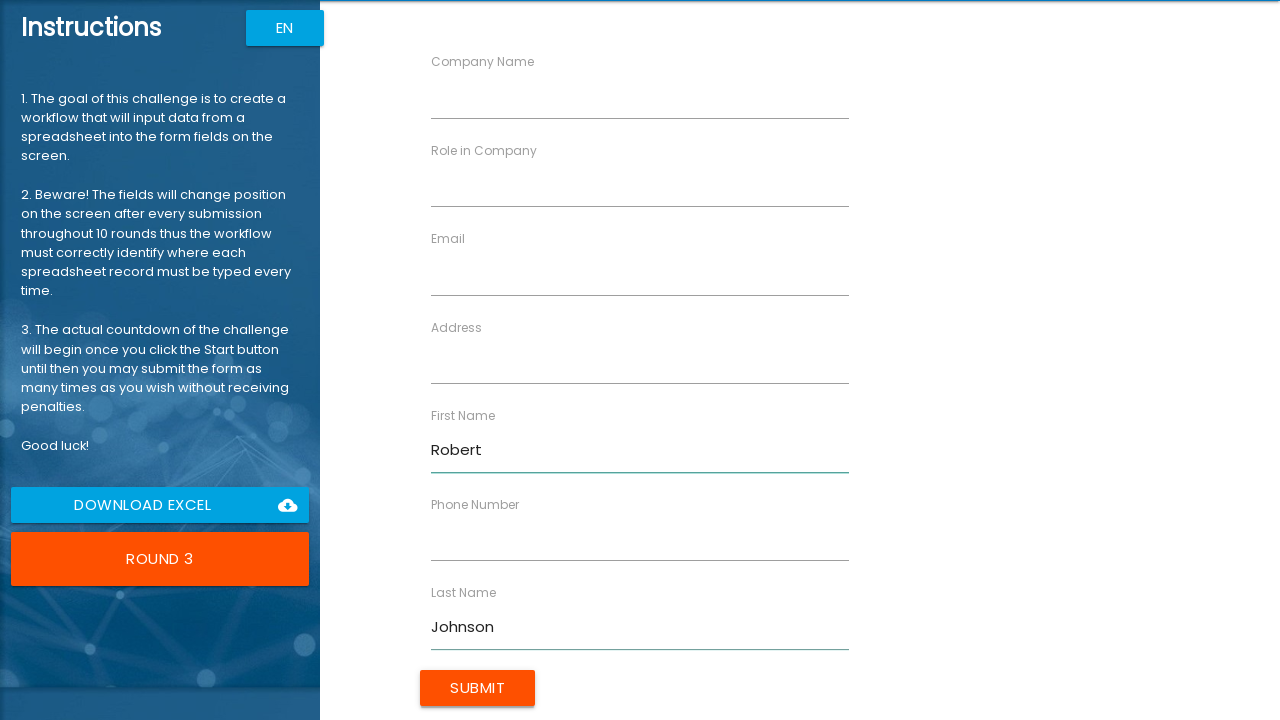

Filled company name with 'Tech Solutions' on input[ng-reflect-name='labelCompanyName']
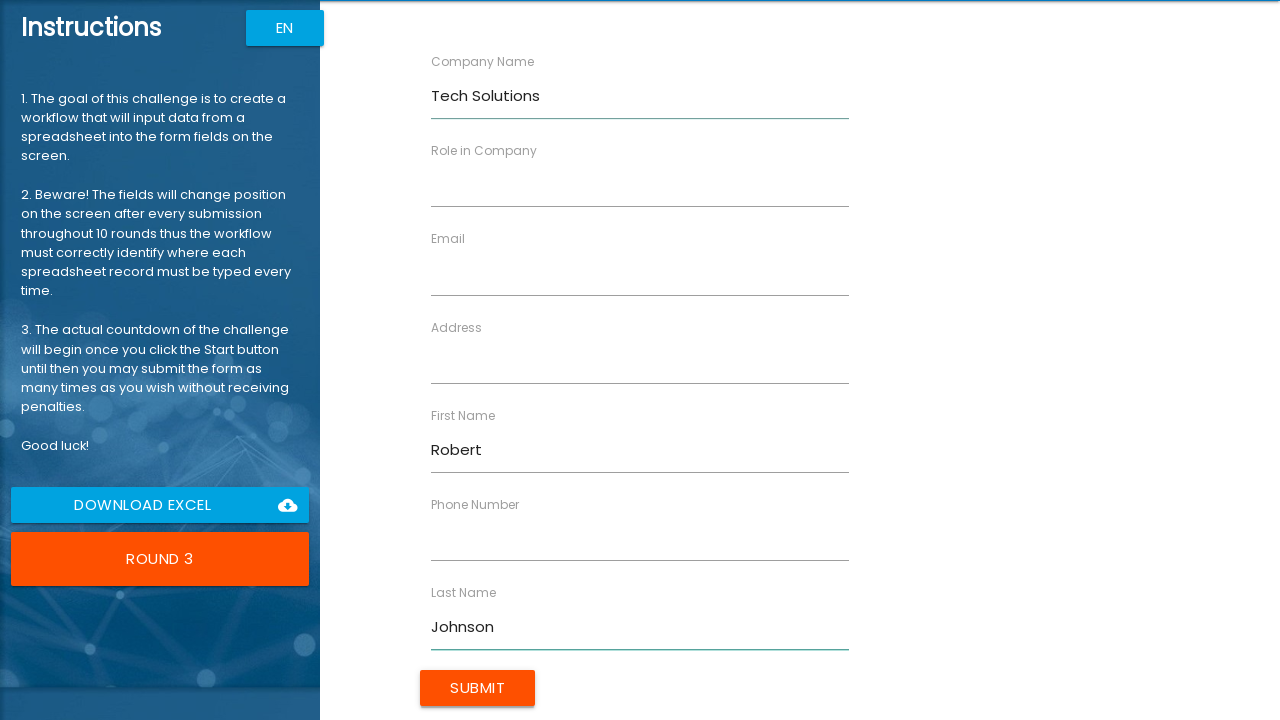

Filled role with 'Analyst' on input[ng-reflect-name='labelRole']
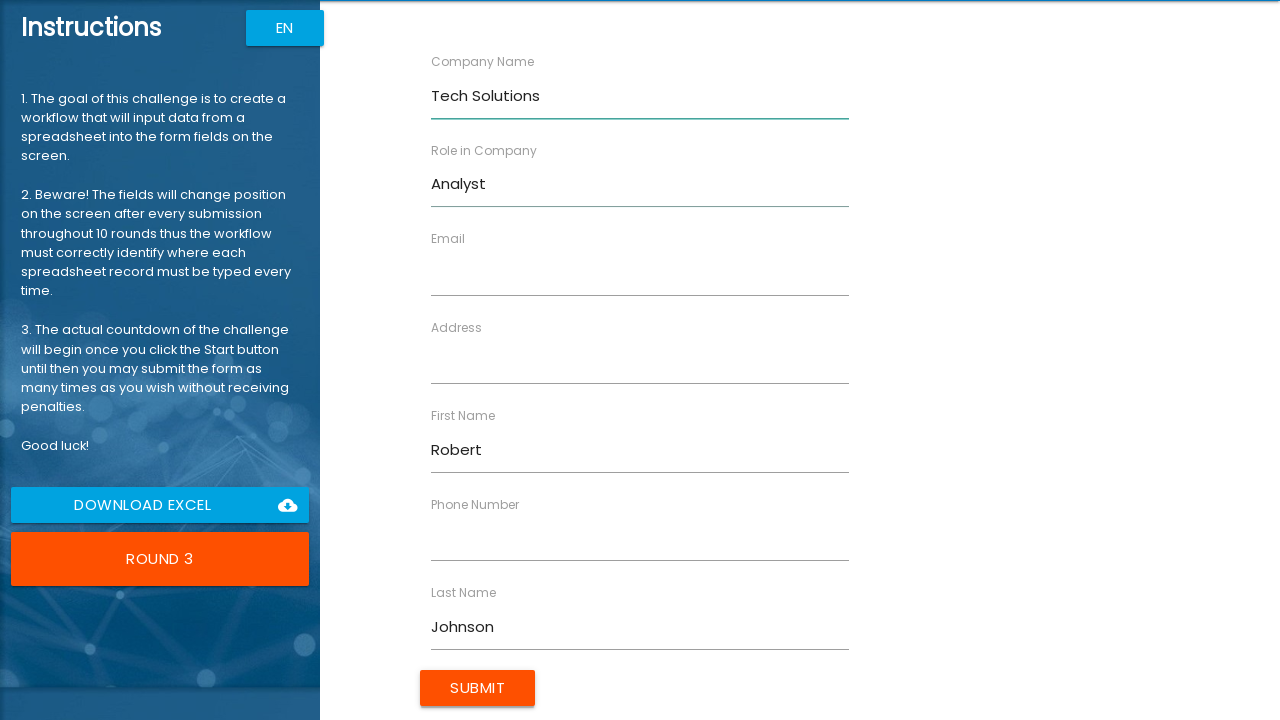

Filled address with '789 Pine Rd' on input[ng-reflect-name='labelAddress']
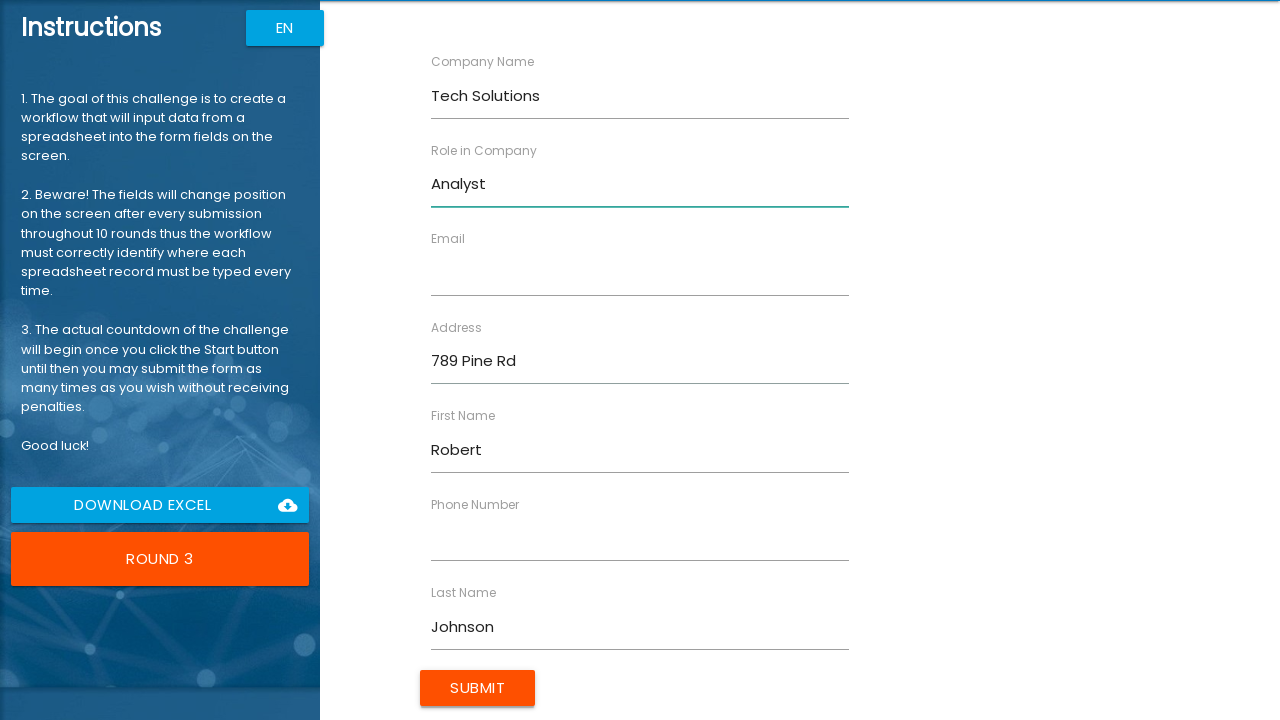

Filled email with 'robert.j@example.com' on input[ng-reflect-name='labelEmail']
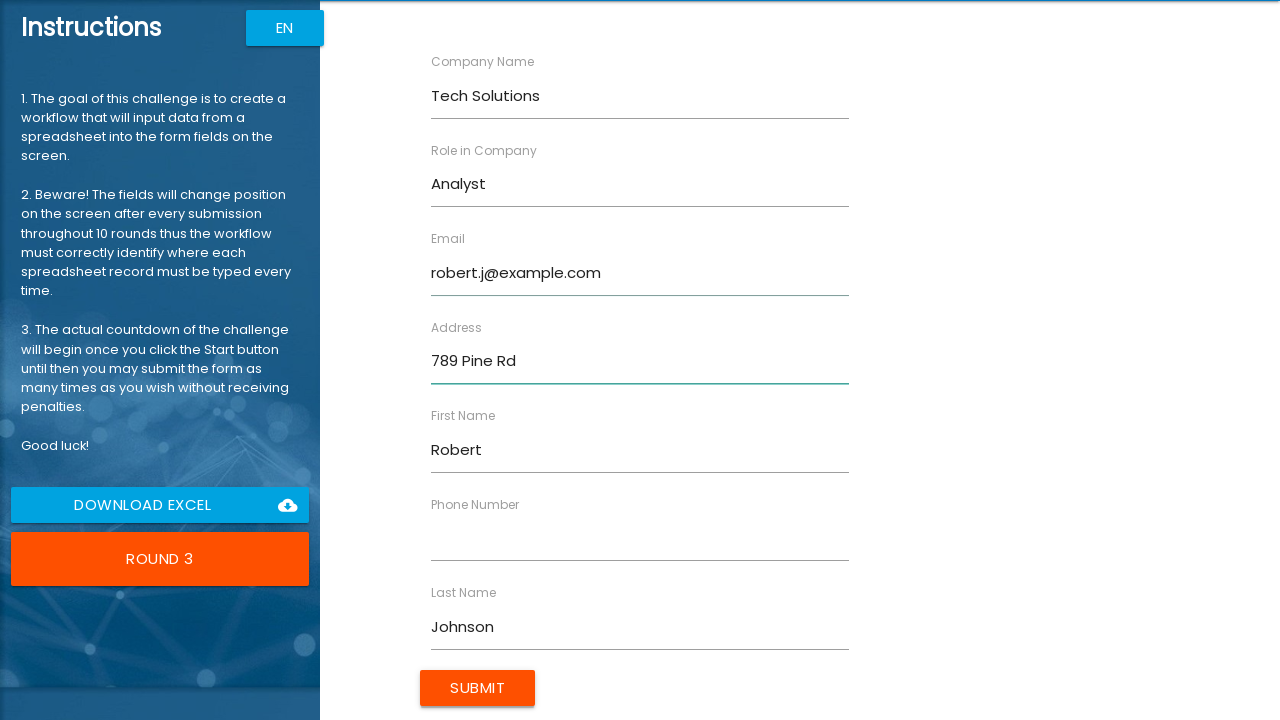

Filled phone number with '555-0103' on input[ng-reflect-name='labelPhone']
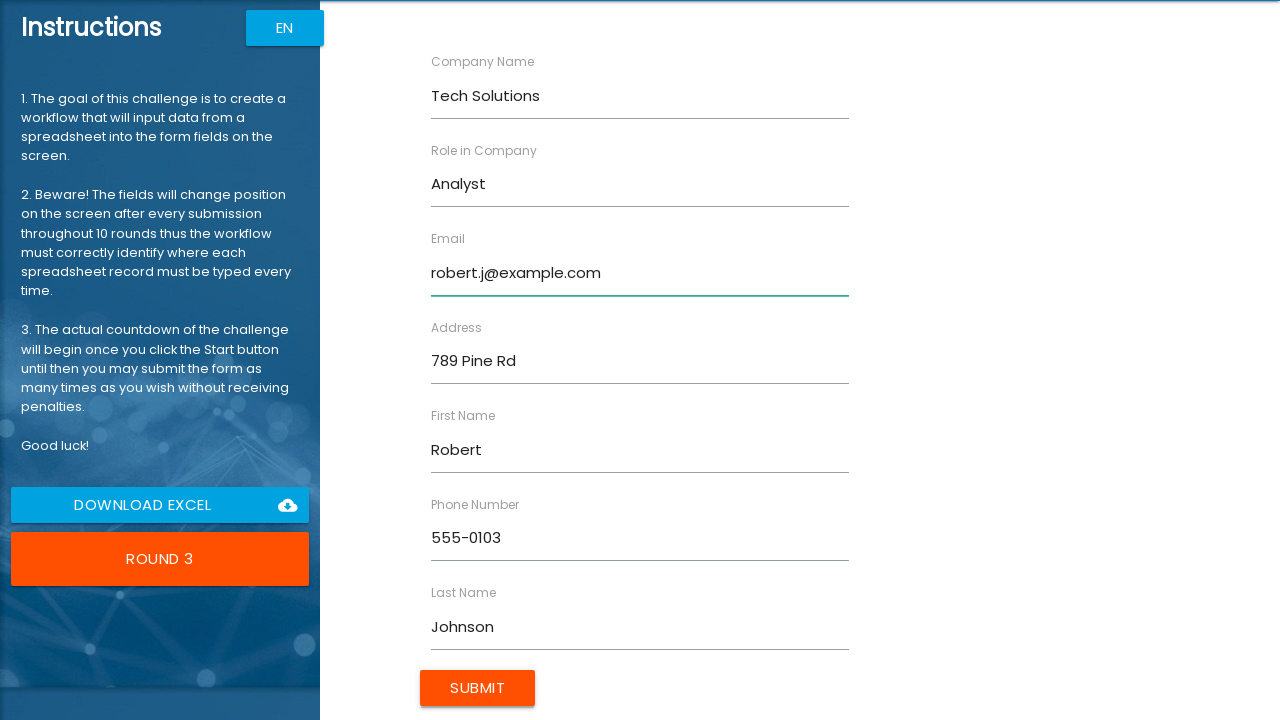

Submitted form for Robert Johnson at (478, 688) on input[type='submit']
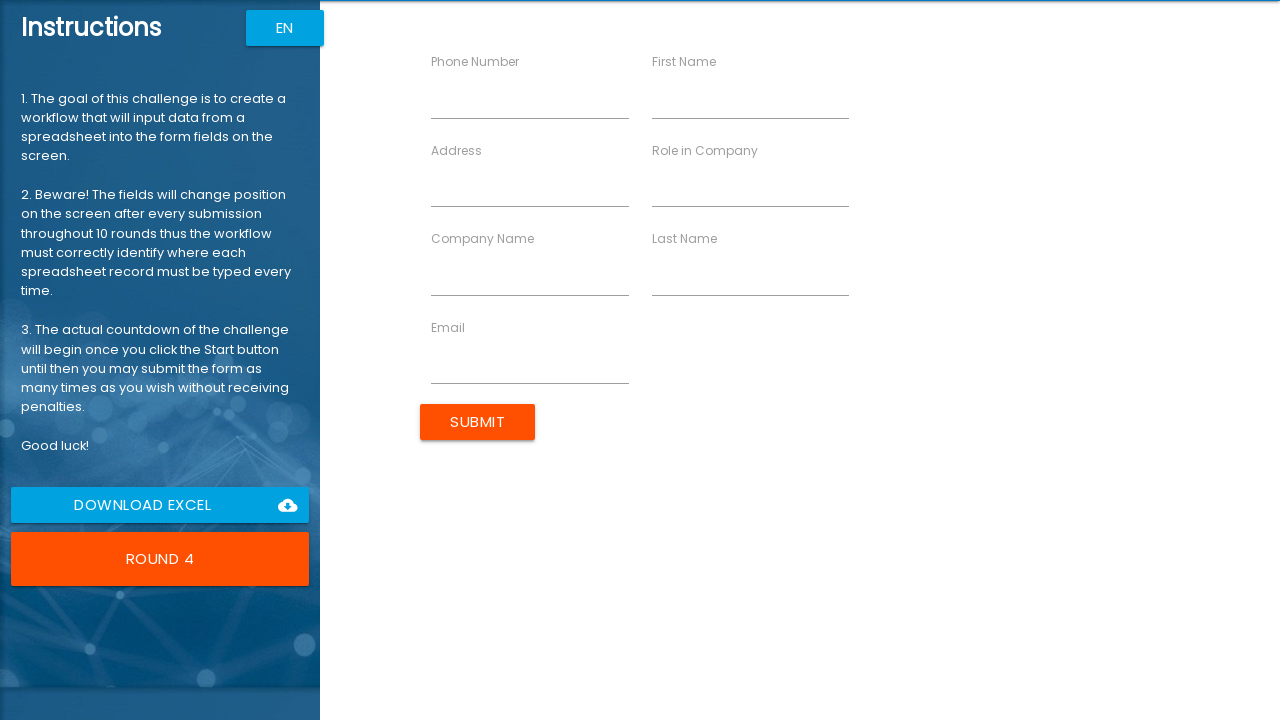

Filled first name with 'Emily' on input[ng-reflect-name='labelFirstName']
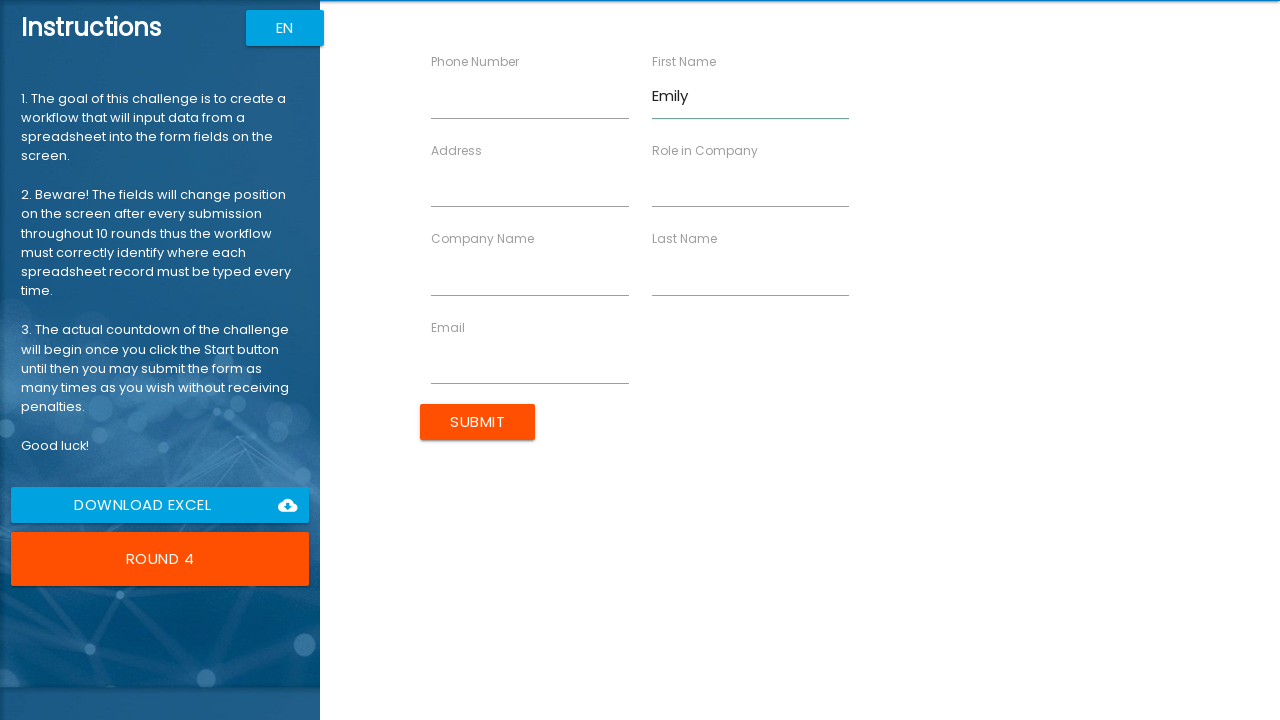

Filled last name with 'Williams' on input[ng-reflect-name='labelLastName']
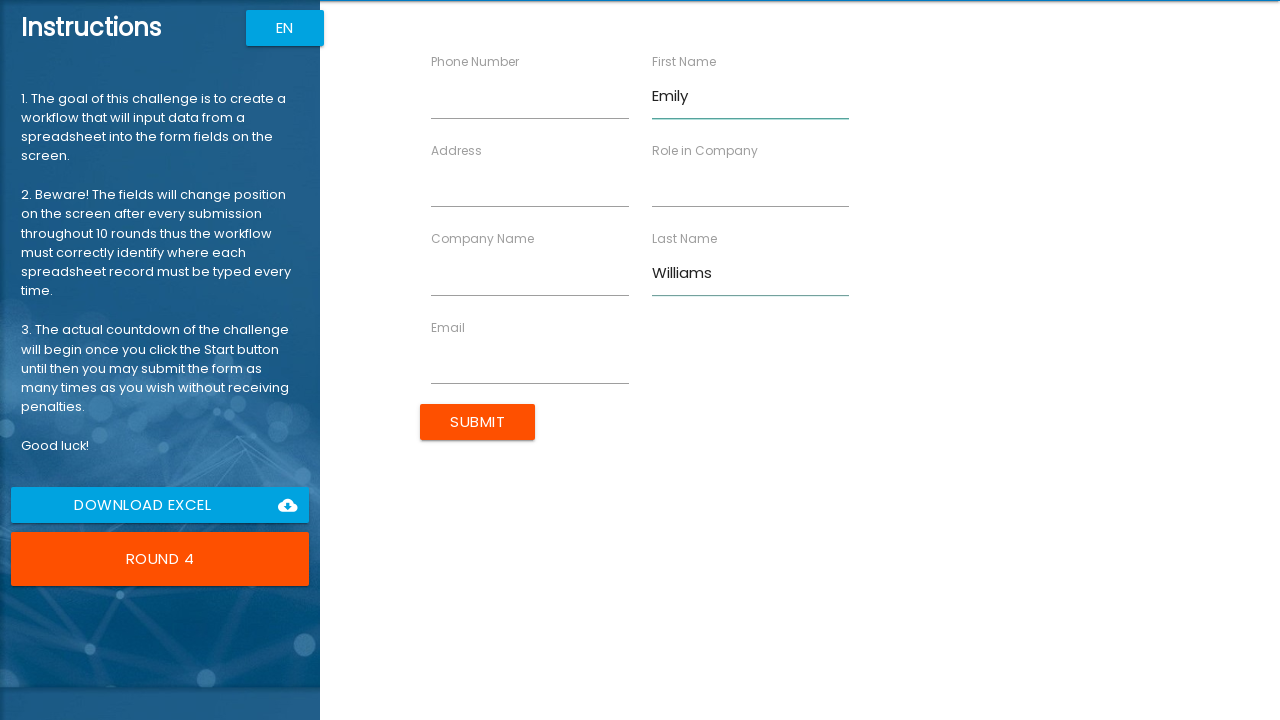

Filled company name with 'Data Systems' on input[ng-reflect-name='labelCompanyName']
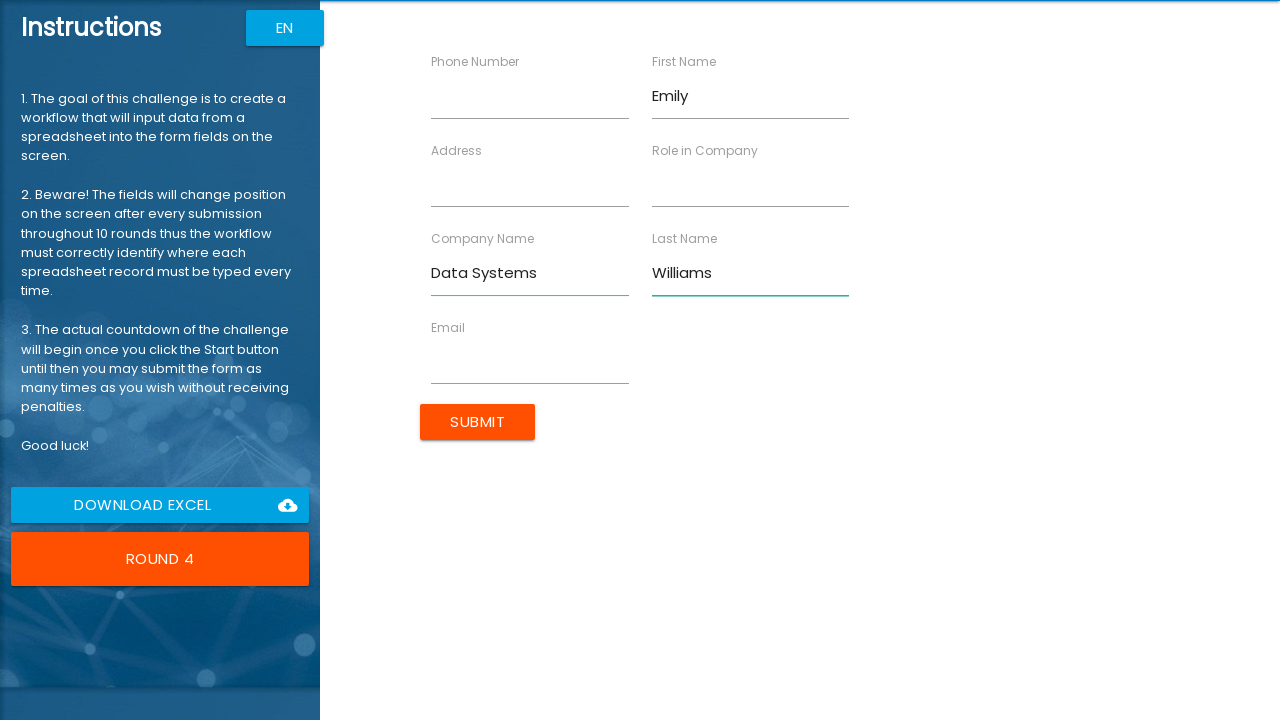

Filled role with 'Designer' on input[ng-reflect-name='labelRole']
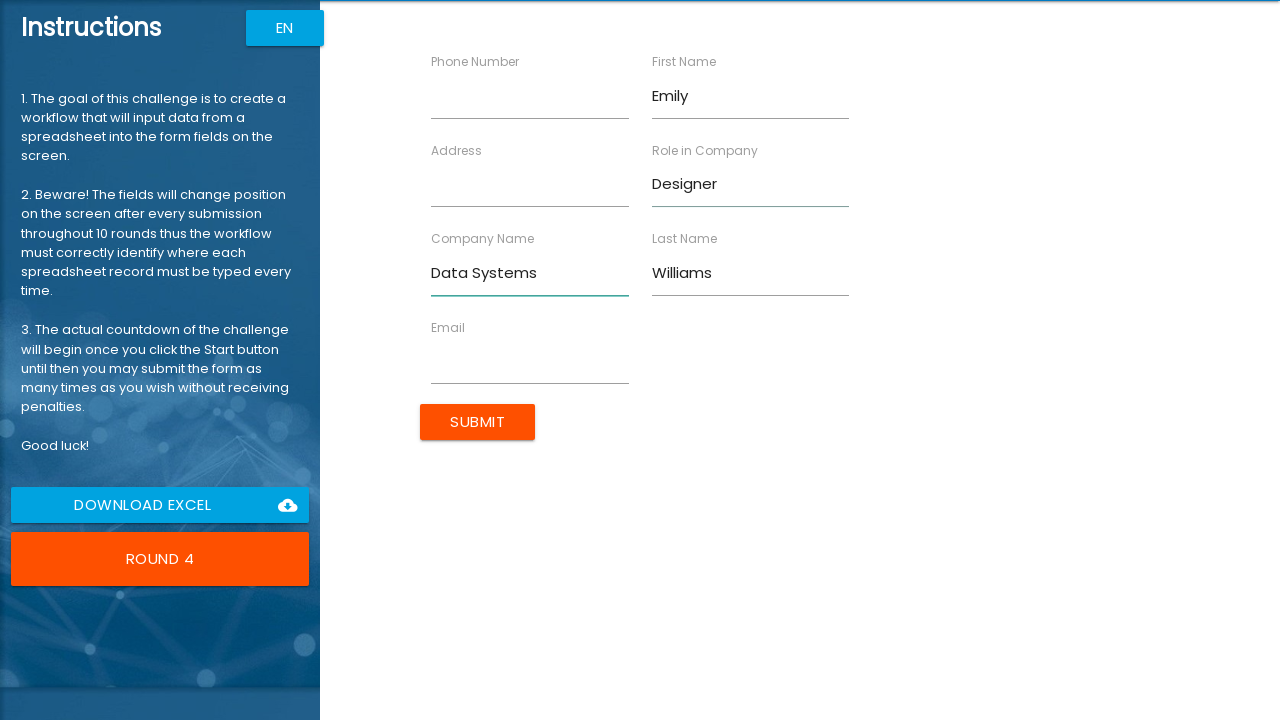

Filled address with '321 Elm St' on input[ng-reflect-name='labelAddress']
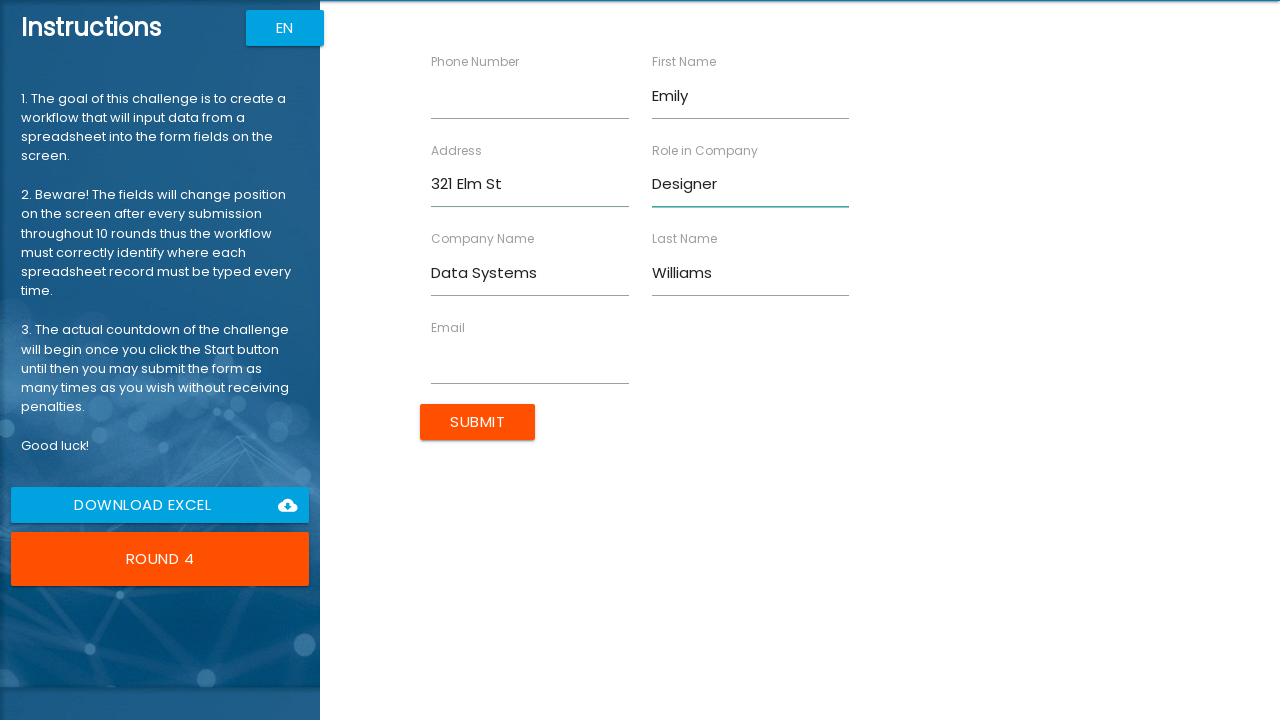

Filled email with 'emily.w@example.com' on input[ng-reflect-name='labelEmail']
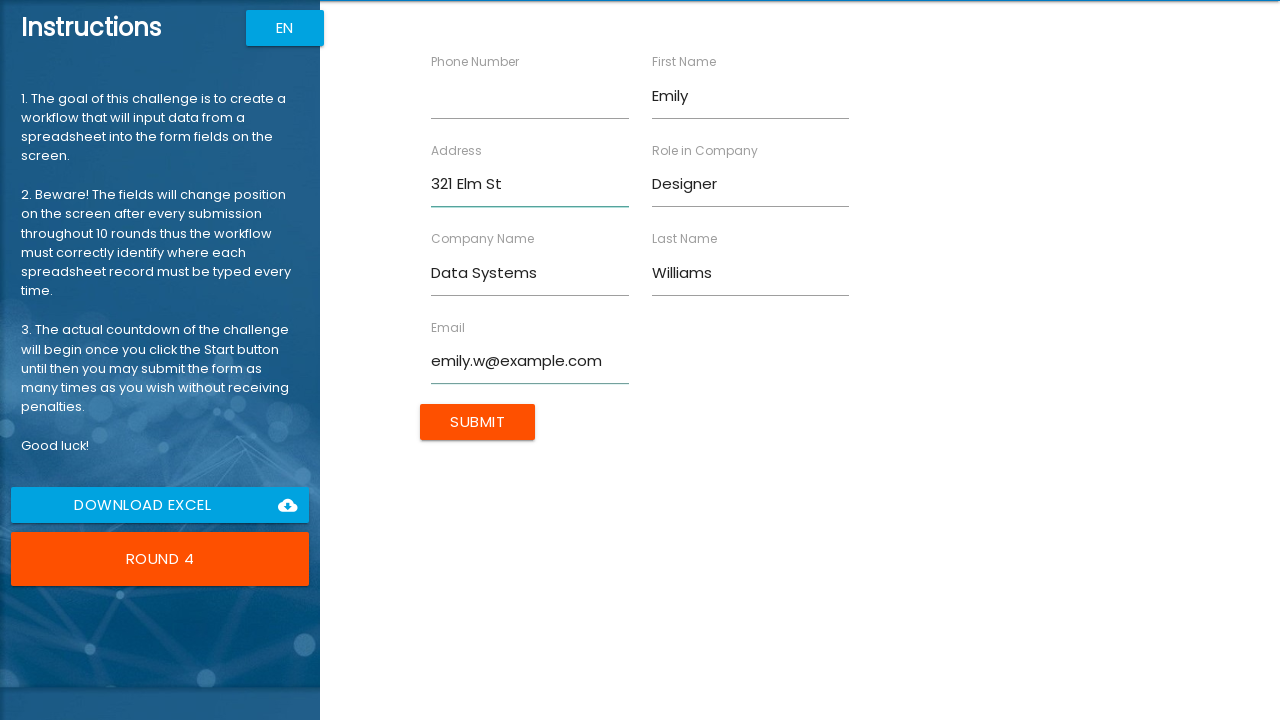

Filled phone number with '555-0104' on input[ng-reflect-name='labelPhone']
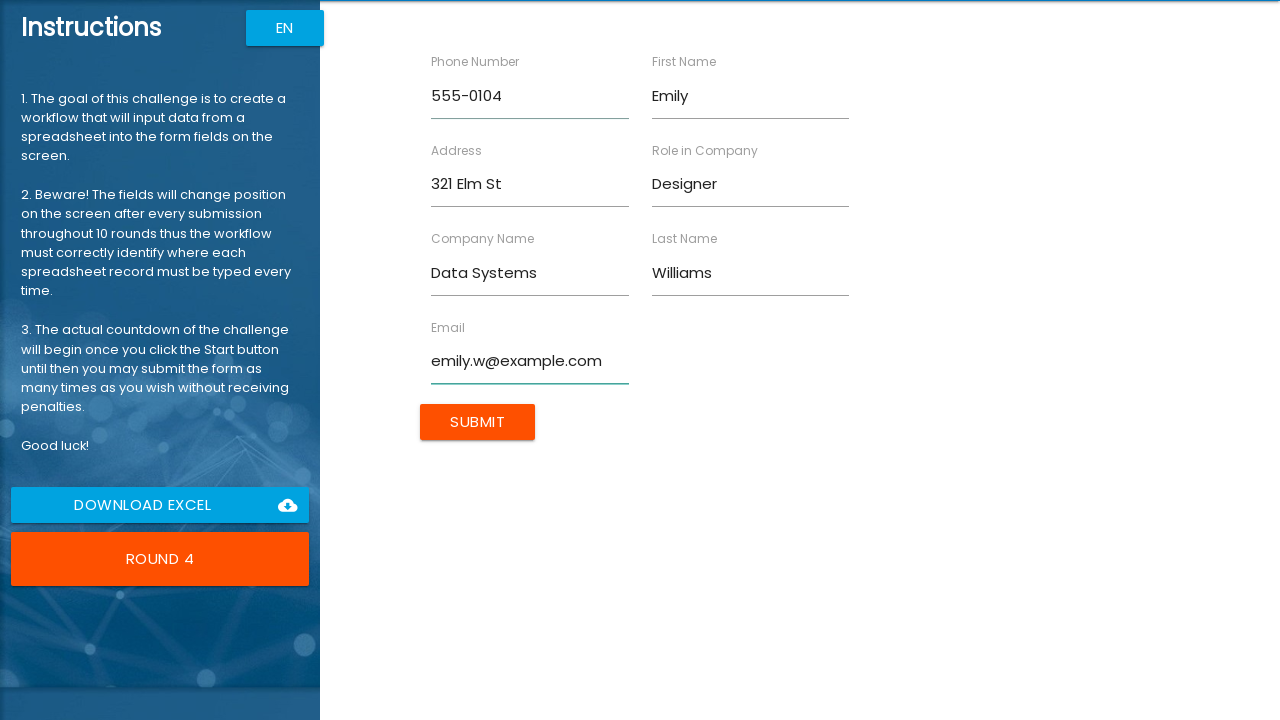

Submitted form for Emily Williams at (478, 422) on input[type='submit']
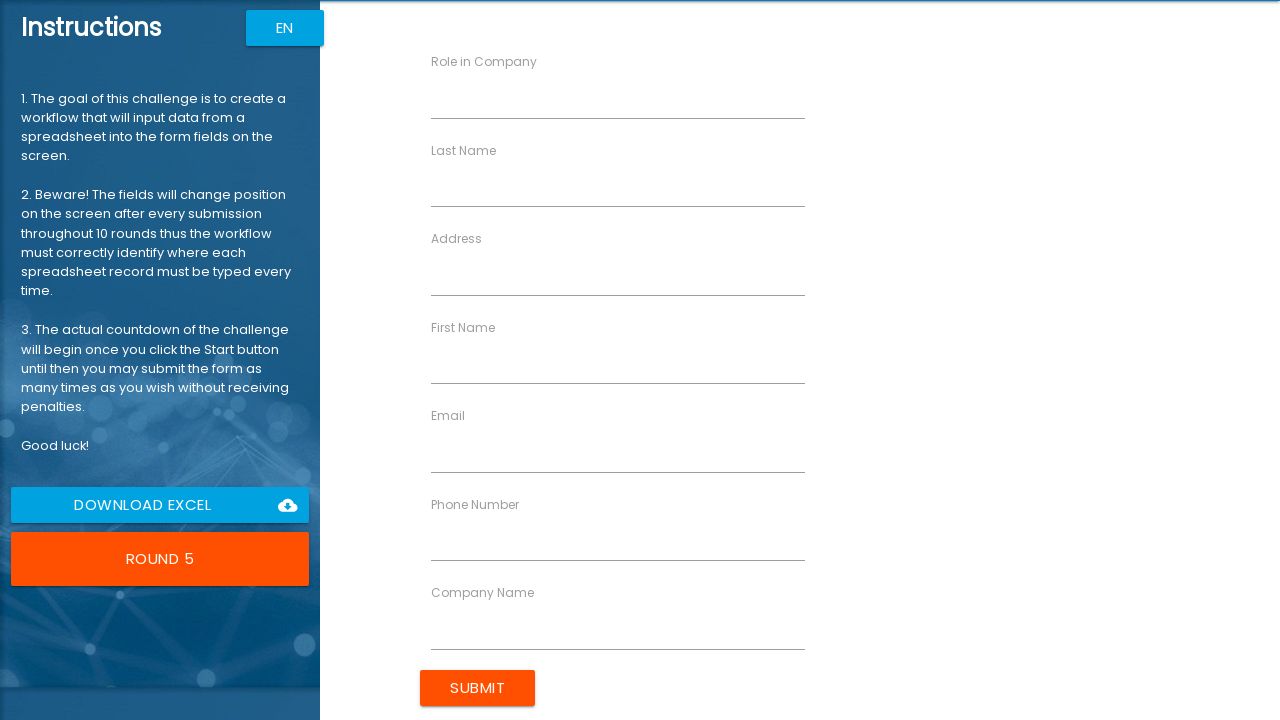

Filled first name with 'Michael' on input[ng-reflect-name='labelFirstName']
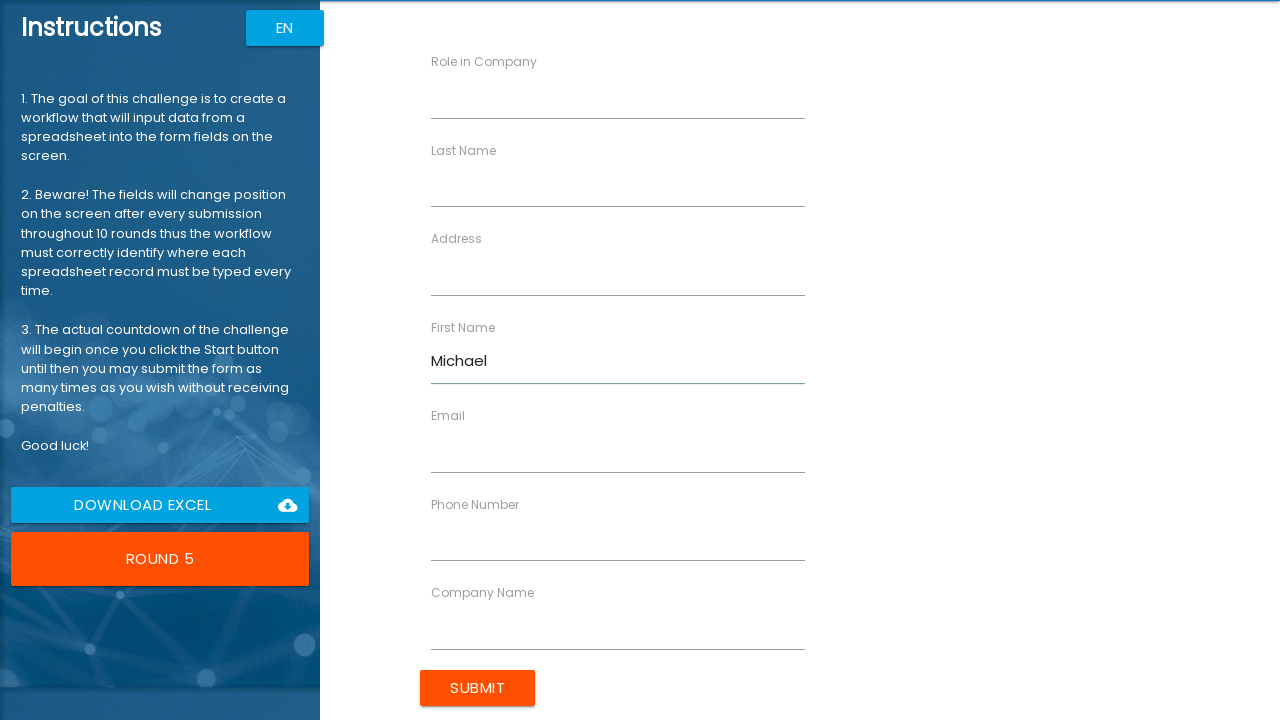

Filled last name with 'Brown' on input[ng-reflect-name='labelLastName']
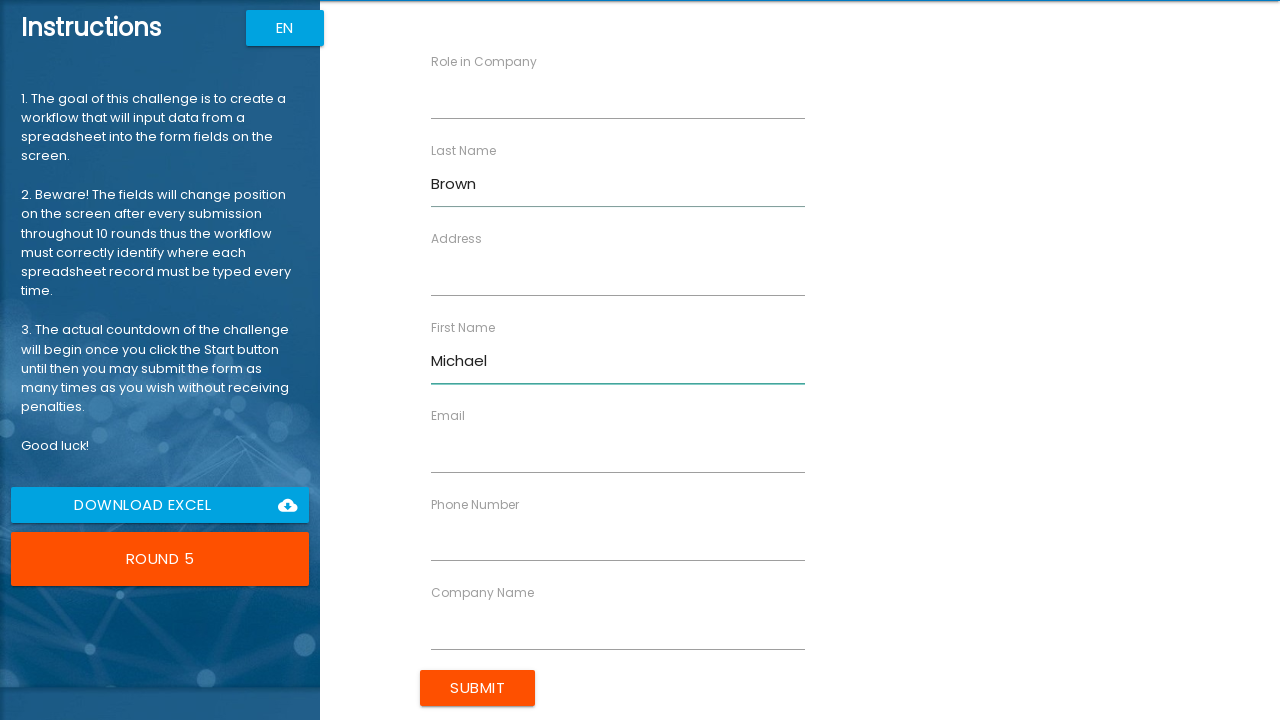

Filled company name with 'Global Services' on input[ng-reflect-name='labelCompanyName']
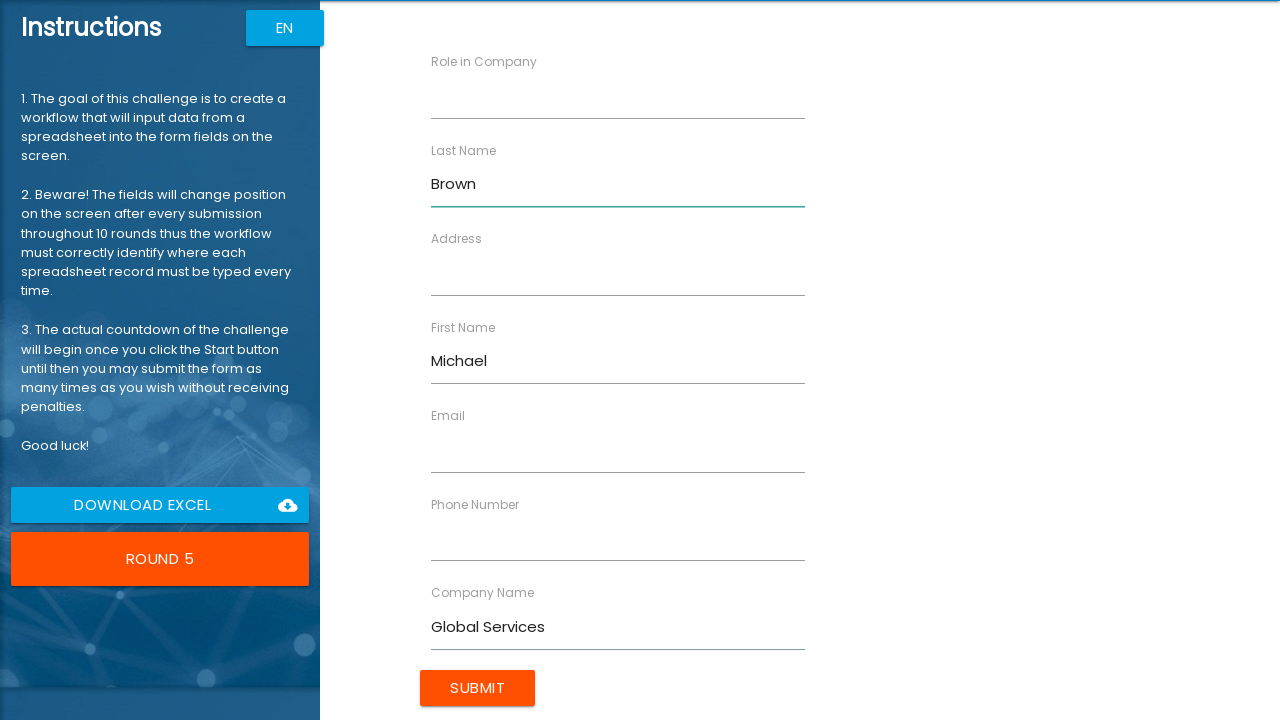

Filled role with 'Consultant' on input[ng-reflect-name='labelRole']
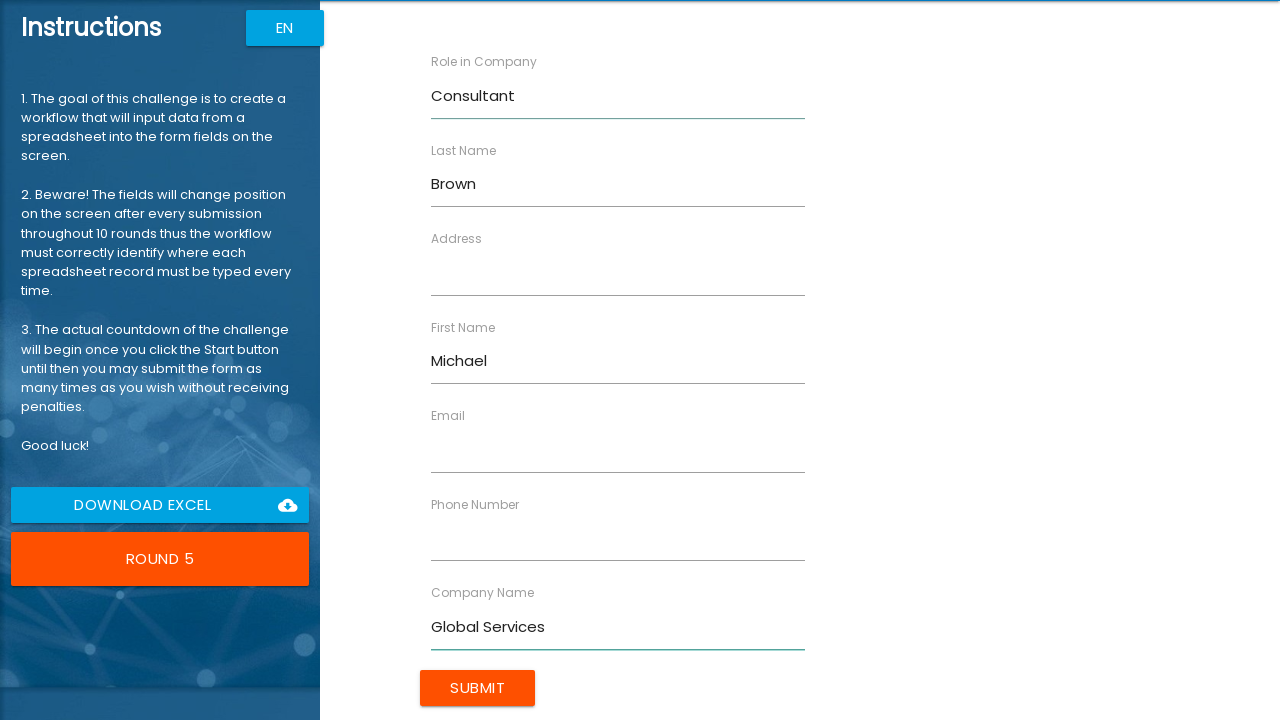

Filled address with '654 Maple Dr' on input[ng-reflect-name='labelAddress']
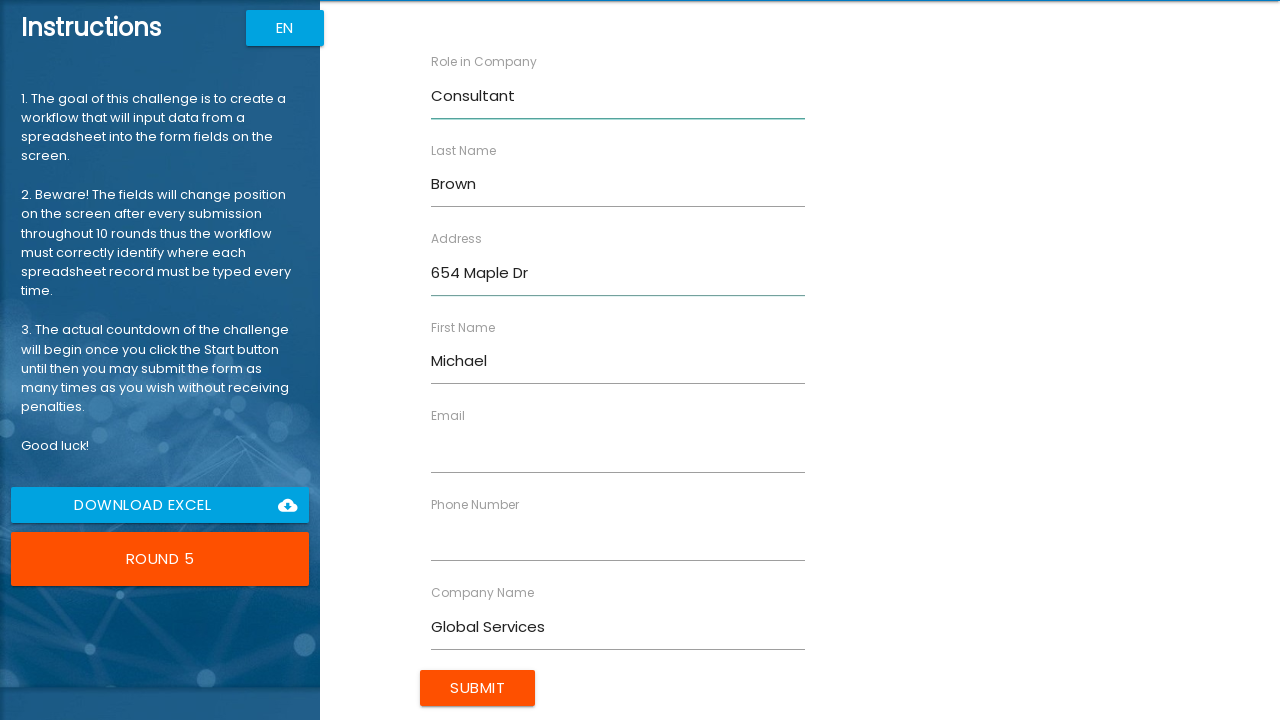

Filled email with 'michael.b@example.com' on input[ng-reflect-name='labelEmail']
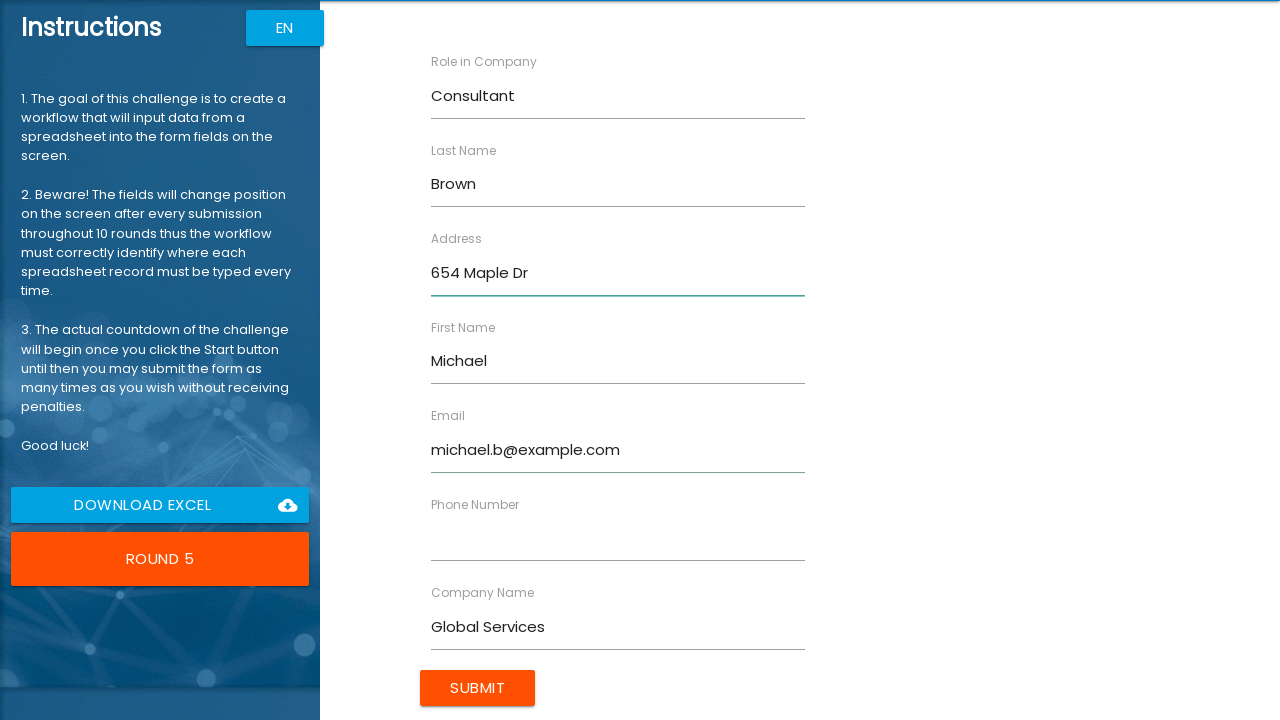

Filled phone number with '555-0105' on input[ng-reflect-name='labelPhone']
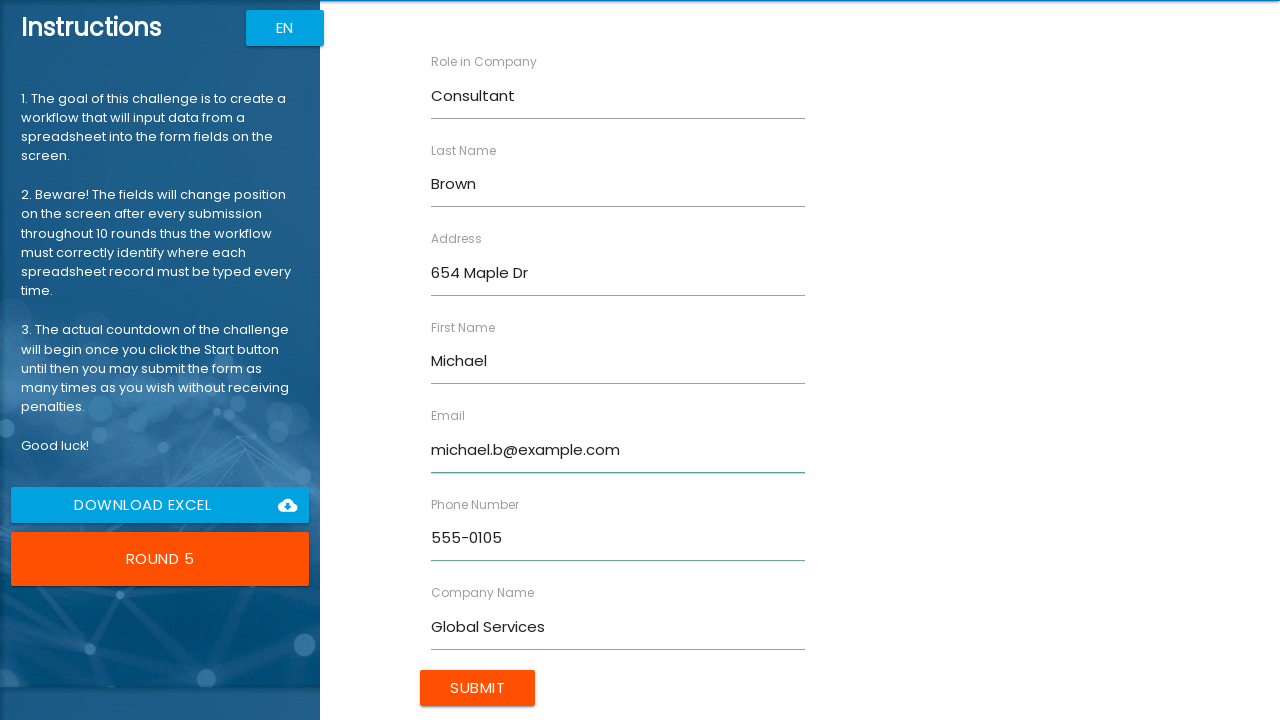

Submitted form for Michael Brown at (478, 688) on input[type='submit']
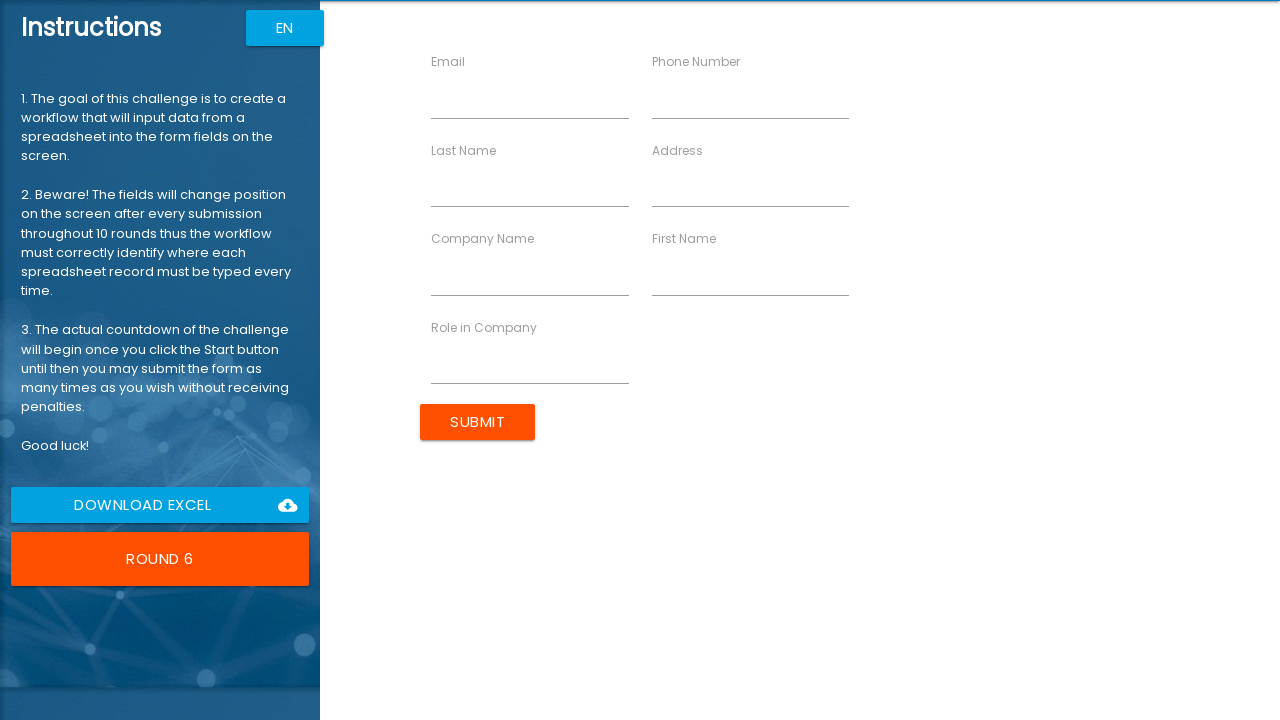

Filled first name with 'Sarah' on input[ng-reflect-name='labelFirstName']
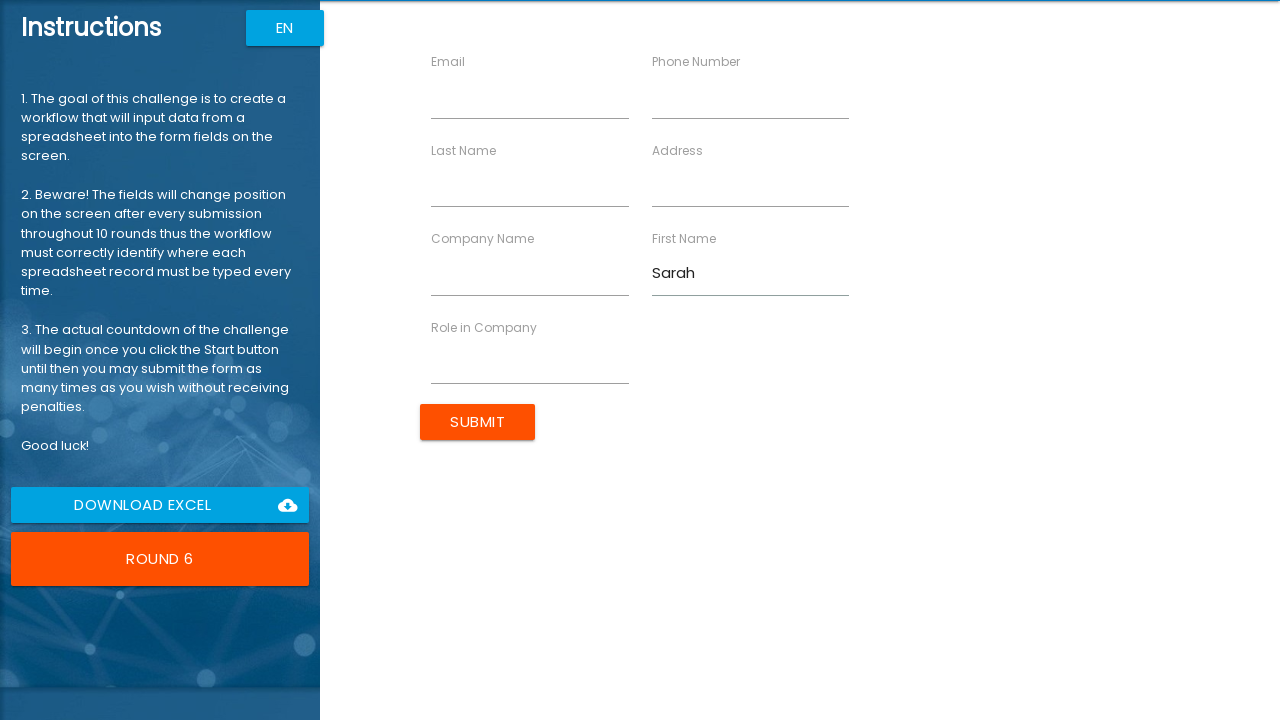

Filled last name with 'Davis' on input[ng-reflect-name='labelLastName']
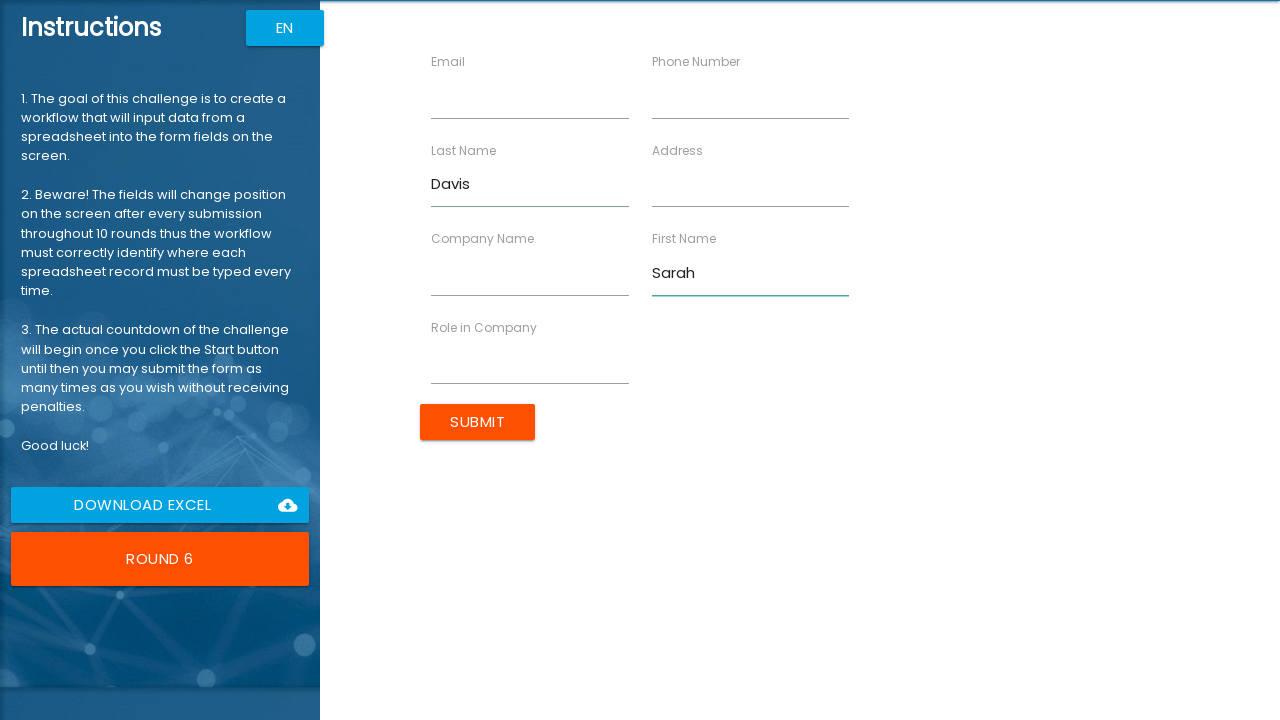

Filled company name with 'Innovation Labs' on input[ng-reflect-name='labelCompanyName']
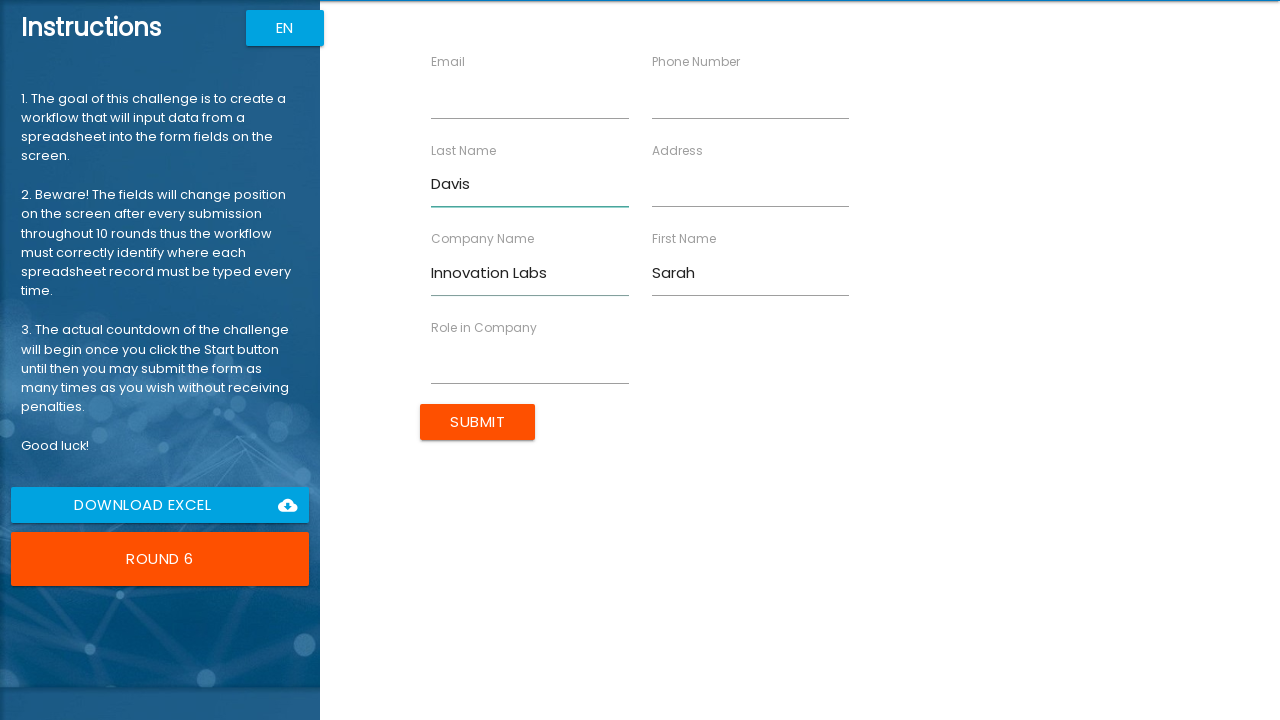

Filled role with 'Engineer' on input[ng-reflect-name='labelRole']
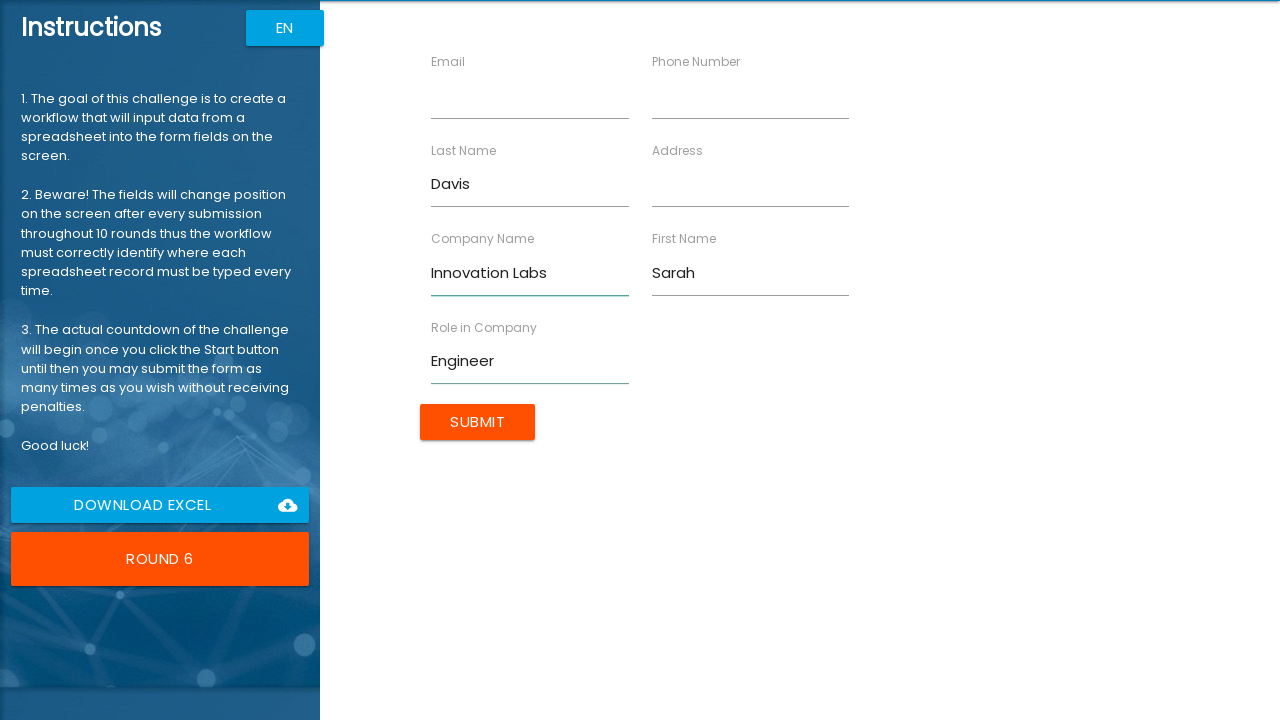

Filled address with '987 Cedar Ln' on input[ng-reflect-name='labelAddress']
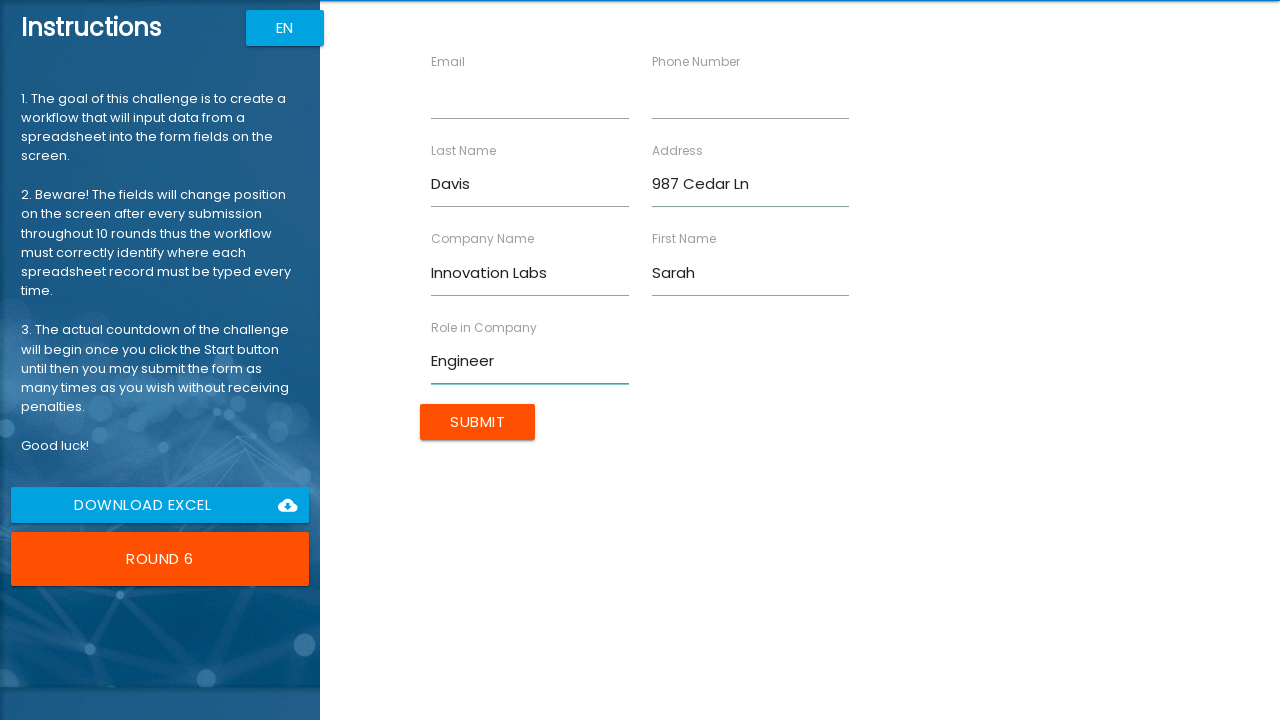

Filled email with 'sarah.d@example.com' on input[ng-reflect-name='labelEmail']
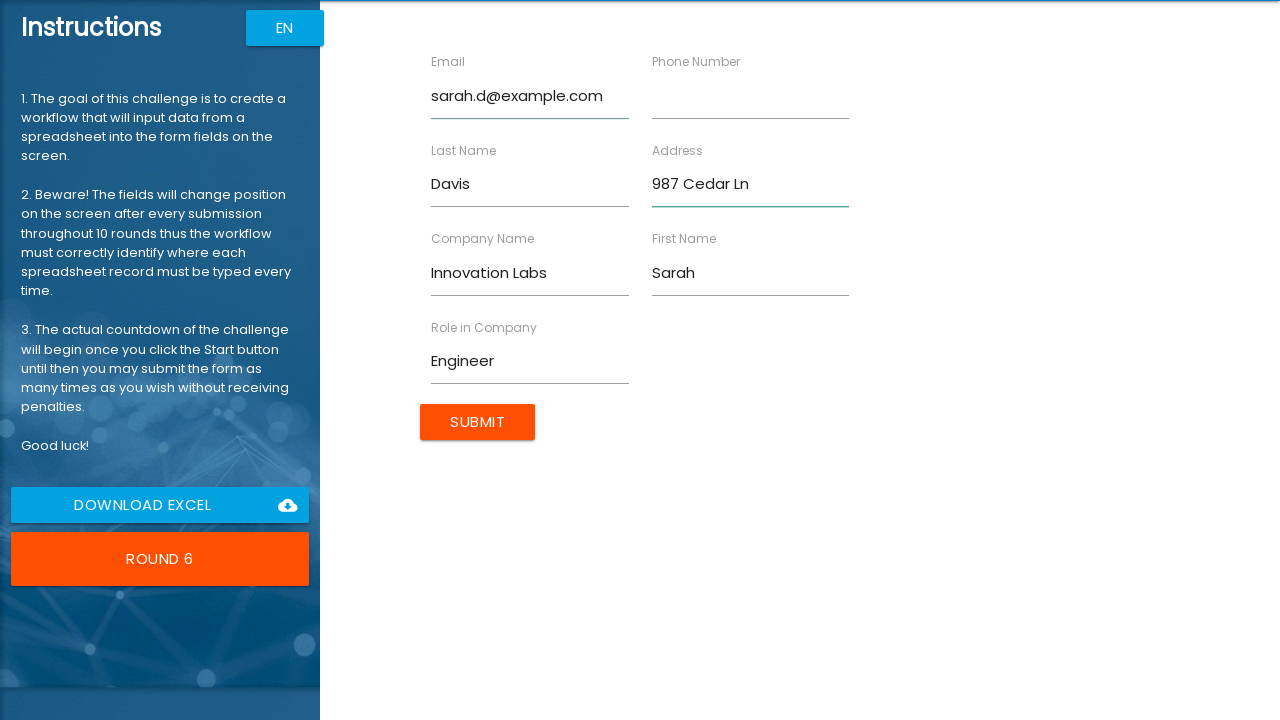

Filled phone number with '555-0106' on input[ng-reflect-name='labelPhone']
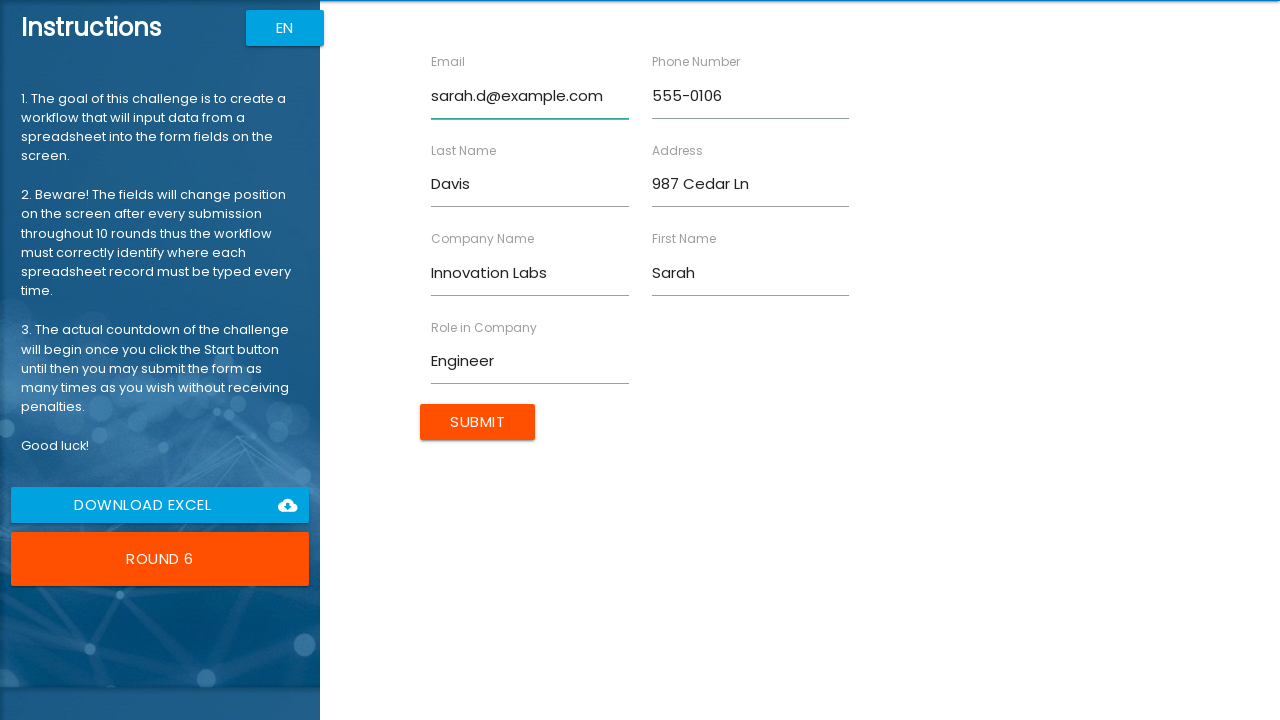

Submitted form for Sarah Davis at (478, 422) on input[type='submit']
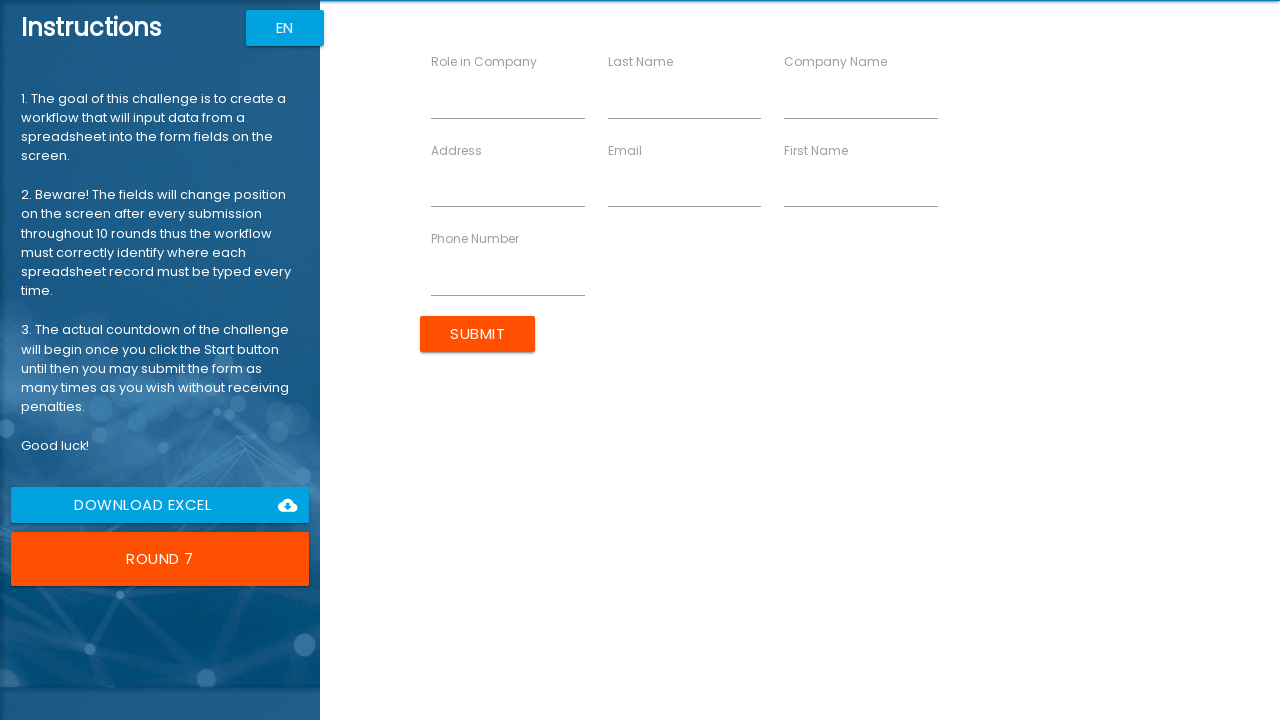

Filled first name with 'David' on input[ng-reflect-name='labelFirstName']
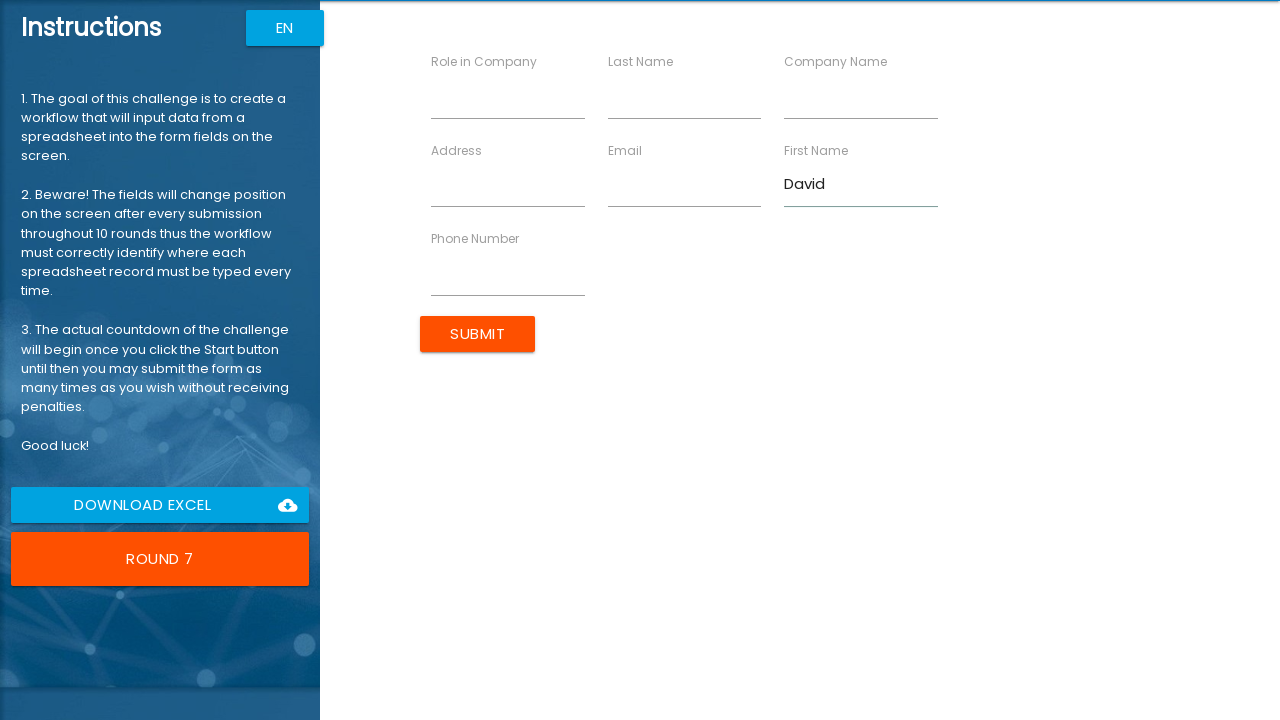

Filled last name with 'Miller' on input[ng-reflect-name='labelLastName']
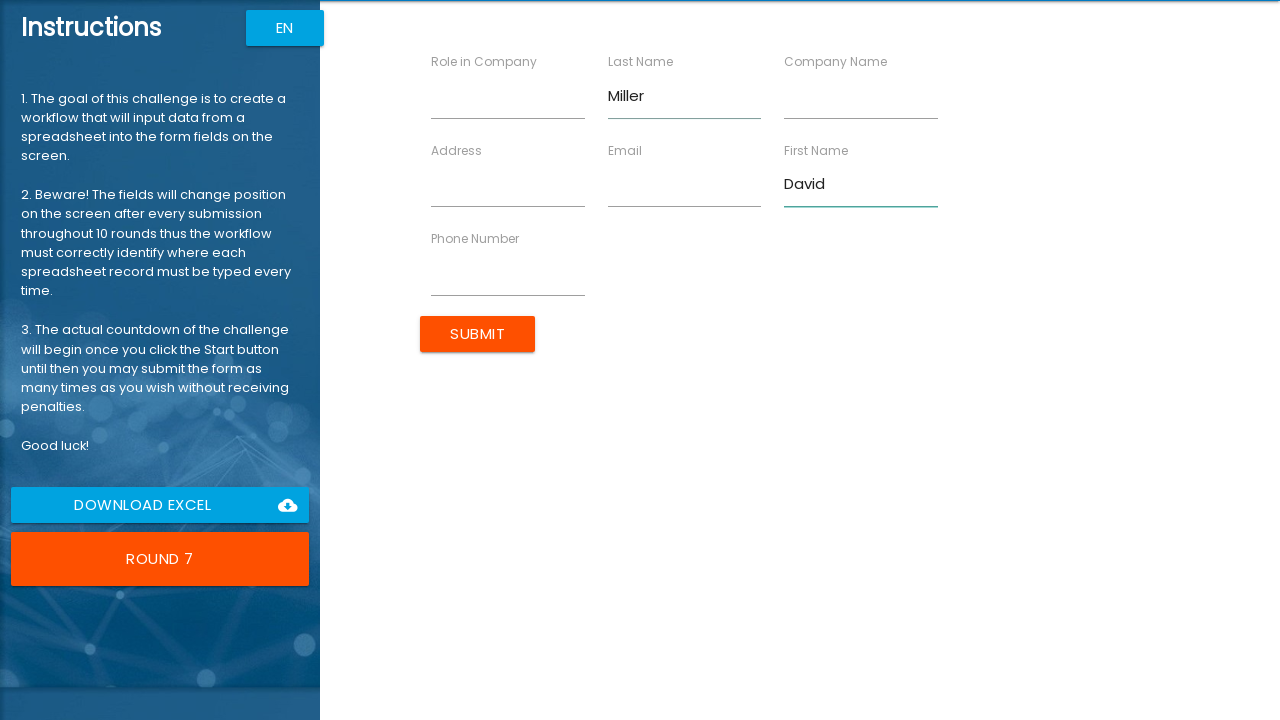

Filled company name with 'Cloud Tech' on input[ng-reflect-name='labelCompanyName']
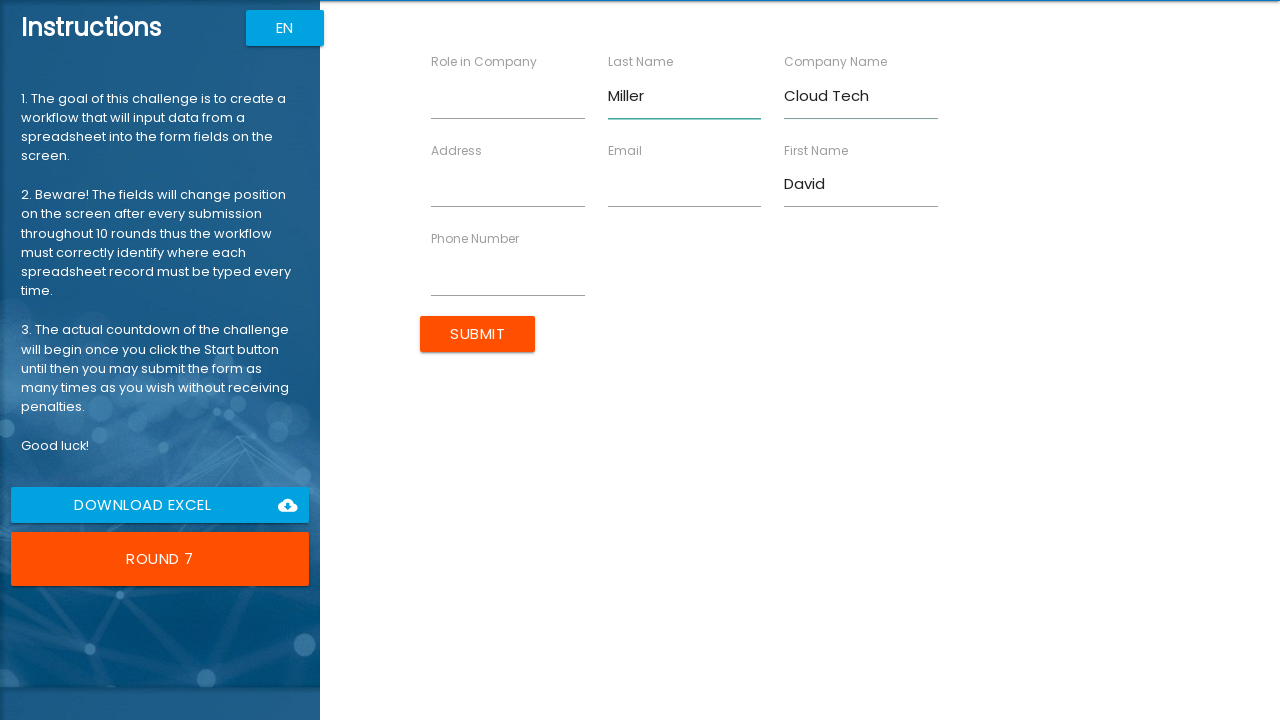

Filled role with 'Architect' on input[ng-reflect-name='labelRole']
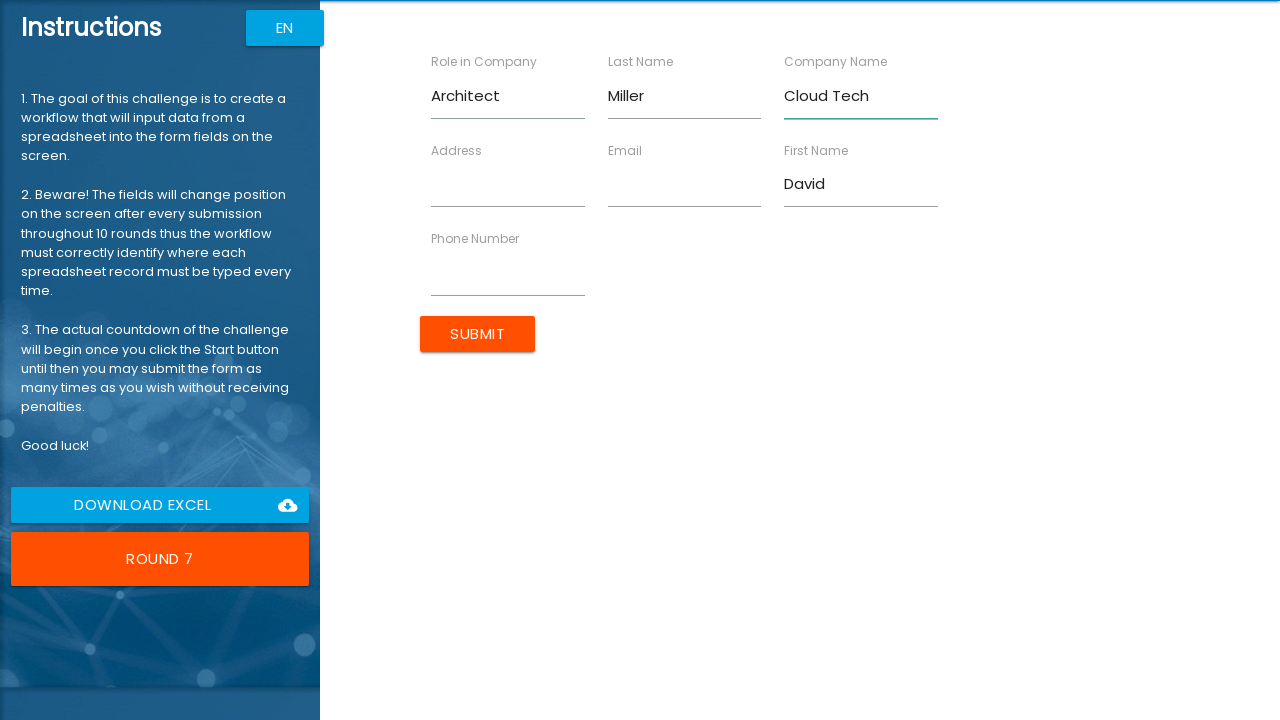

Filled address with '147 Birch Blvd' on input[ng-reflect-name='labelAddress']
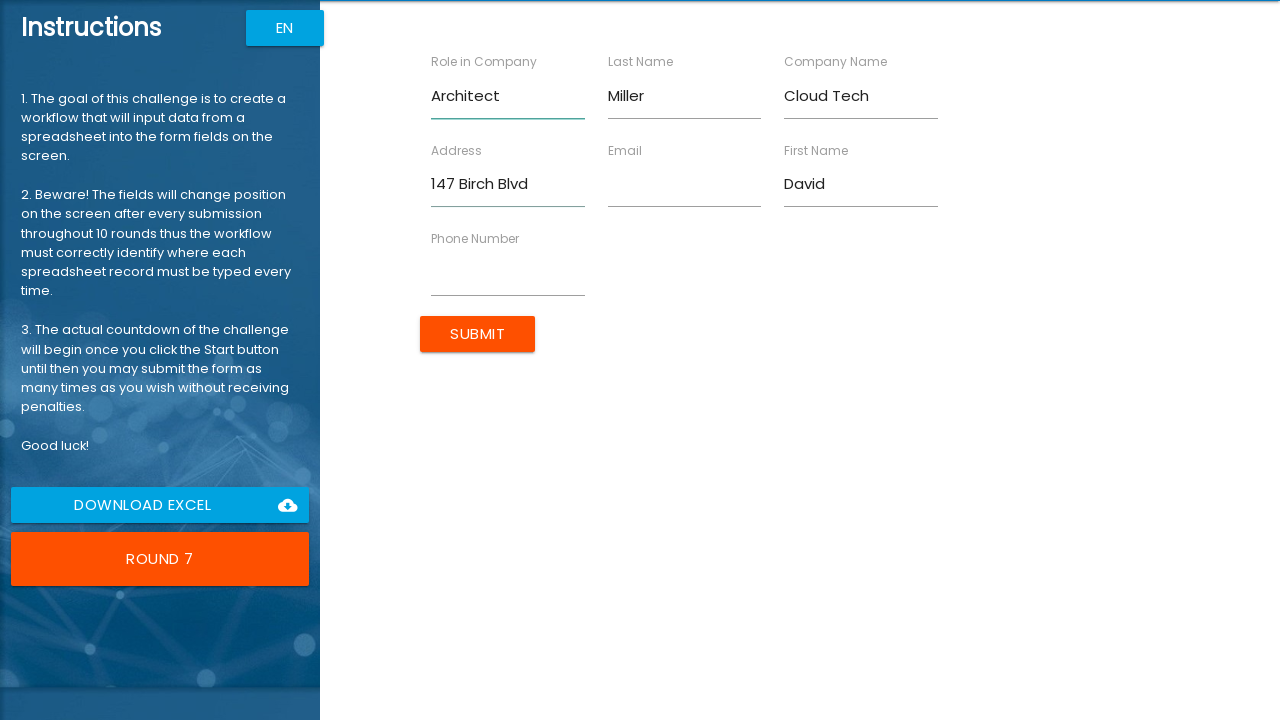

Filled email with 'david.m@example.com' on input[ng-reflect-name='labelEmail']
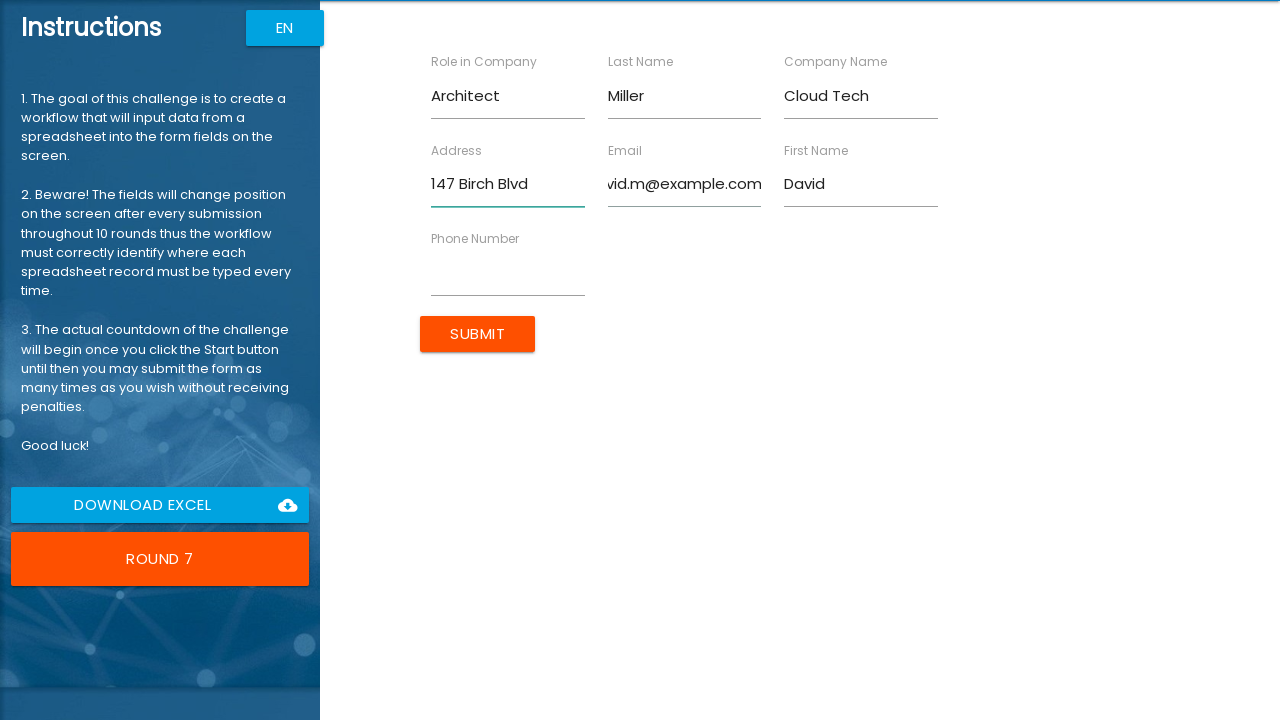

Filled phone number with '555-0107' on input[ng-reflect-name='labelPhone']
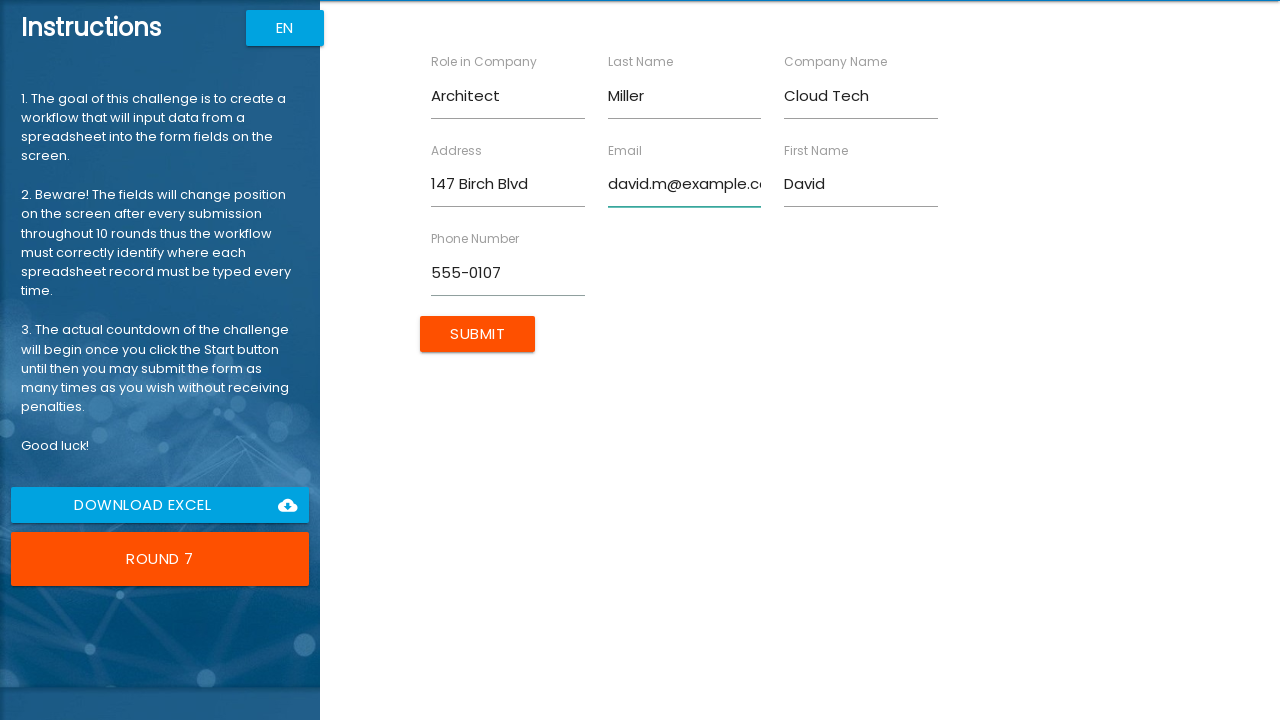

Submitted form for David Miller at (478, 334) on input[type='submit']
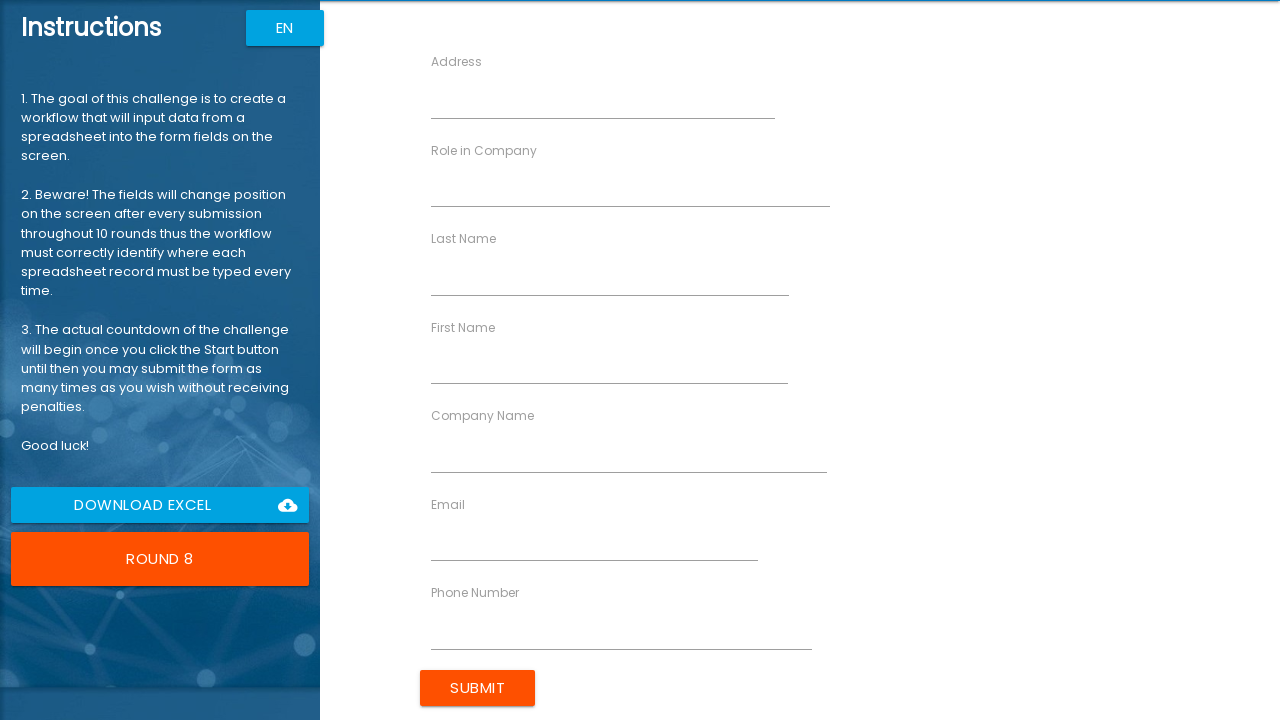

Filled first name with 'Lisa' on input[ng-reflect-name='labelFirstName']
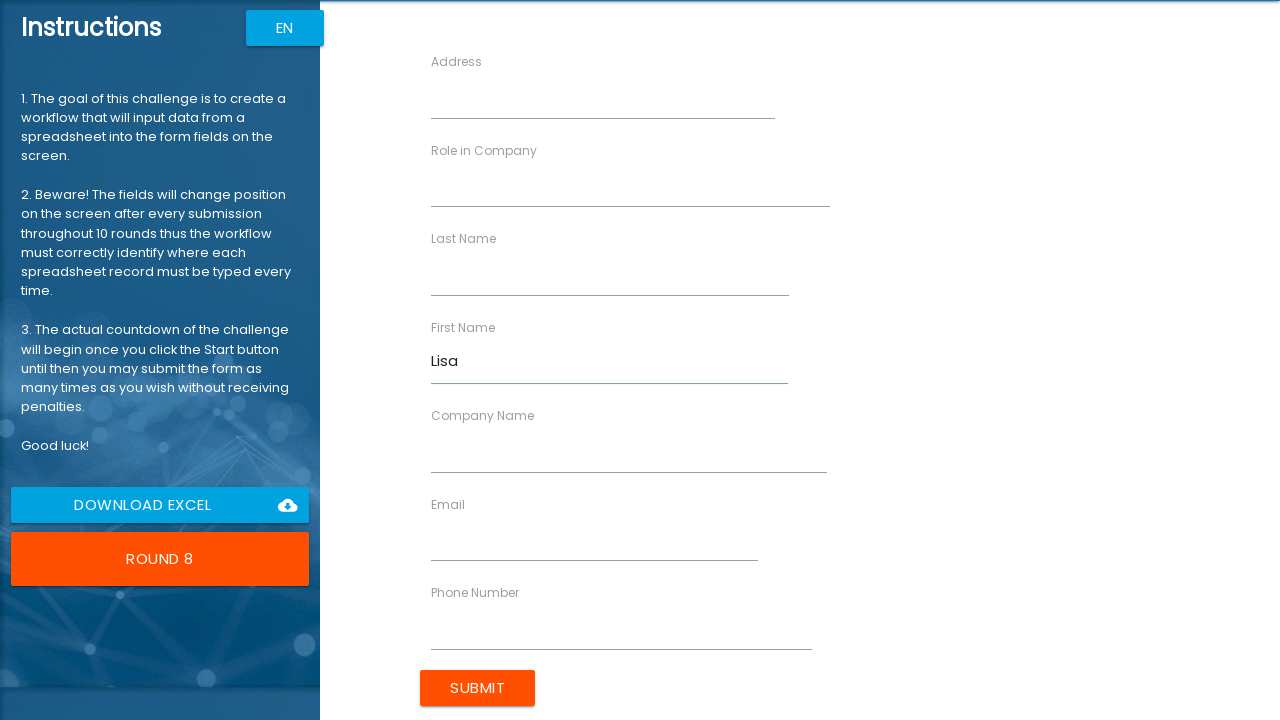

Filled last name with 'Wilson' on input[ng-reflect-name='labelLastName']
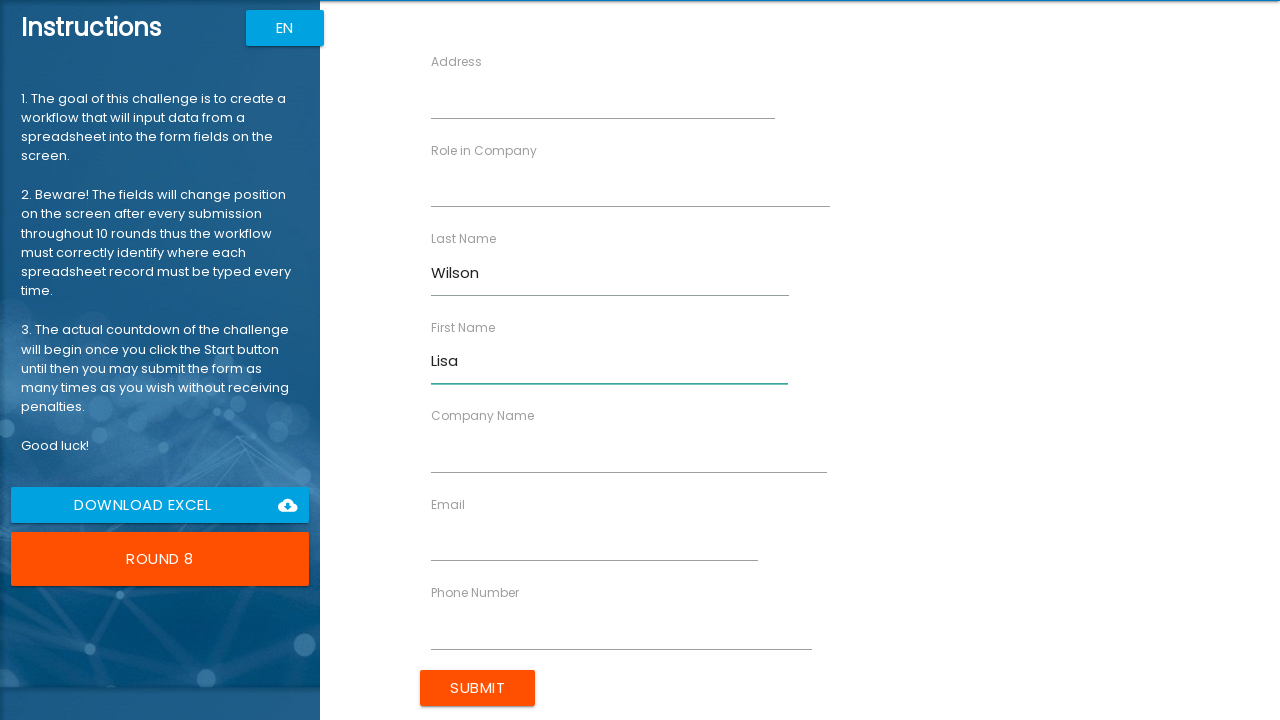

Filled company name with 'Smart Solutions' on input[ng-reflect-name='labelCompanyName']
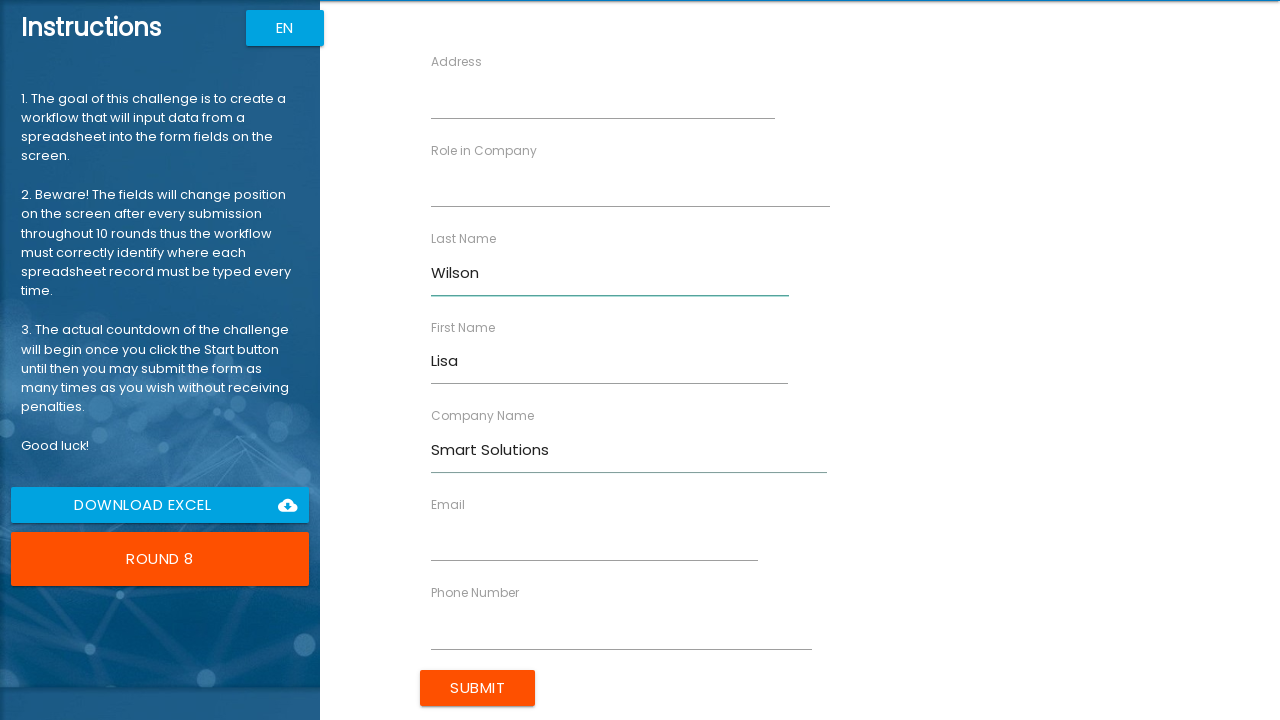

Filled role with 'Director' on input[ng-reflect-name='labelRole']
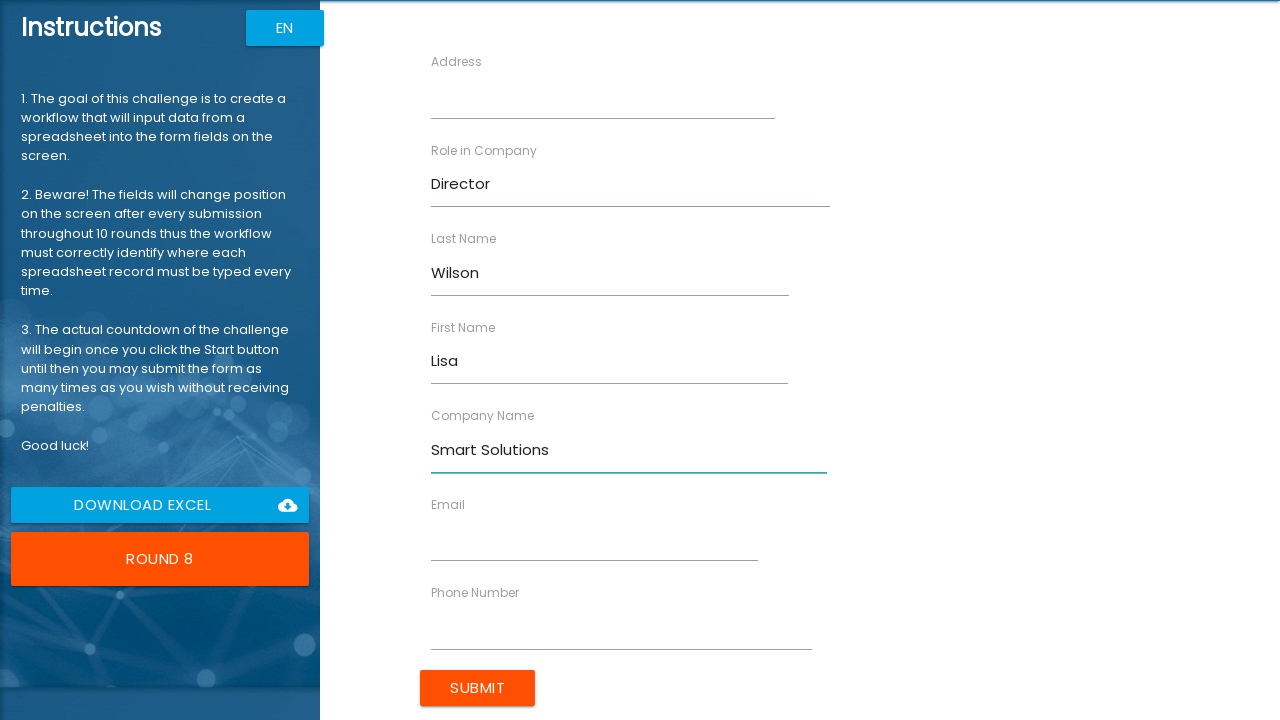

Filled address with '258 Spruce Way' on input[ng-reflect-name='labelAddress']
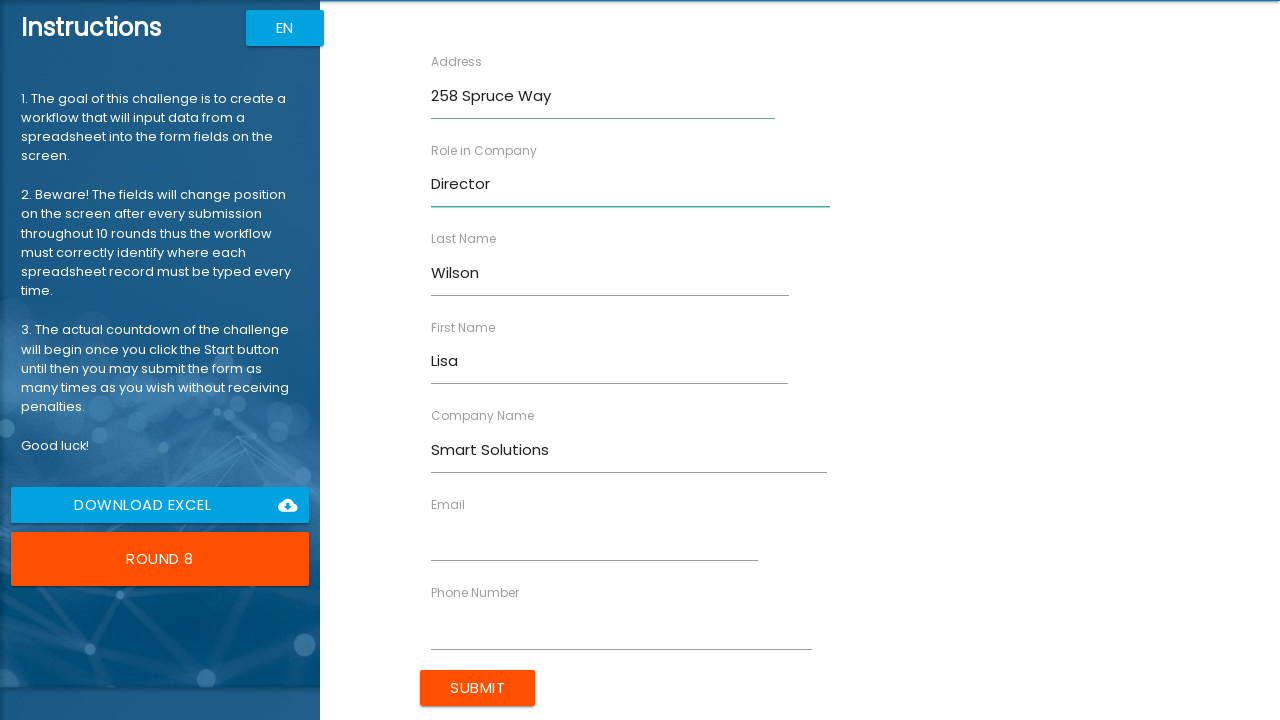

Filled email with 'lisa.w@example.com' on input[ng-reflect-name='labelEmail']
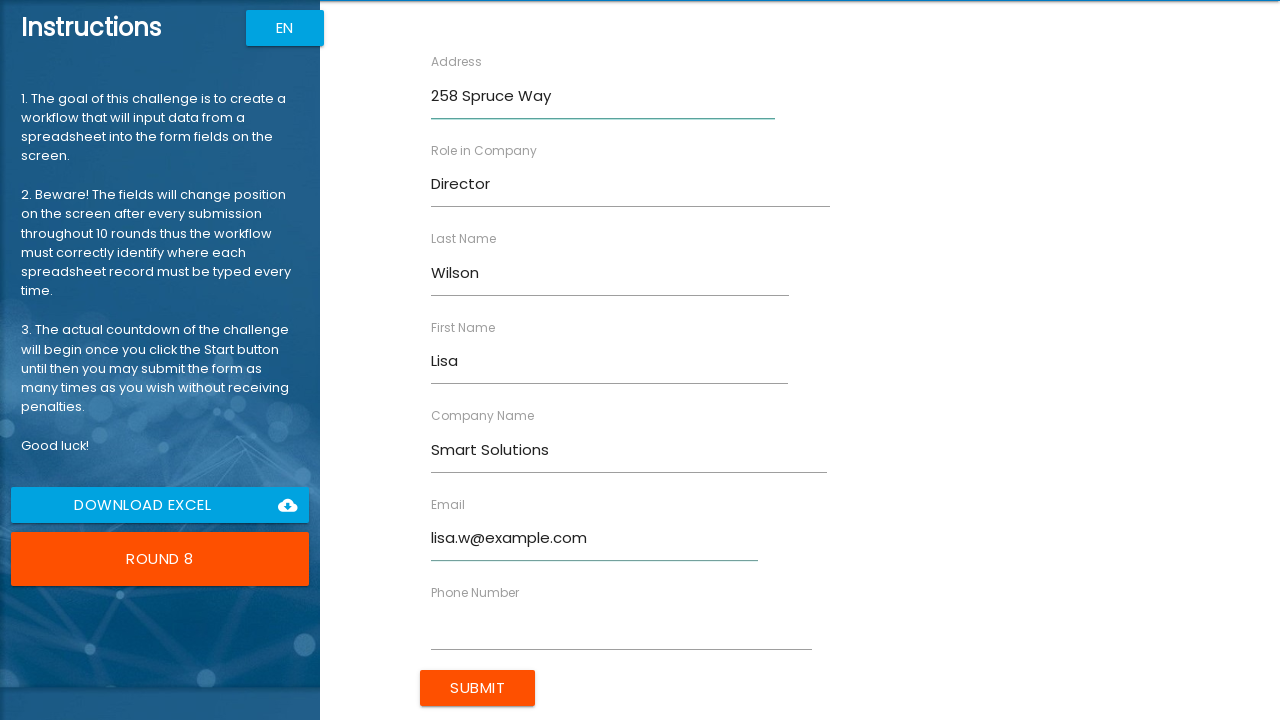

Filled phone number with '555-0108' on input[ng-reflect-name='labelPhone']
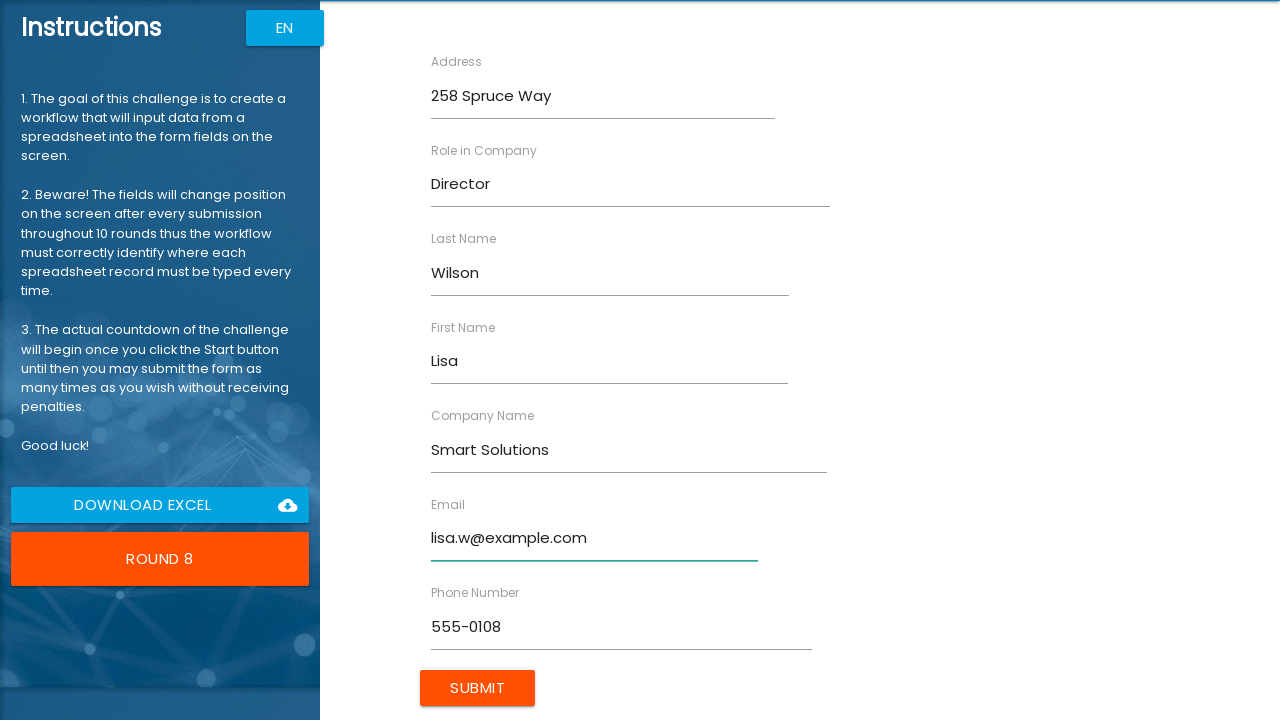

Submitted form for Lisa Wilson at (478, 688) on input[type='submit']
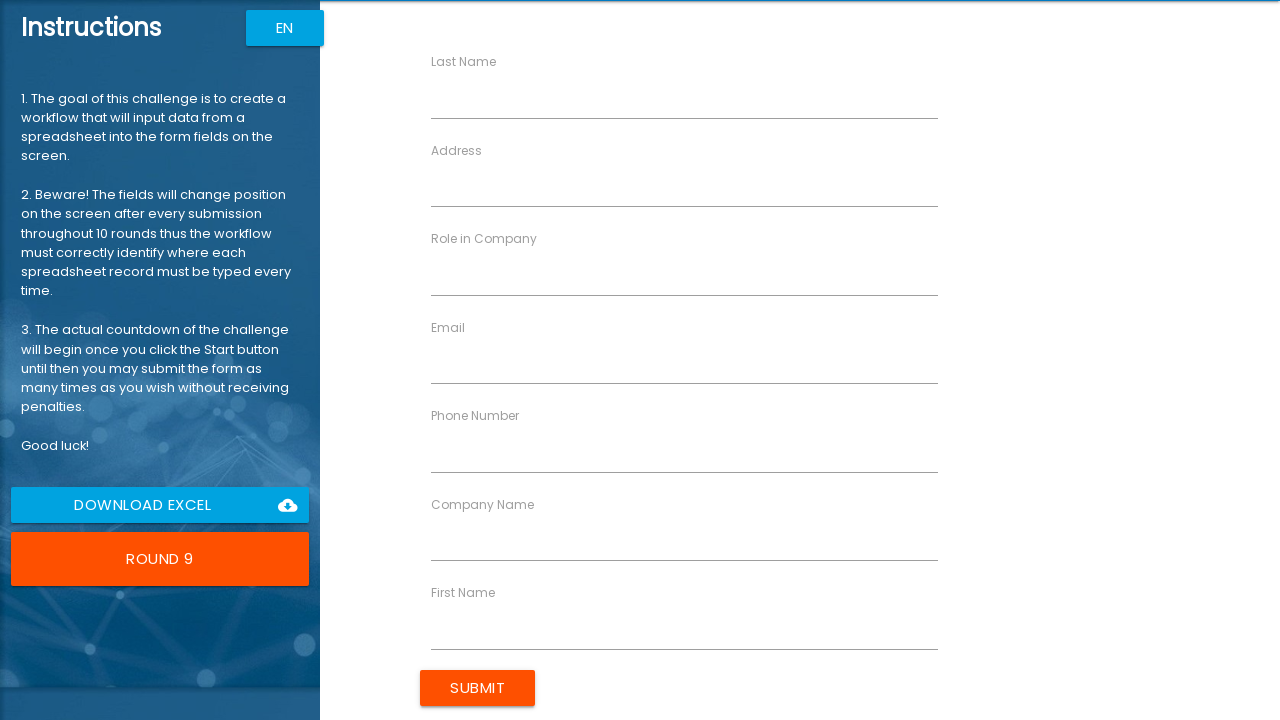

Filled first name with 'James' on input[ng-reflect-name='labelFirstName']
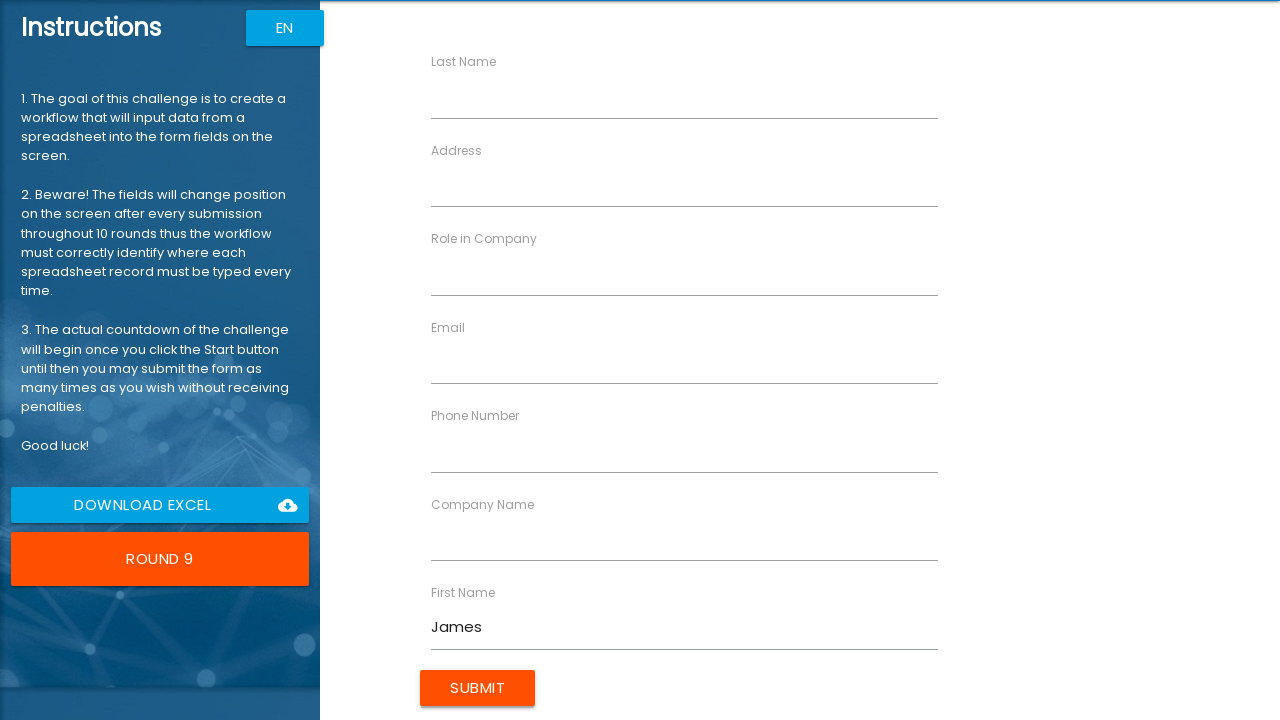

Filled last name with 'Taylor' on input[ng-reflect-name='labelLastName']
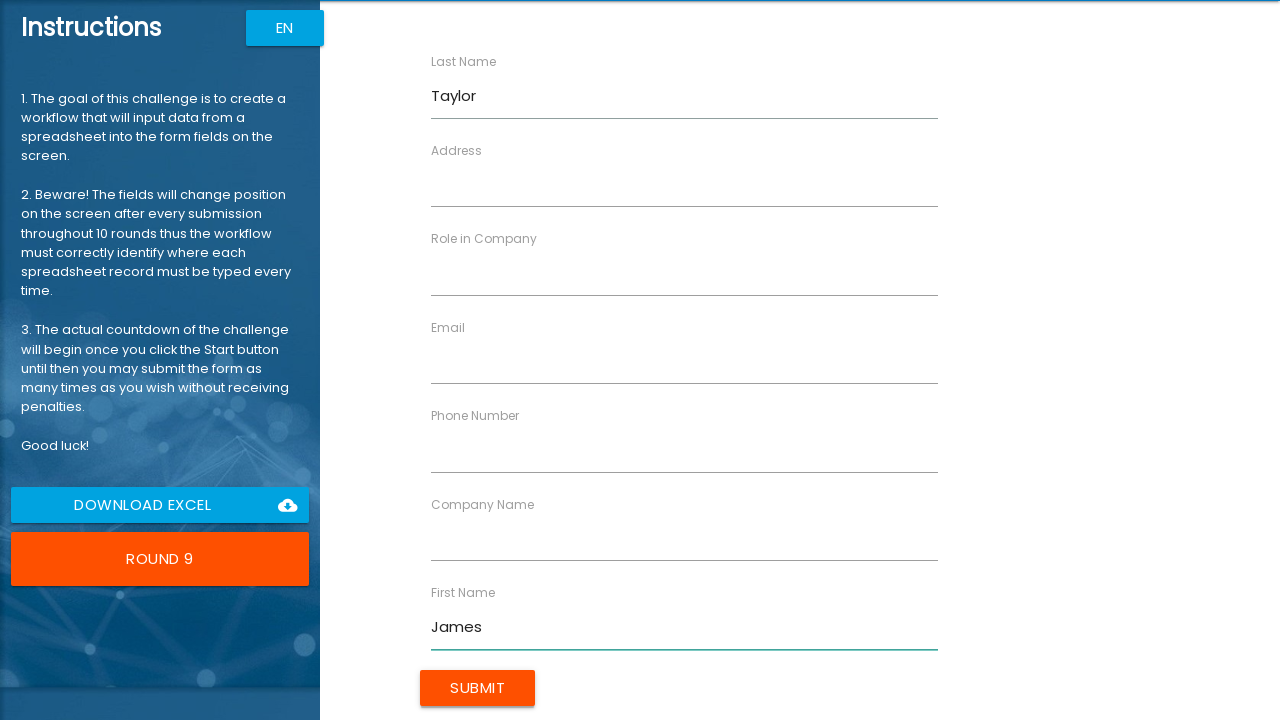

Filled company name with 'Future Systems' on input[ng-reflect-name='labelCompanyName']
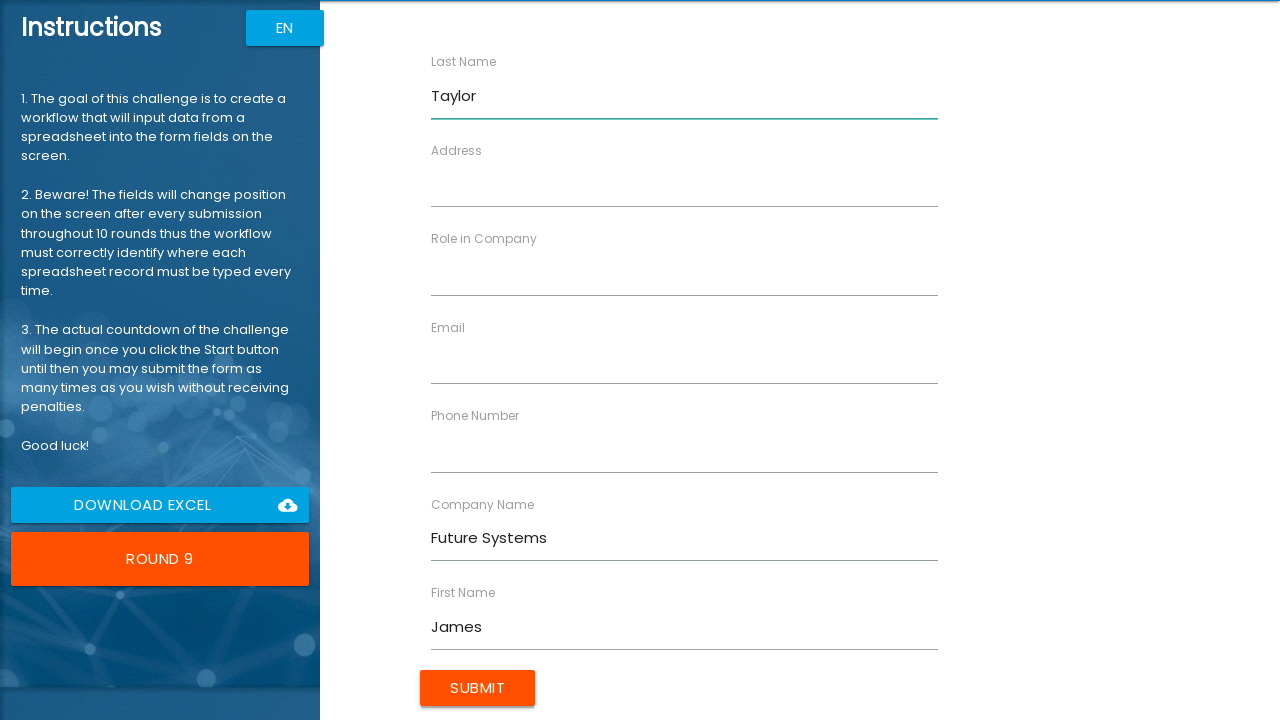

Filled role with 'Lead' on input[ng-reflect-name='labelRole']
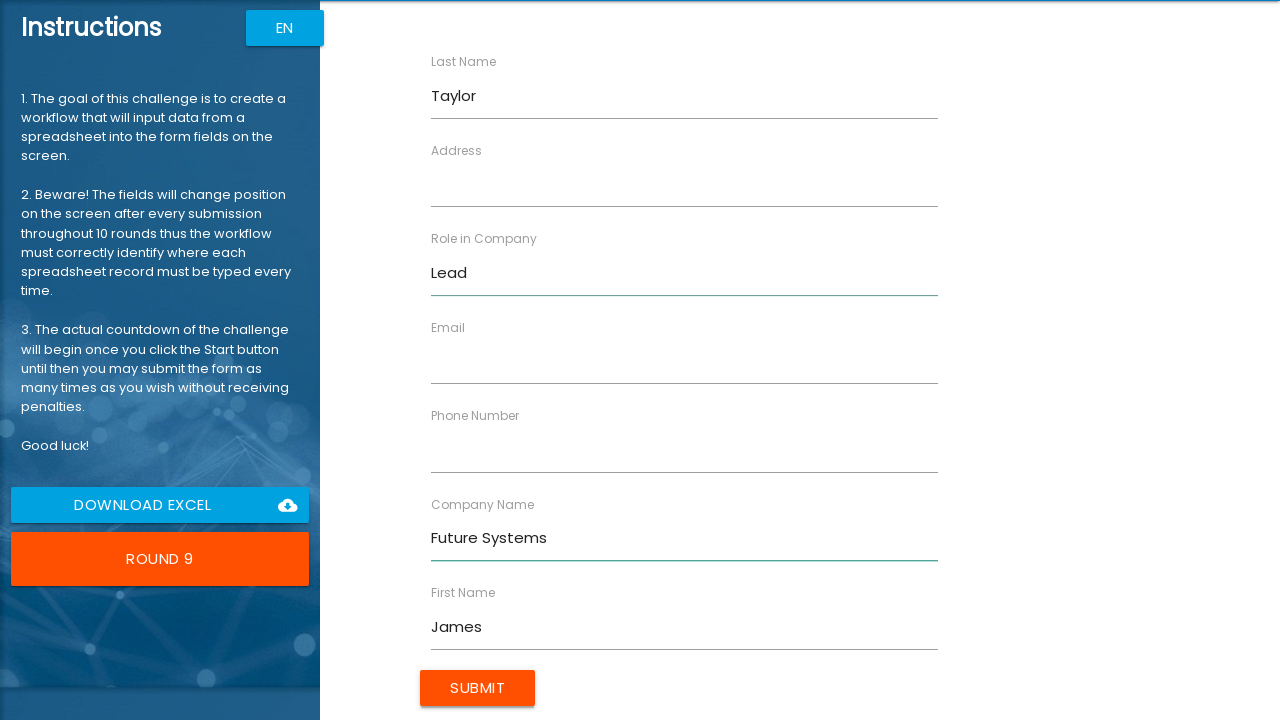

Filled address with '369 Willow Ct' on input[ng-reflect-name='labelAddress']
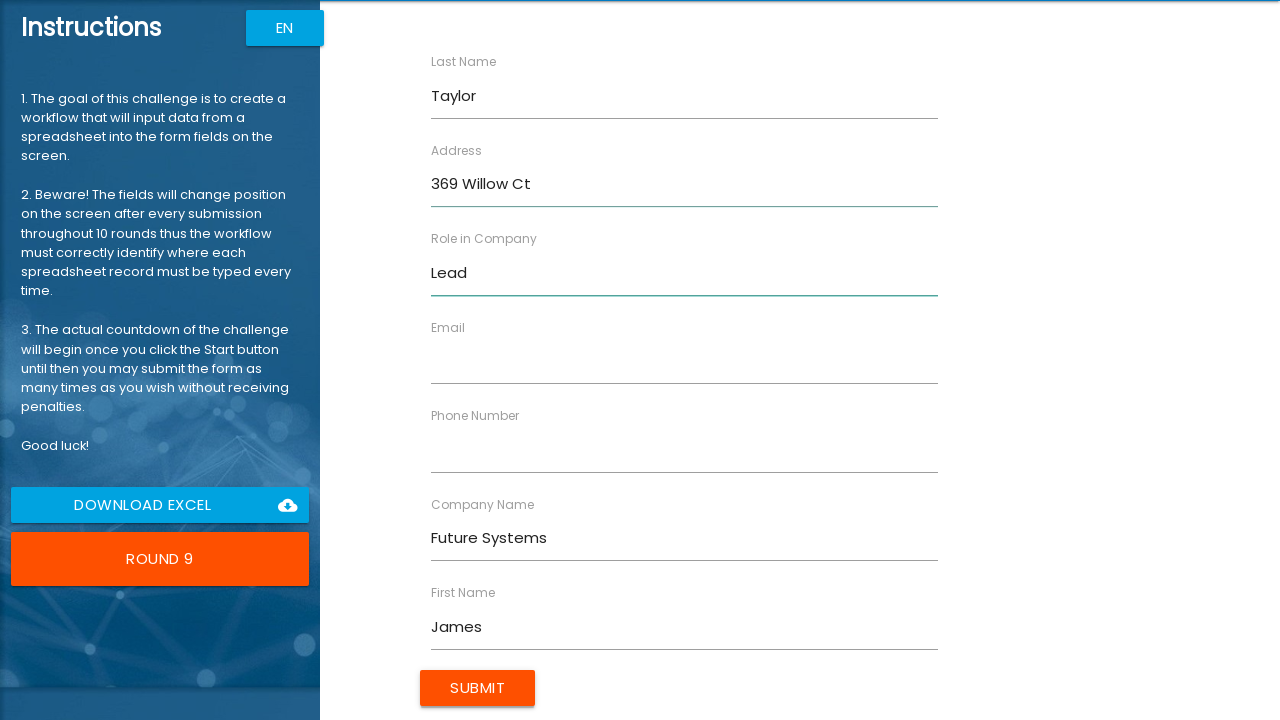

Filled email with 'james.t@example.com' on input[ng-reflect-name='labelEmail']
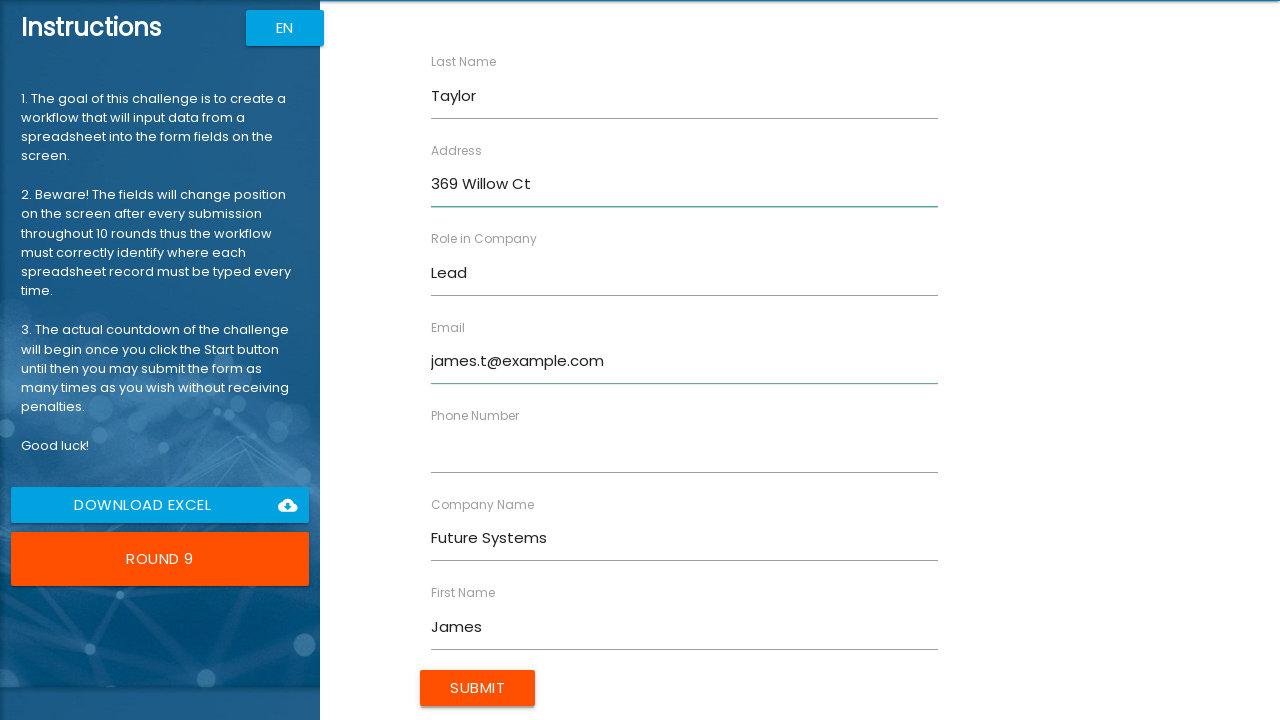

Filled phone number with '555-0109' on input[ng-reflect-name='labelPhone']
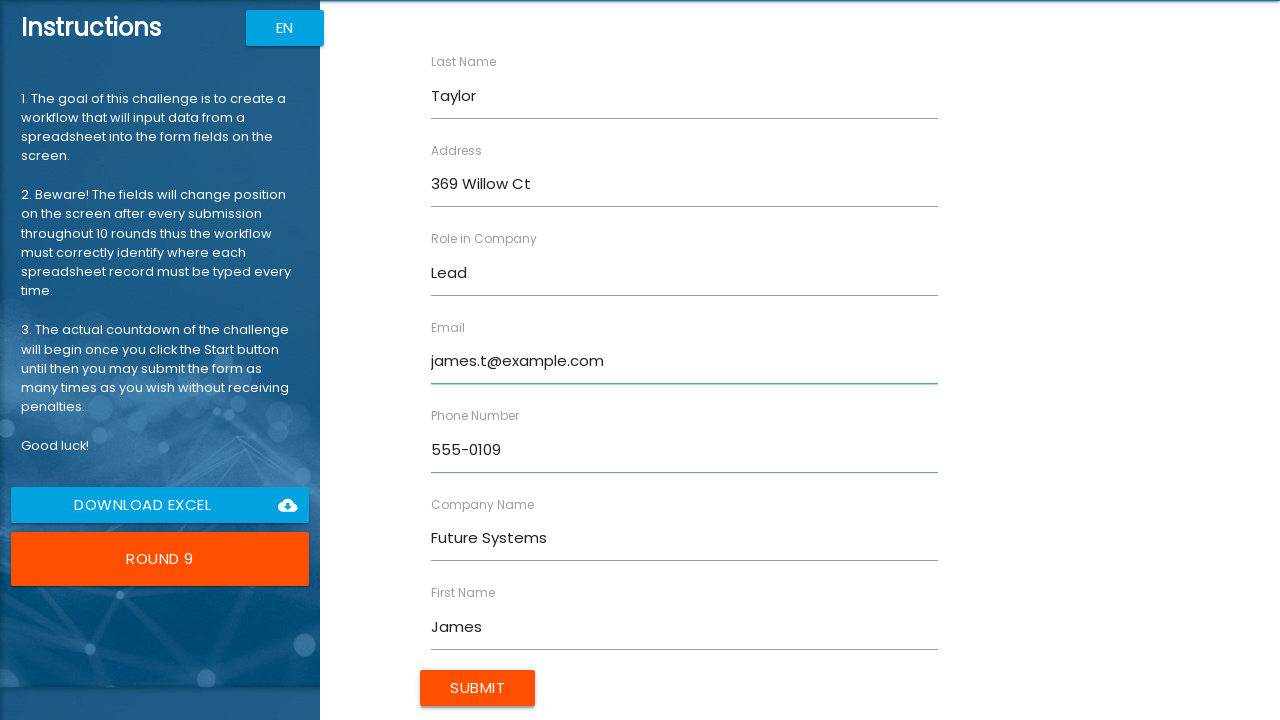

Submitted form for James Taylor at (478, 688) on input[type='submit']
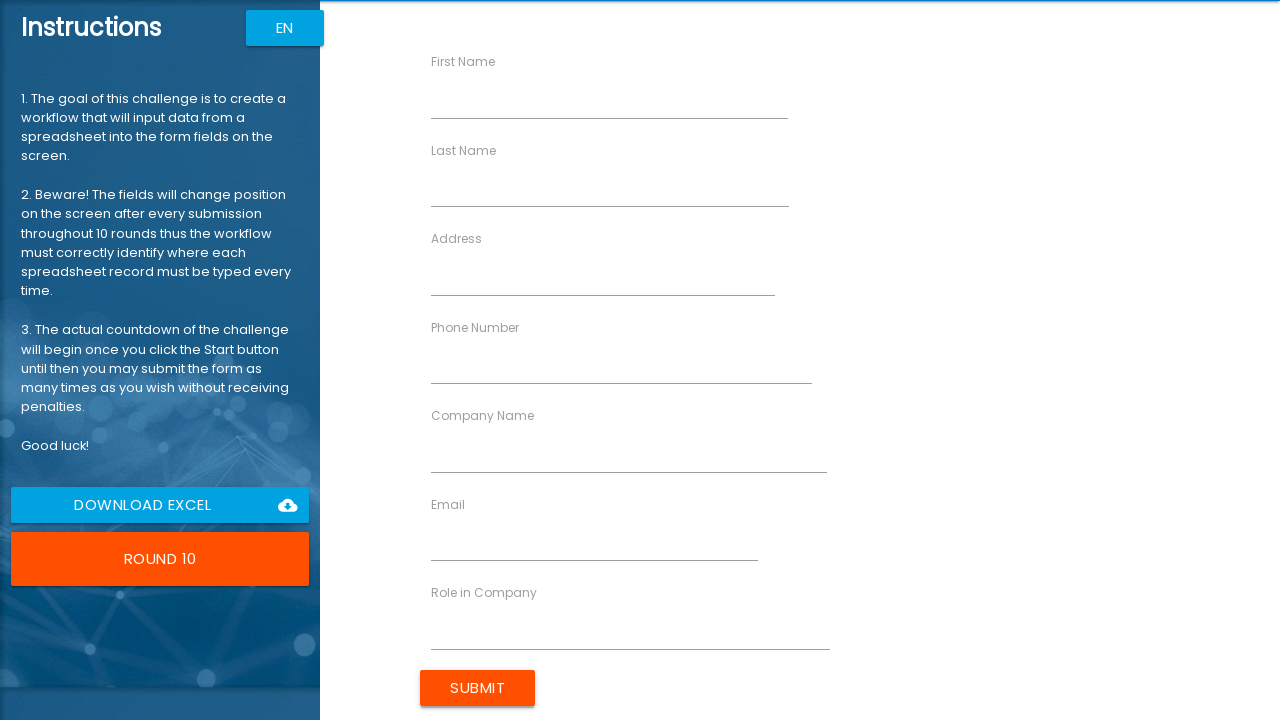

Filled first name with 'Amanda' on input[ng-reflect-name='labelFirstName']
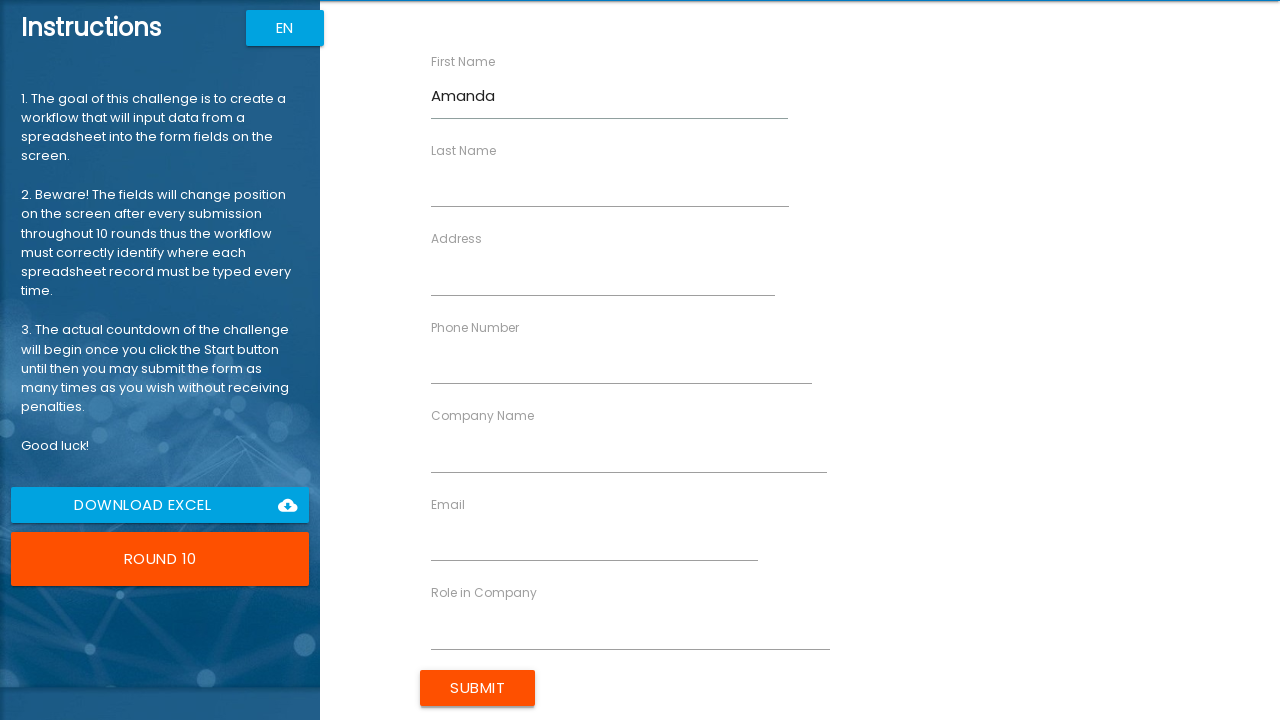

Filled last name with 'Anderson' on input[ng-reflect-name='labelLastName']
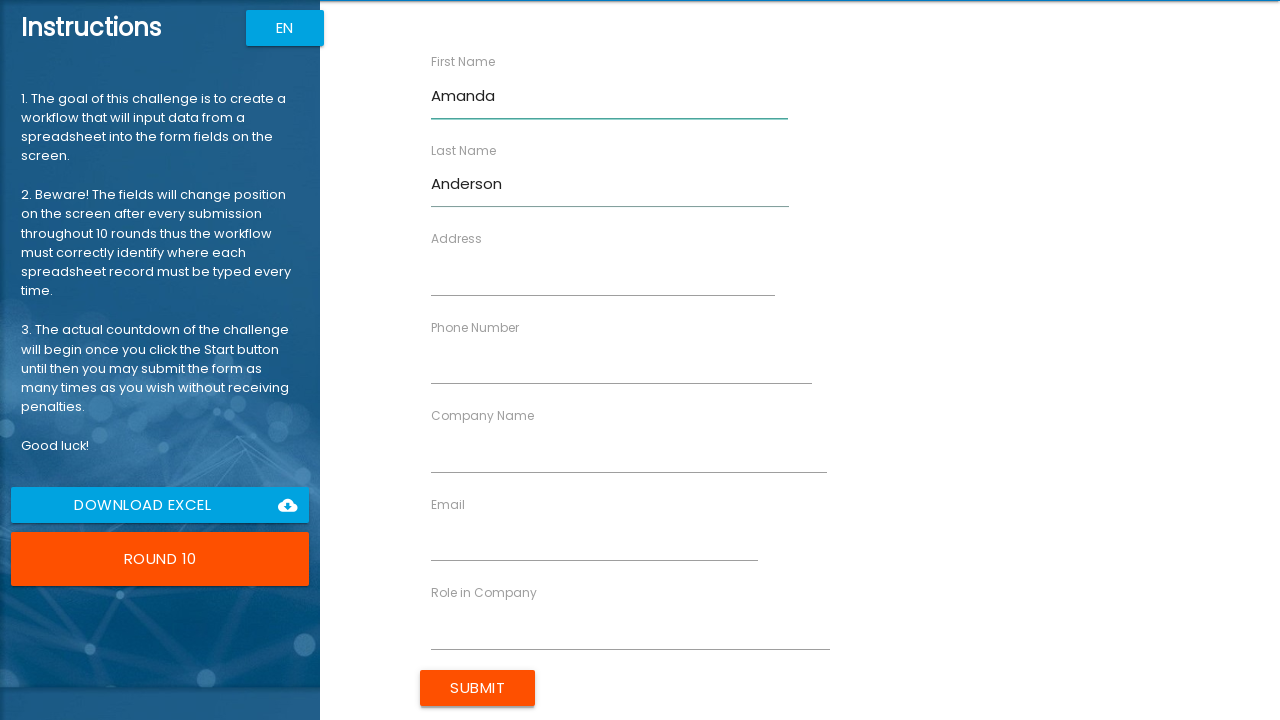

Filled company name with 'Digital Dynamics' on input[ng-reflect-name='labelCompanyName']
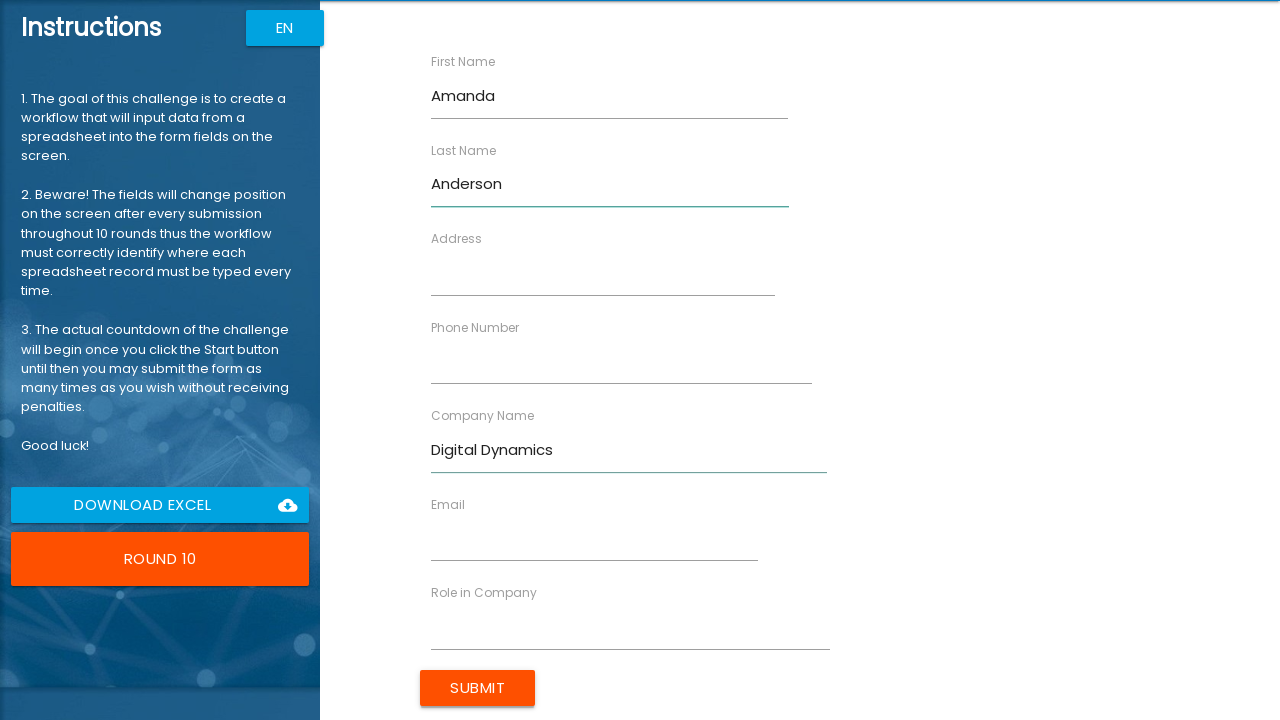

Filled role with 'Specialist' on input[ng-reflect-name='labelRole']
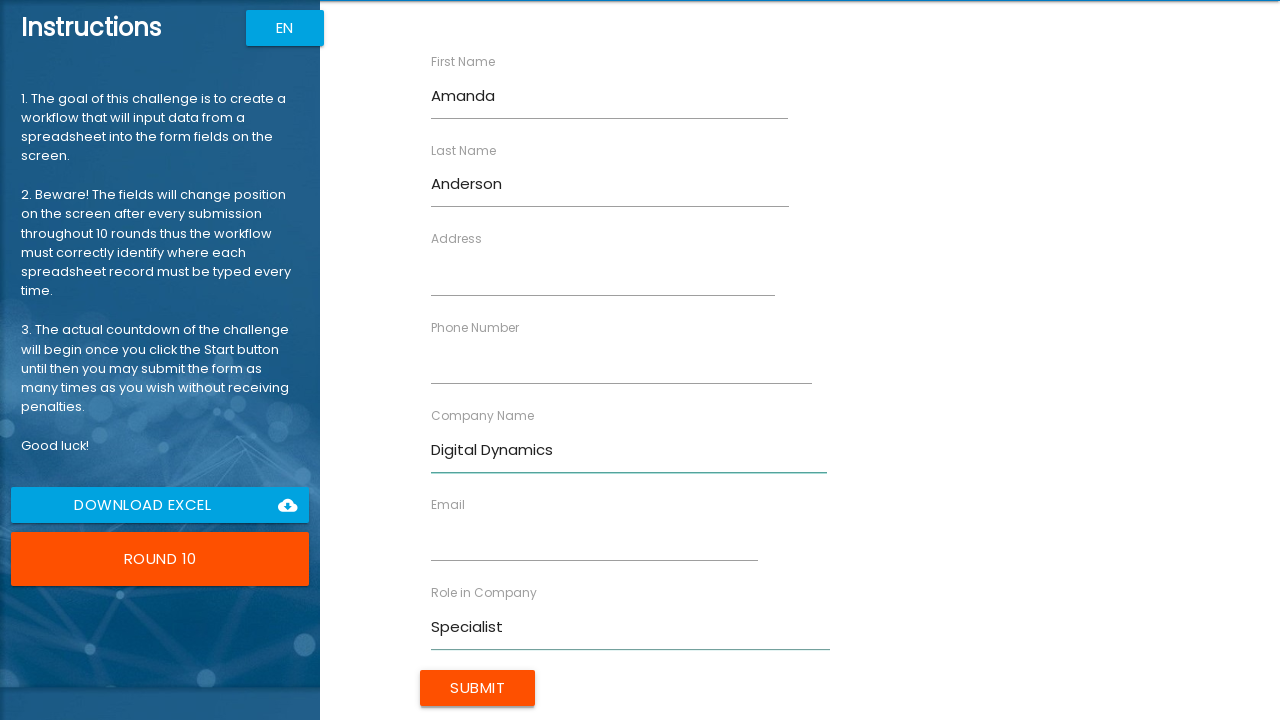

Filled address with '741 Aspen Pl' on input[ng-reflect-name='labelAddress']
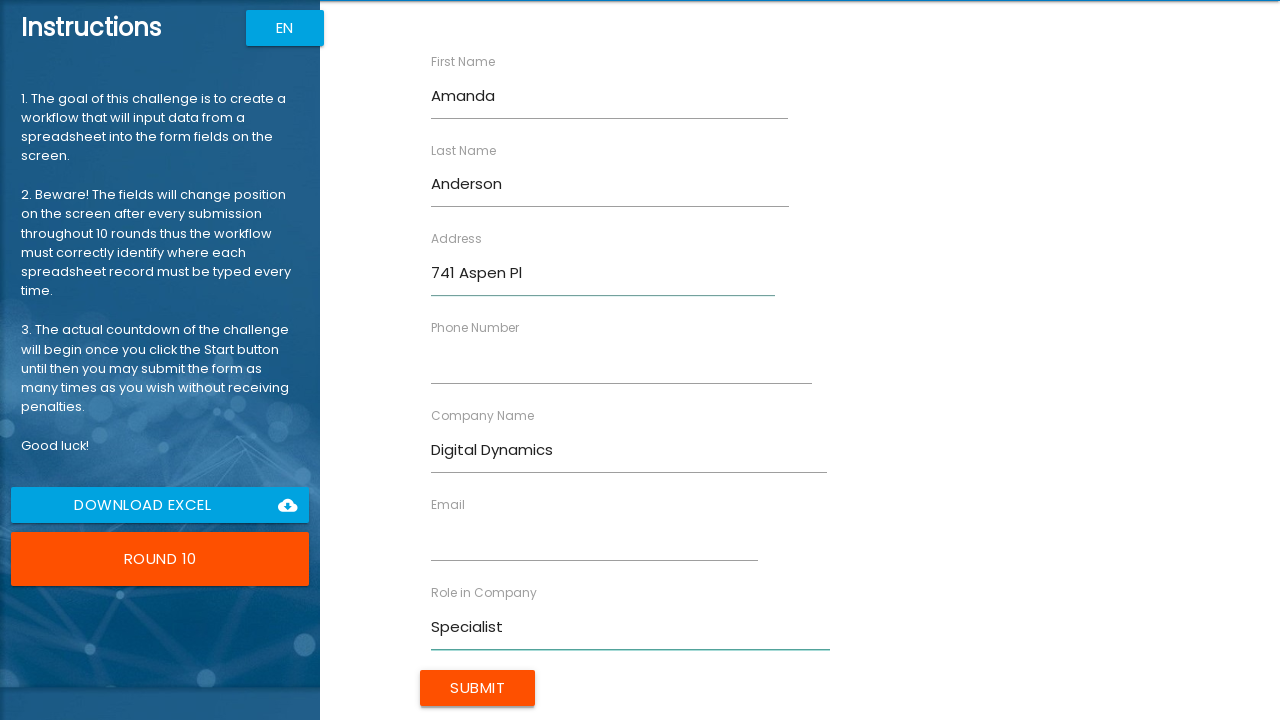

Filled email with 'amanda.a@example.com' on input[ng-reflect-name='labelEmail']
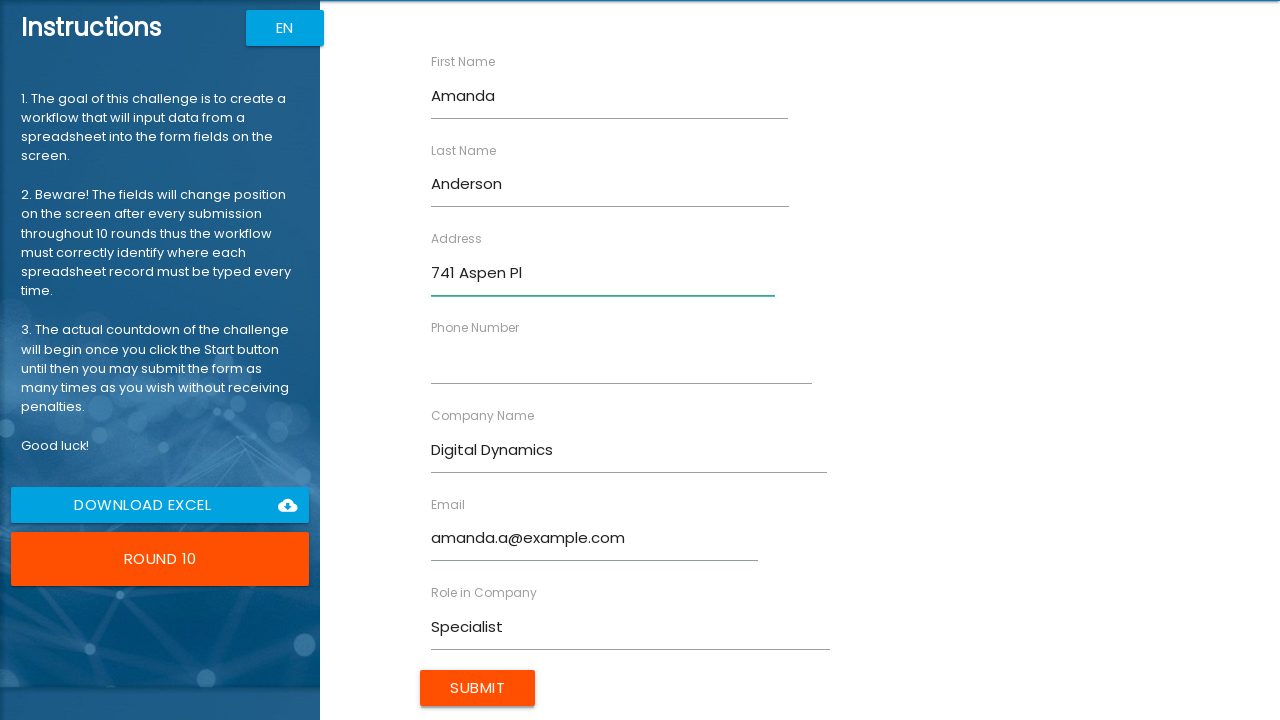

Filled phone number with '555-0110' on input[ng-reflect-name='labelPhone']
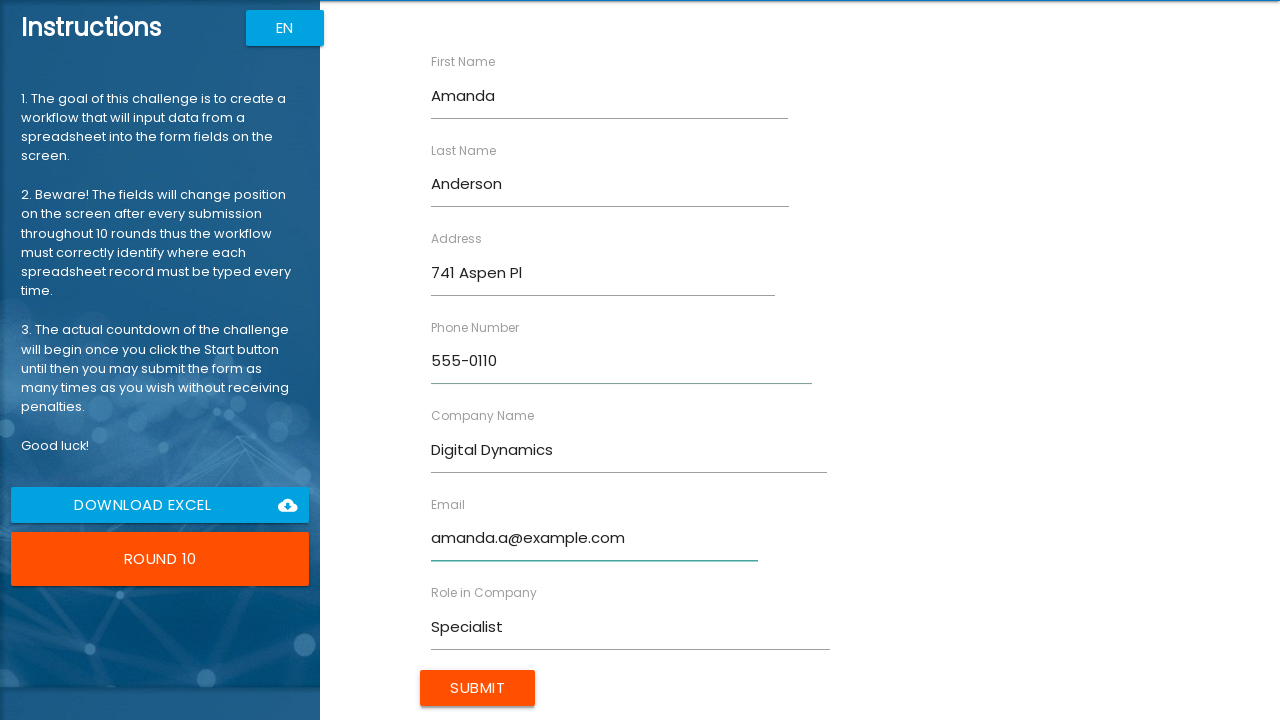

Submitted form for Amanda Anderson at (478, 688) on input[type='submit']
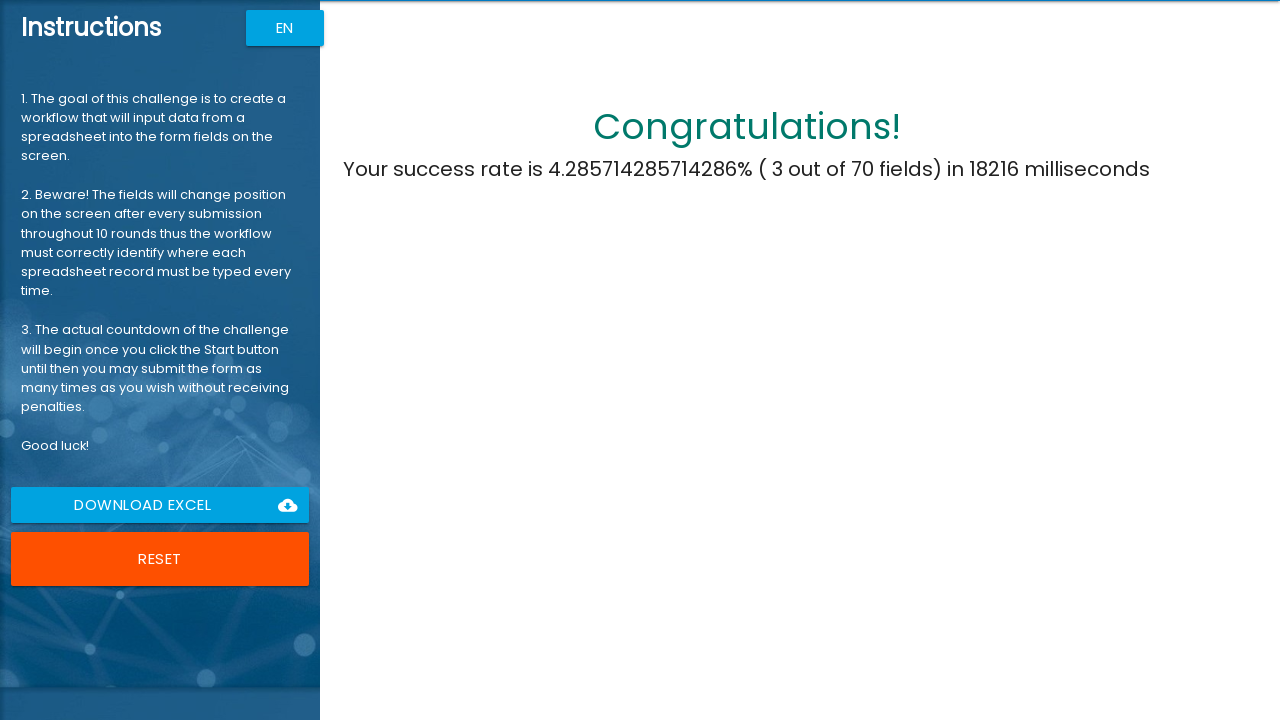

Completion message appeared - all forms submitted successfully
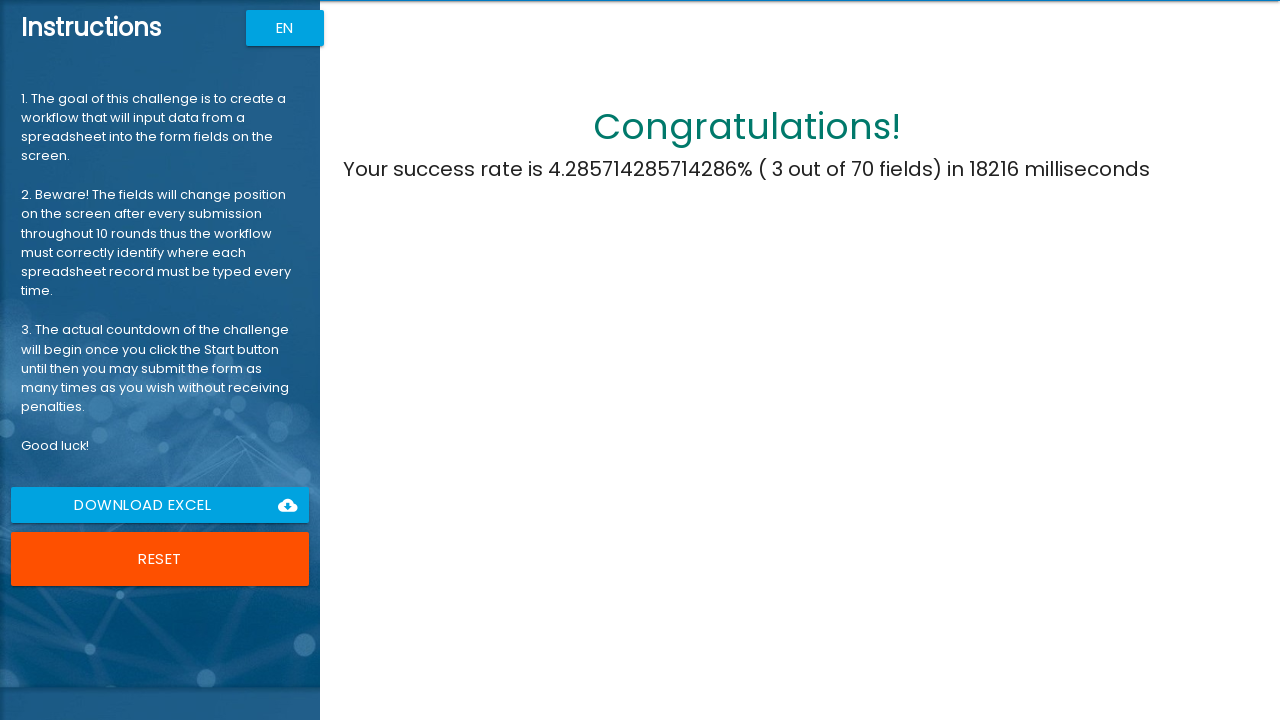

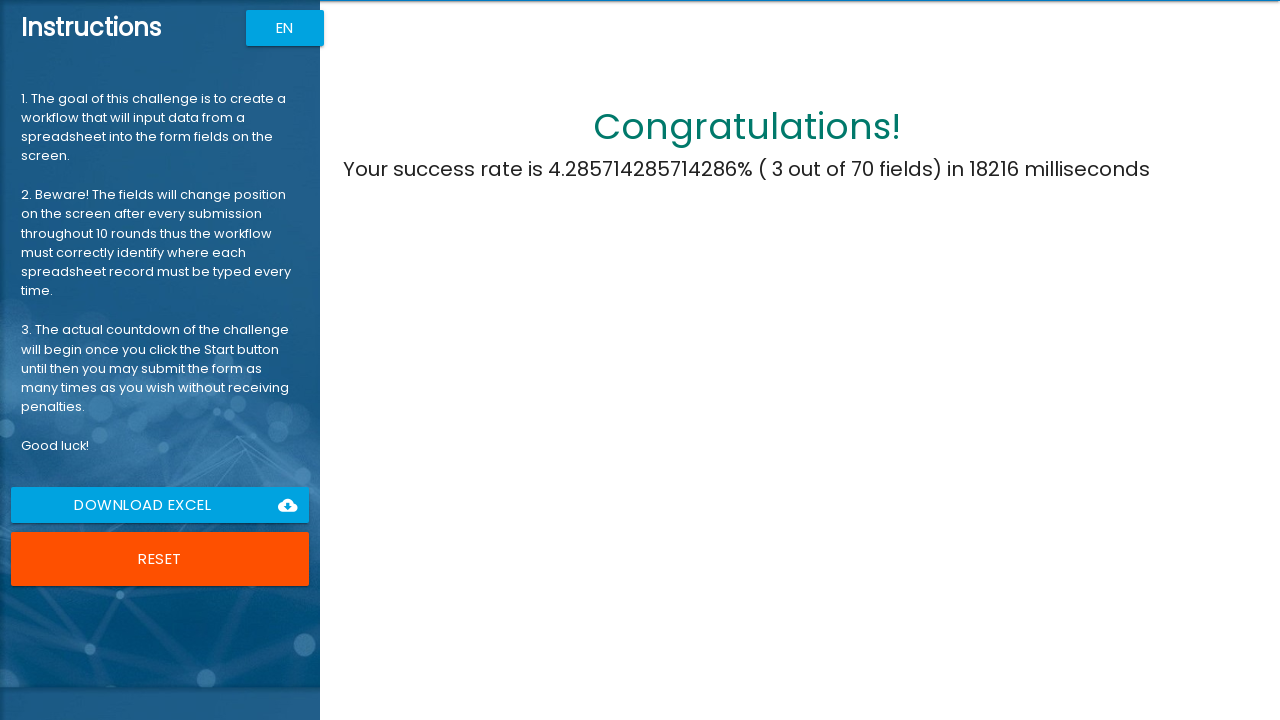